Tests the typing tutor page by simulating typing a phrase to measure words per minute

Starting URL: https://www.ratatype.com/typing-tutor/

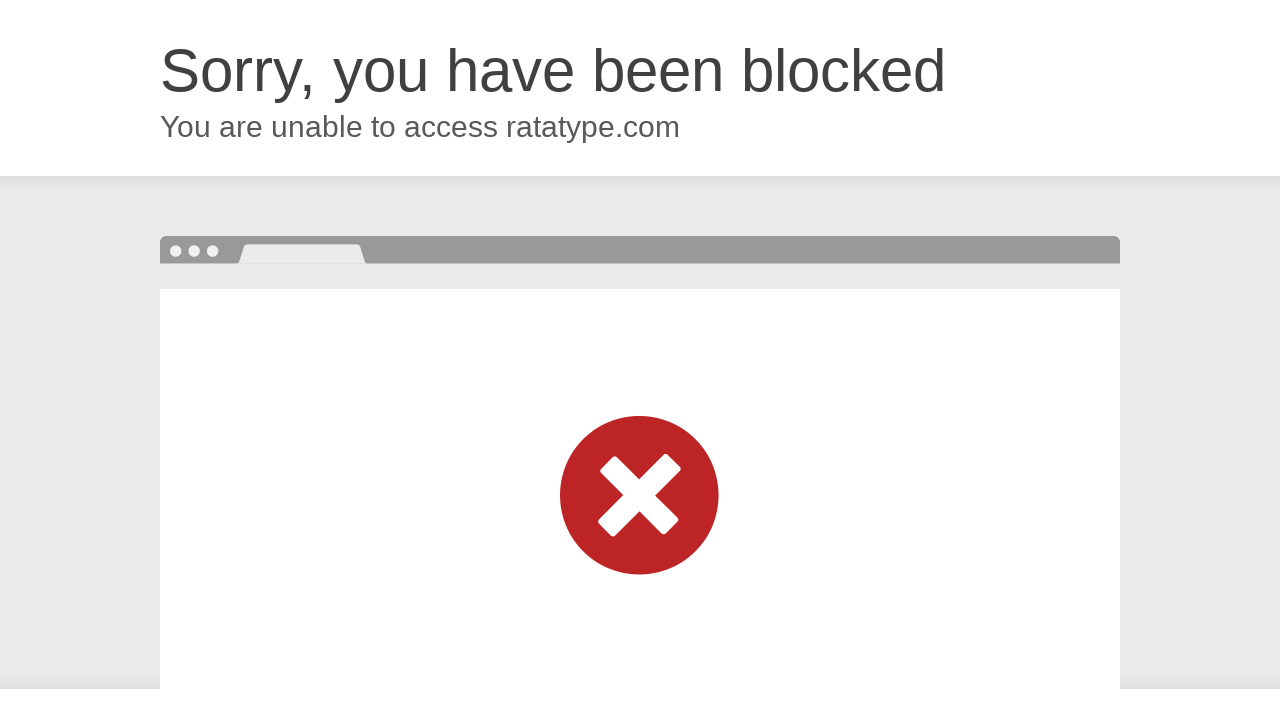

Pressed key 't' in typing tutor
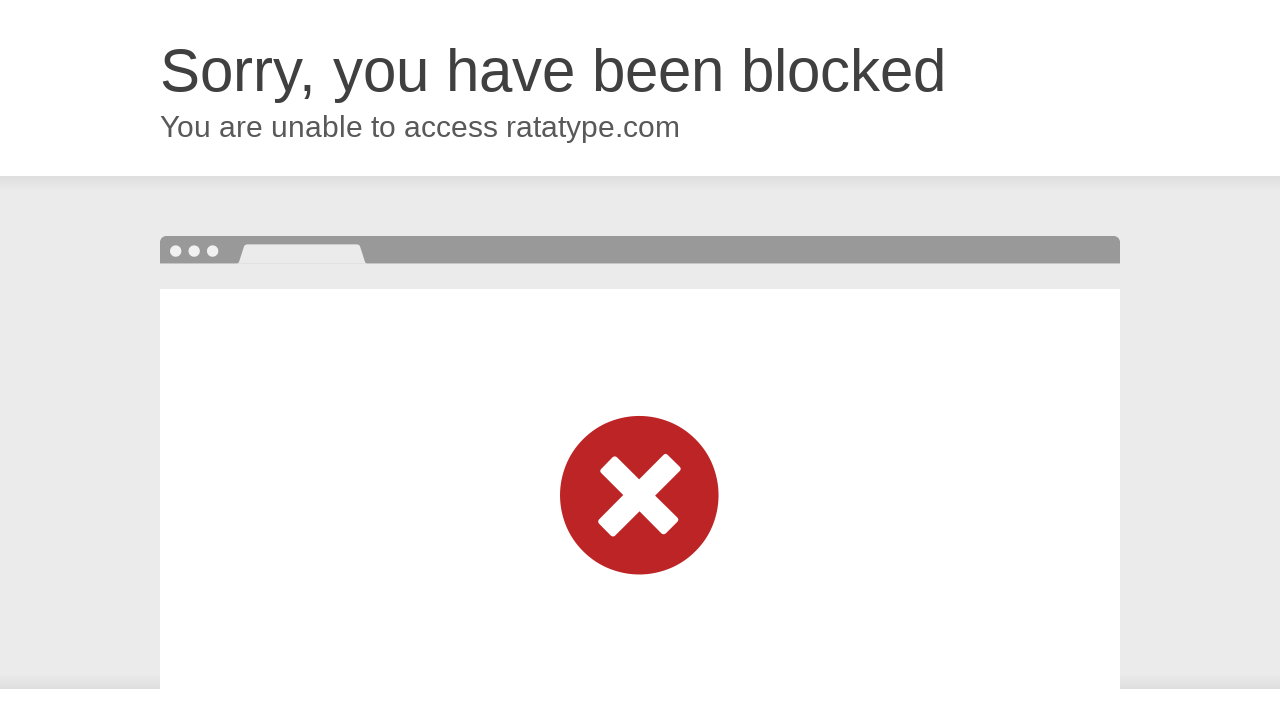

Waited 120ms after pressing 't'
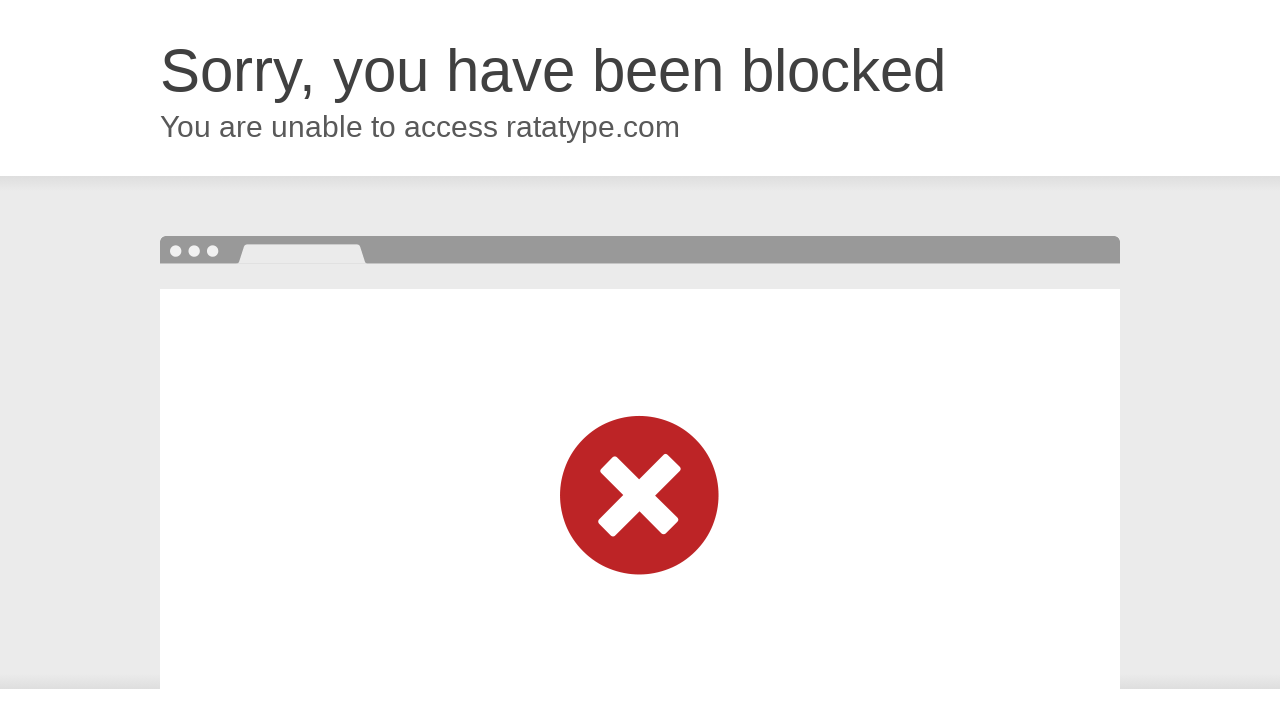

Pressed key 'y' in typing tutor
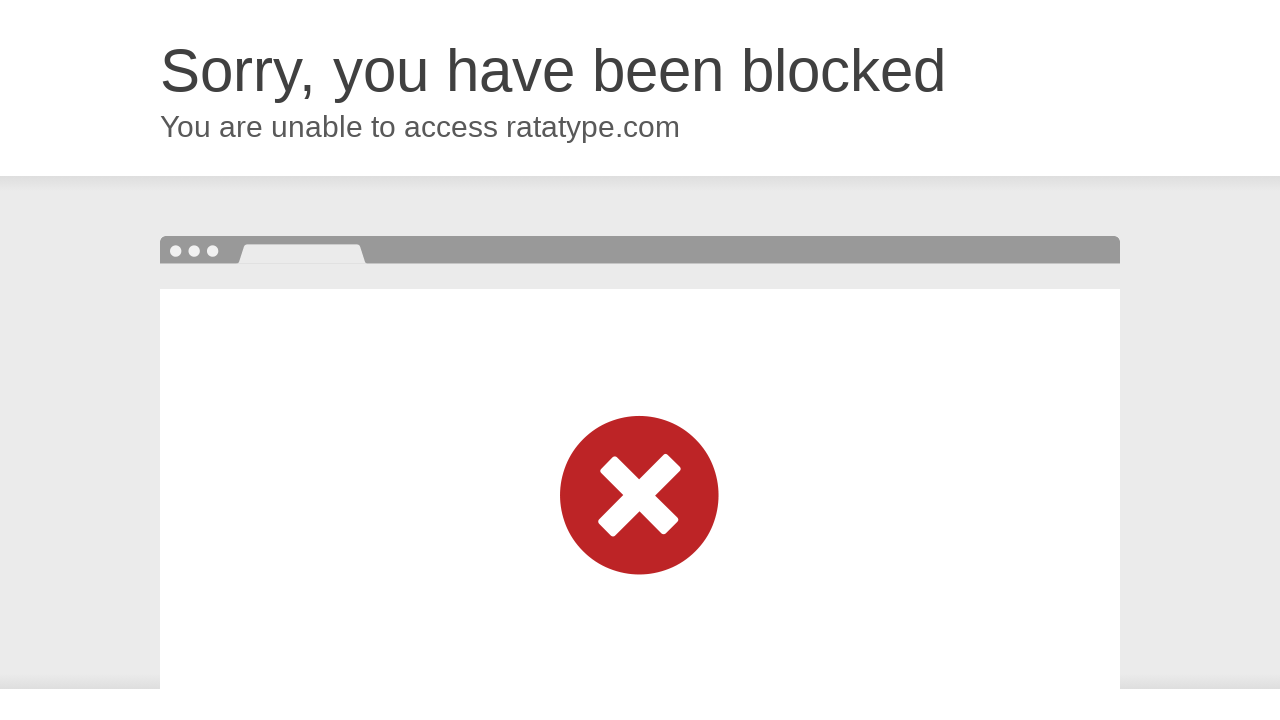

Waited 120ms after pressing 'y'
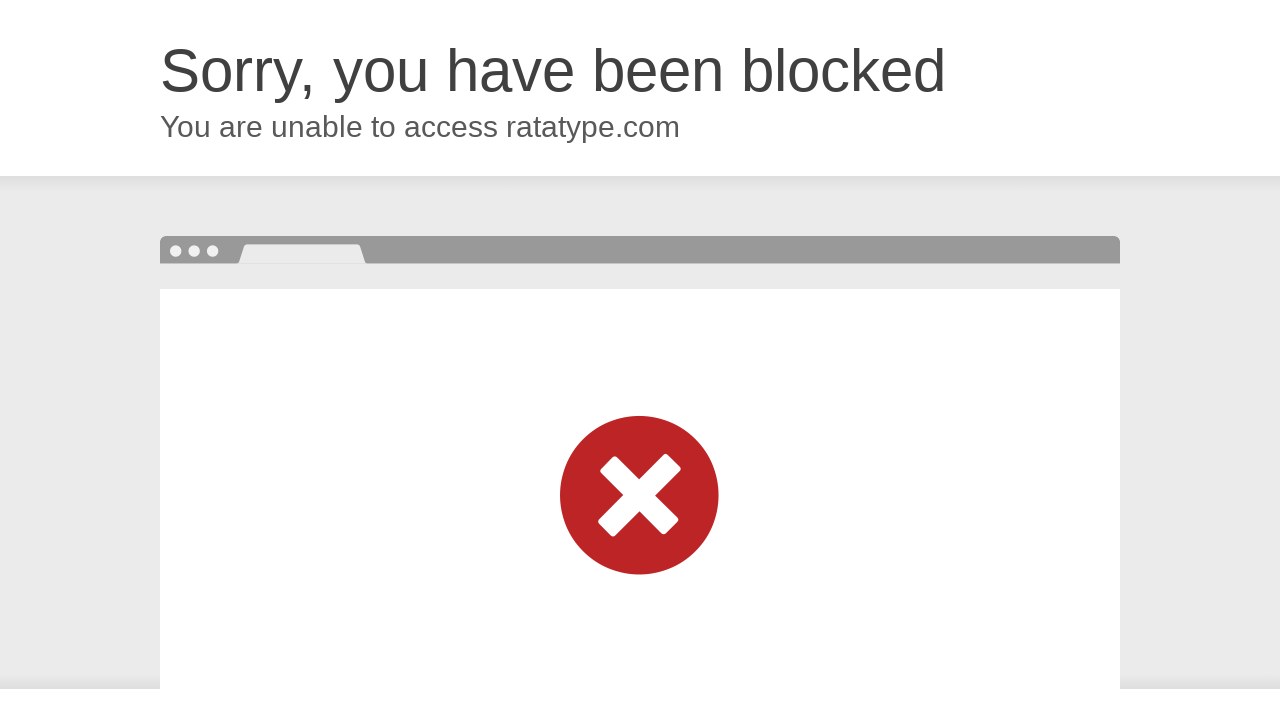

Pressed key 'p' in typing tutor
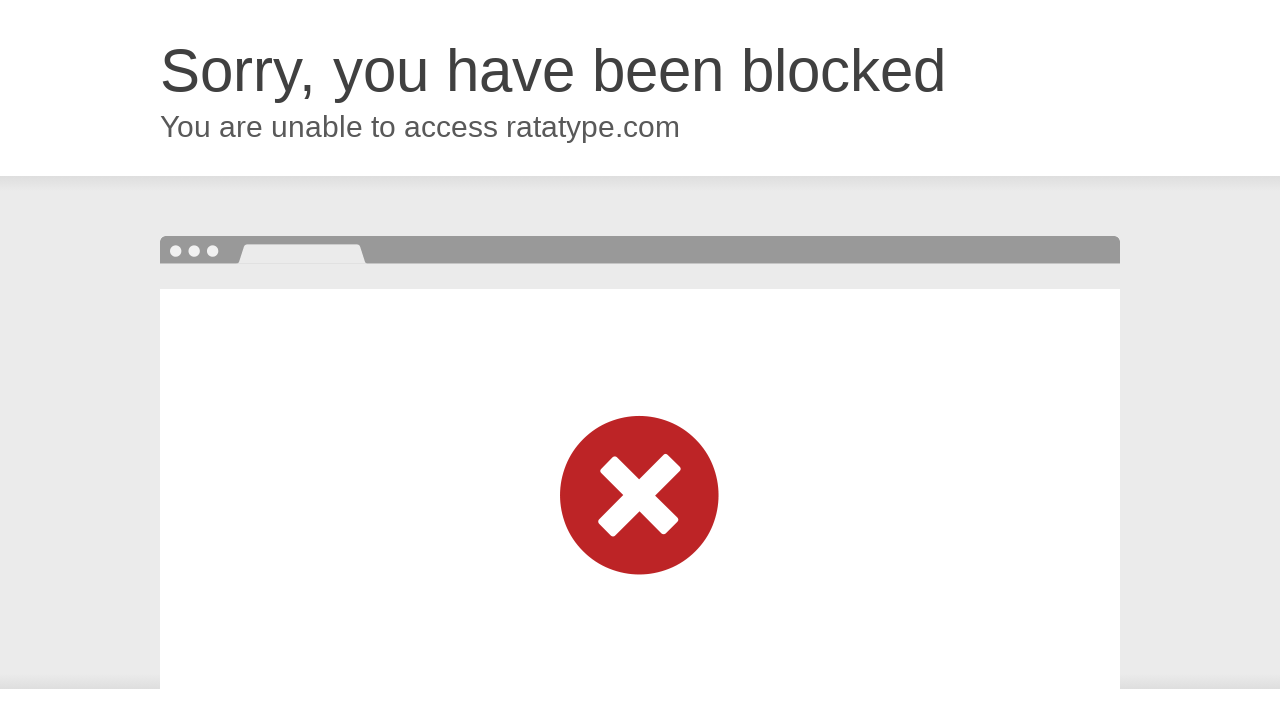

Waited 120ms after pressing 'p'
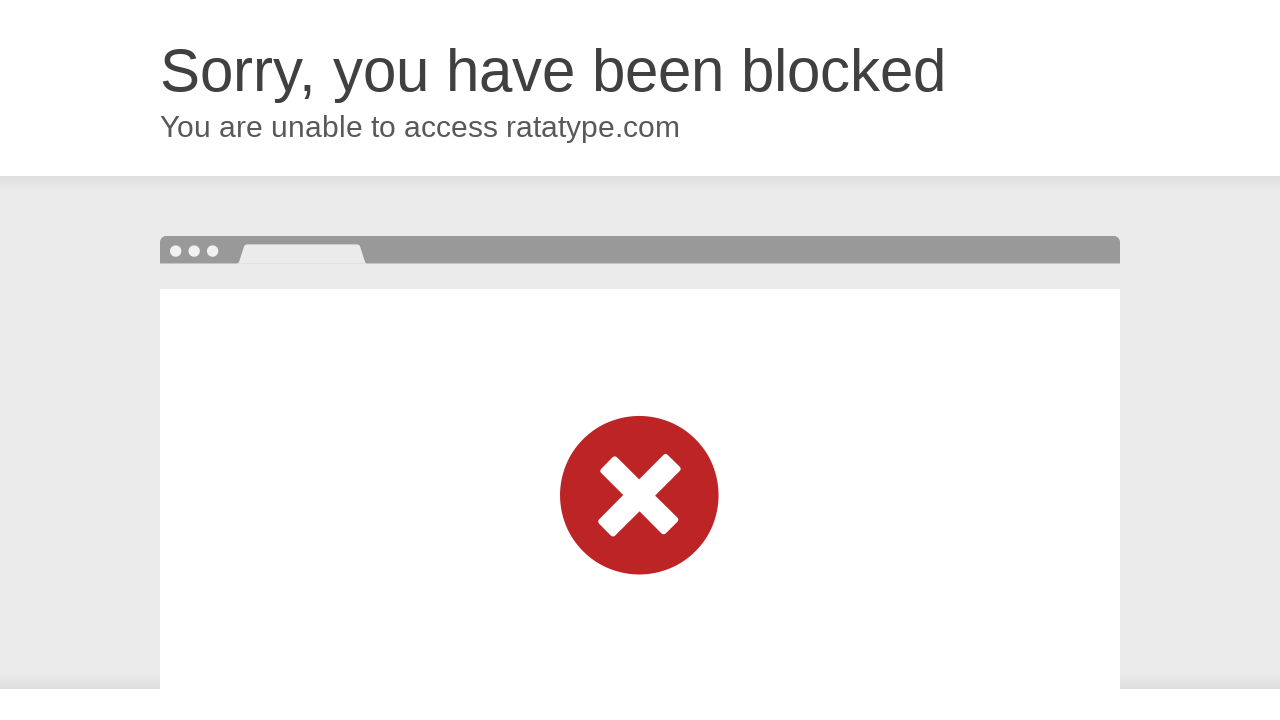

Pressed key 'e' in typing tutor
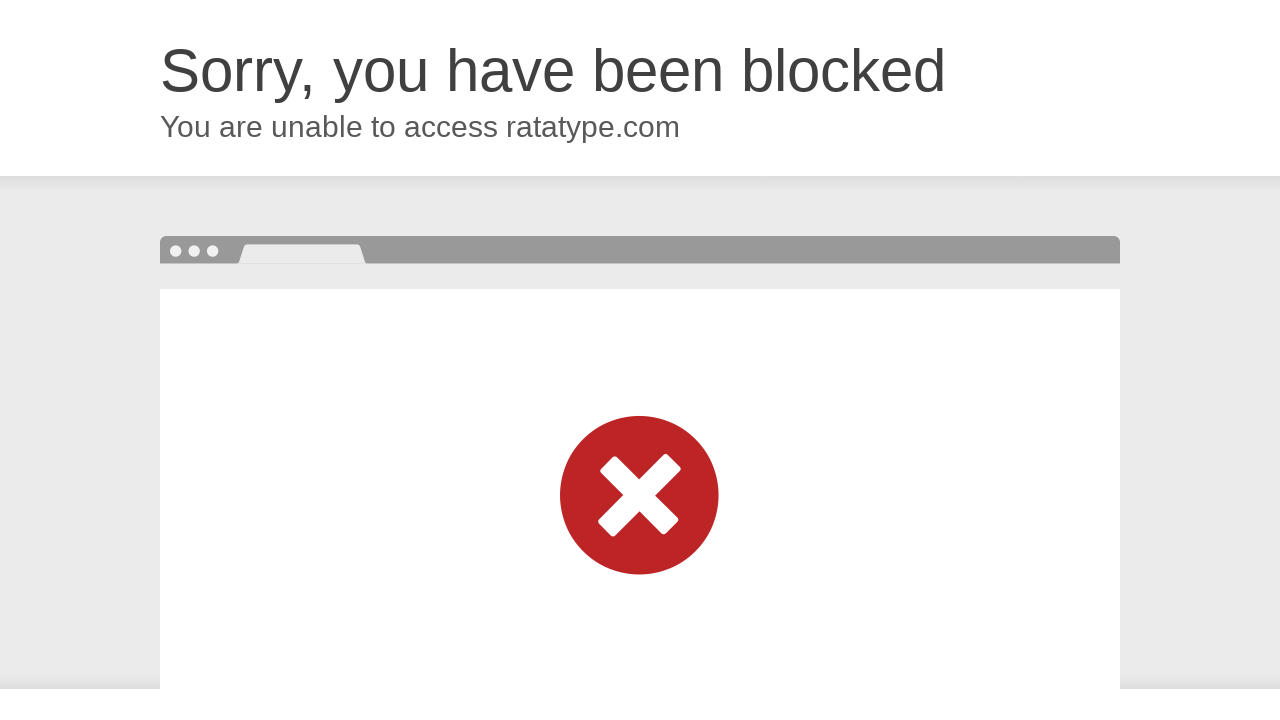

Waited 120ms after pressing 'e'
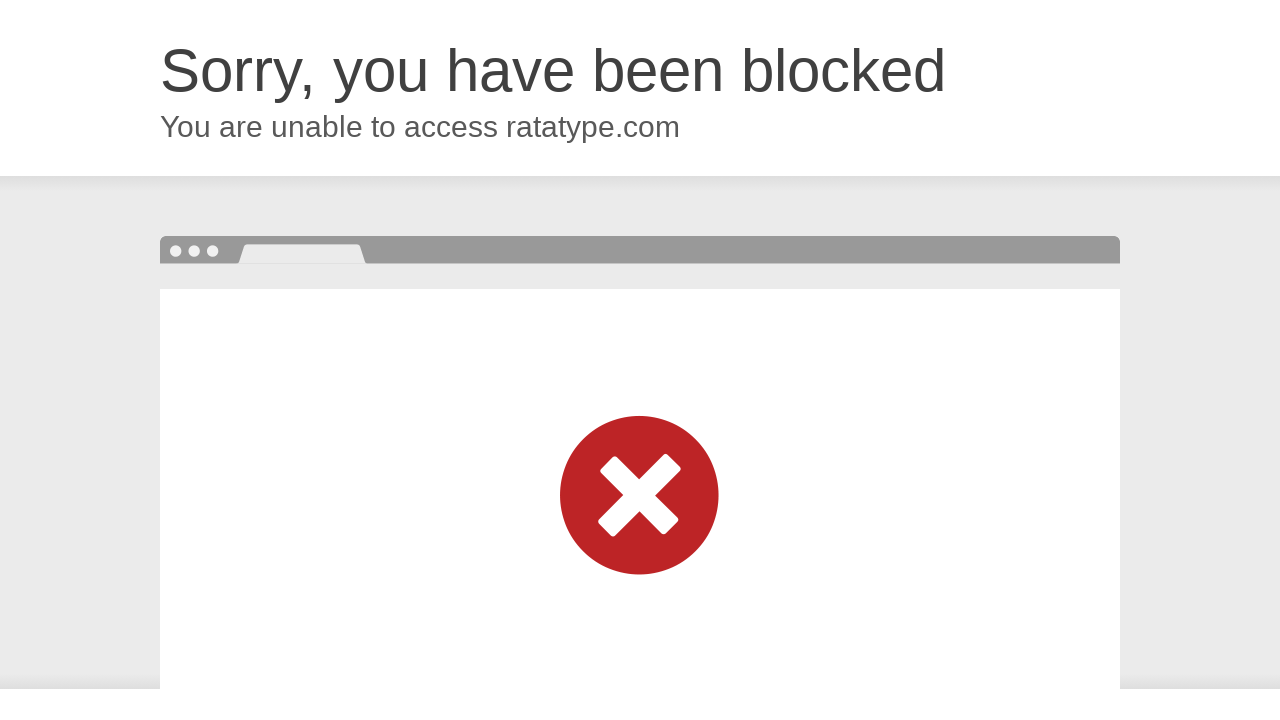

Pressed key ' ' in typing tutor
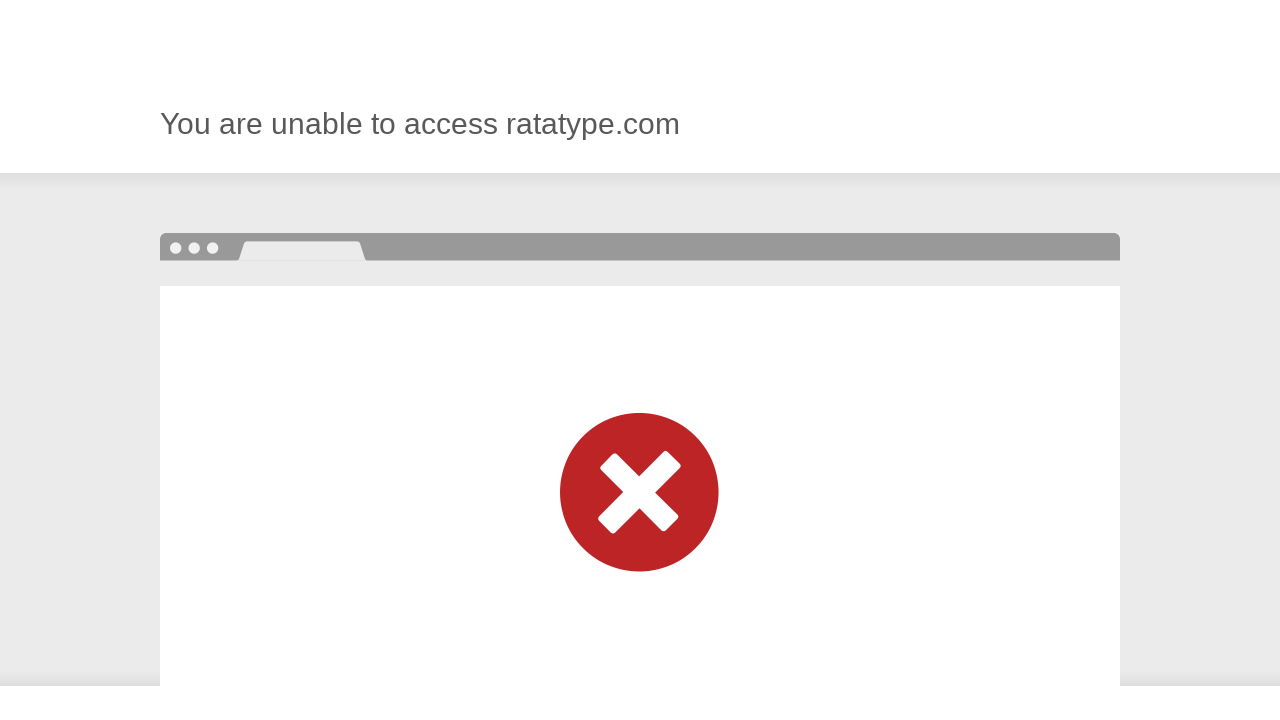

Waited 120ms after pressing ' '
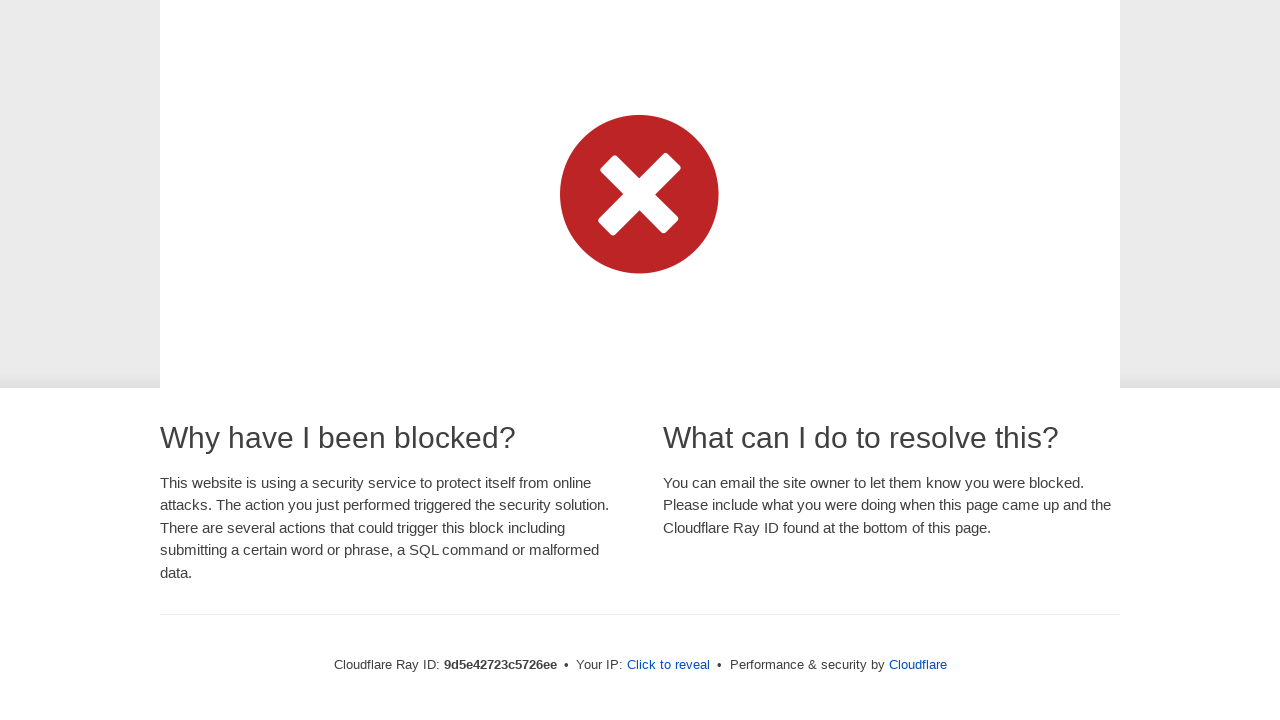

Pressed key 'm' in typing tutor
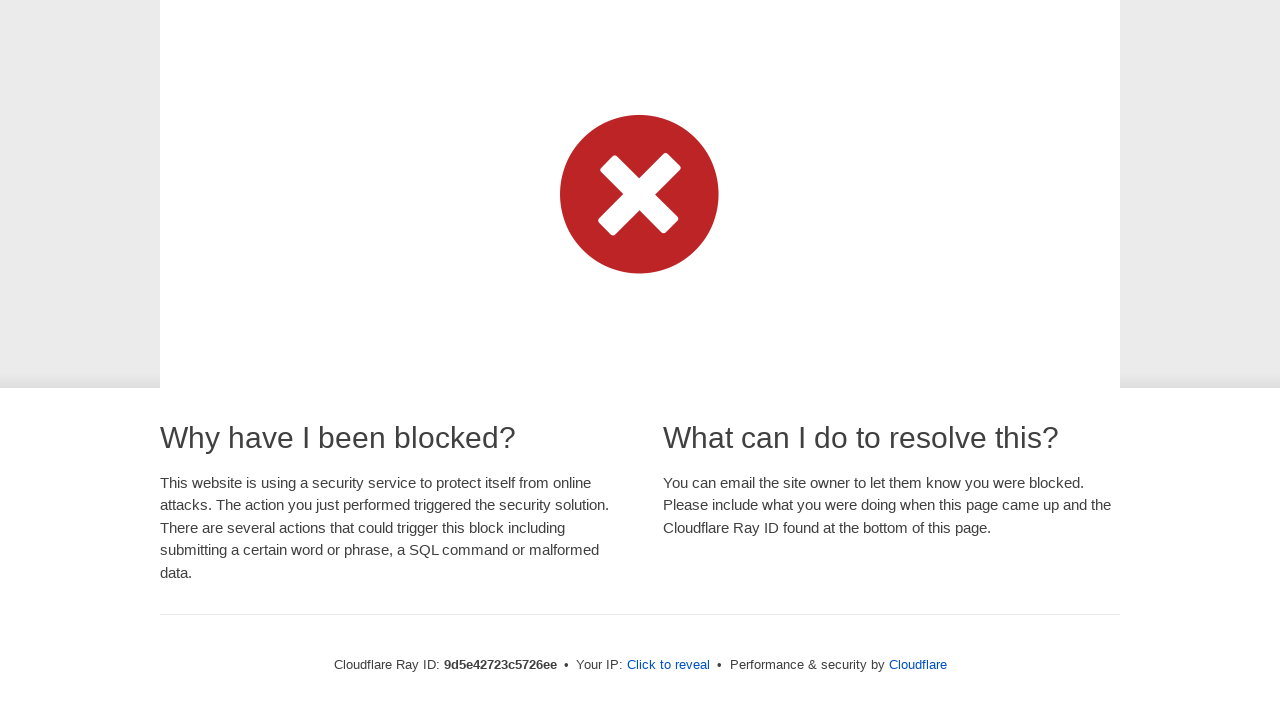

Waited 120ms after pressing 'm'
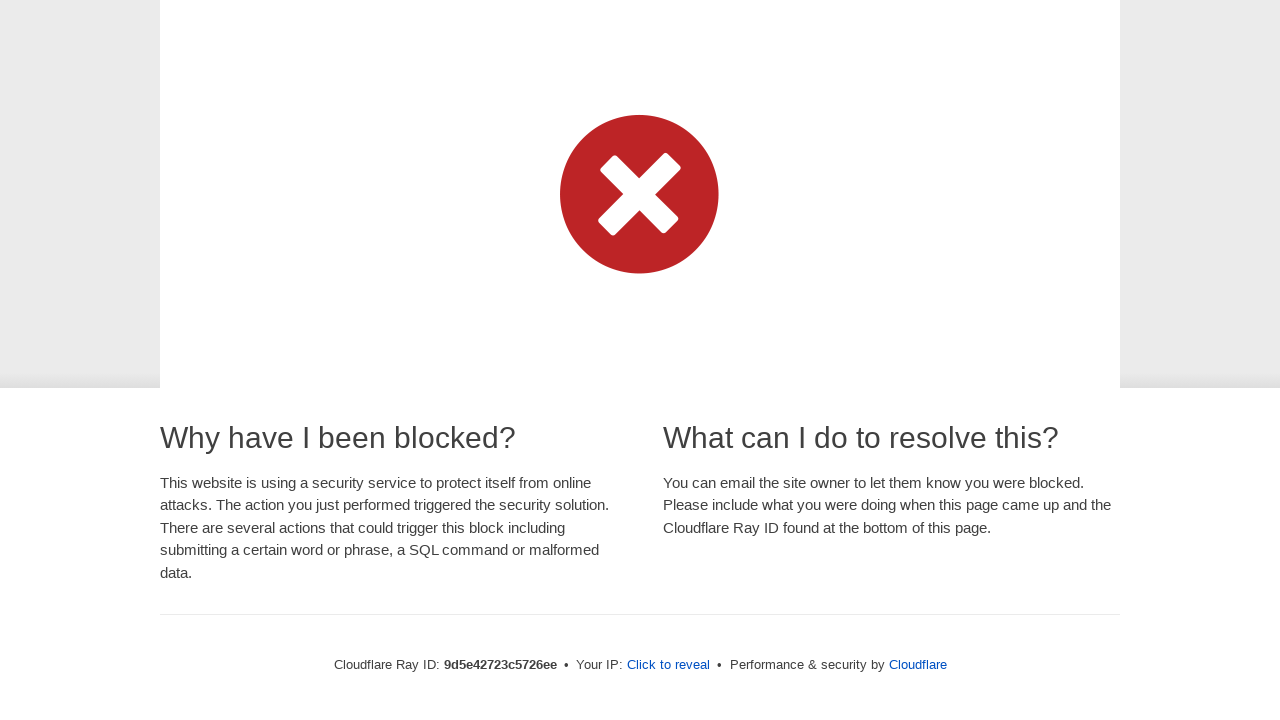

Pressed key 'e' in typing tutor
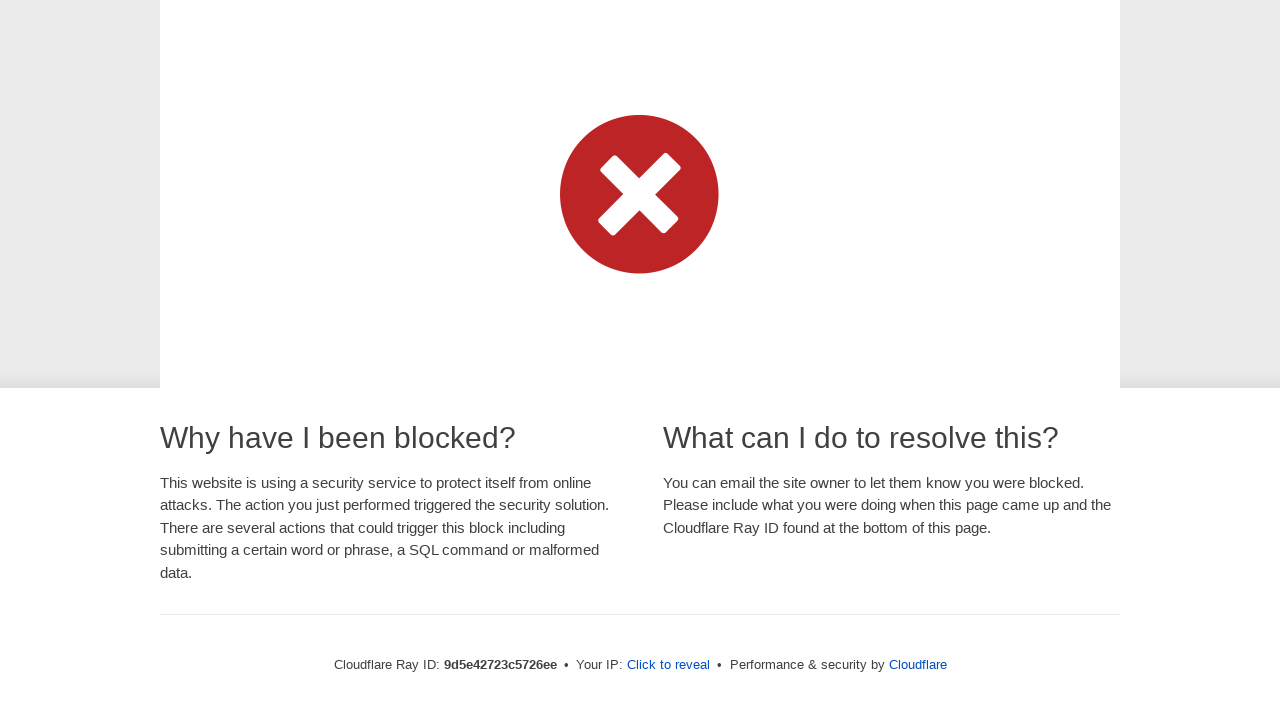

Waited 120ms after pressing 'e'
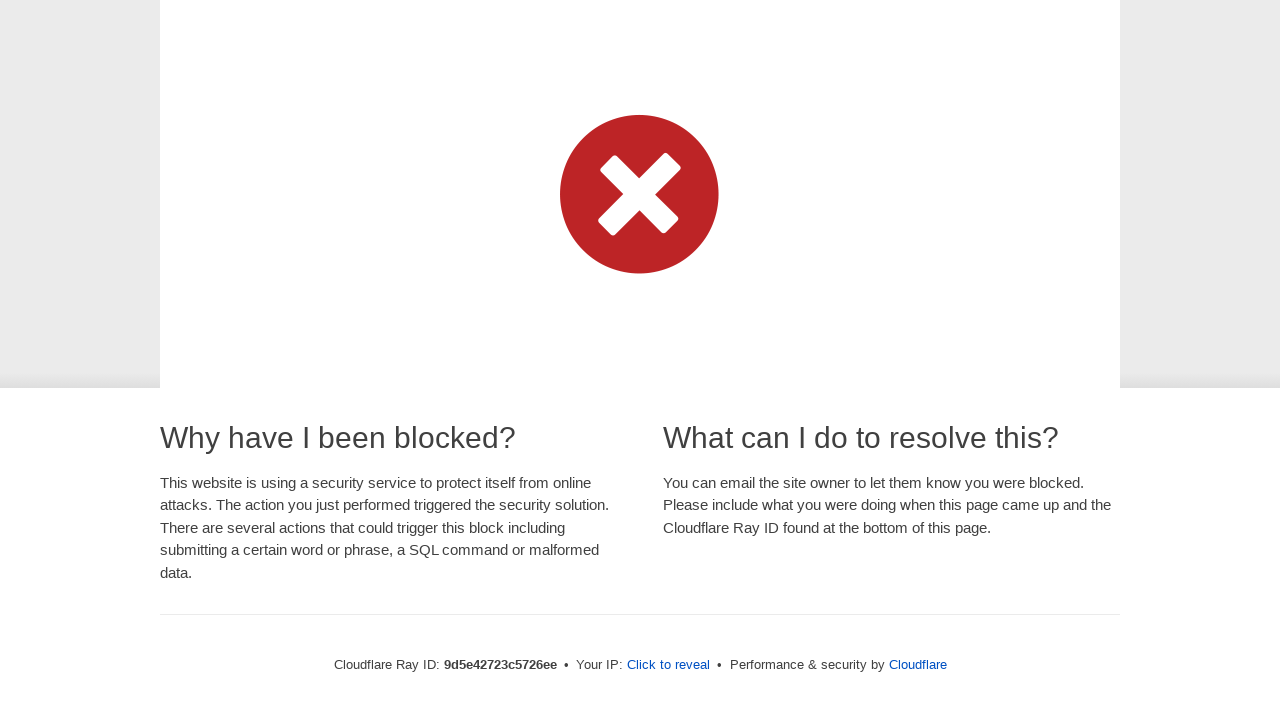

Pressed key ' ' in typing tutor
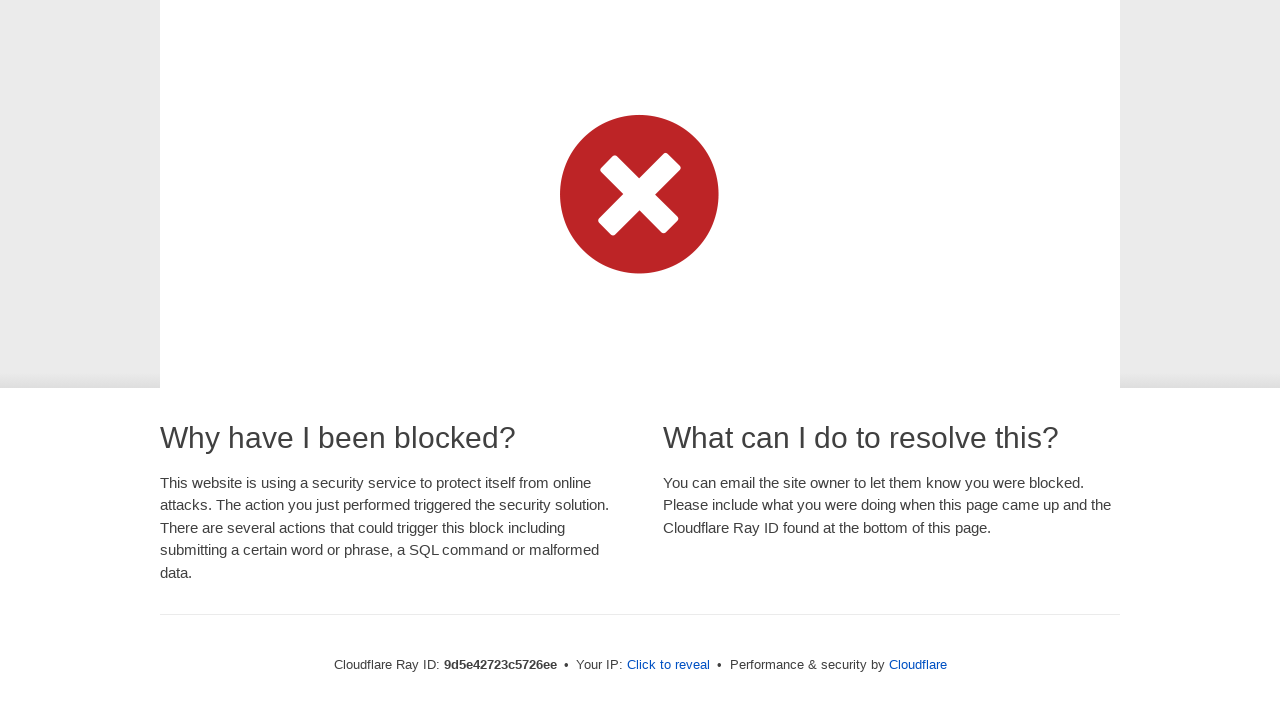

Waited 120ms after pressing ' '
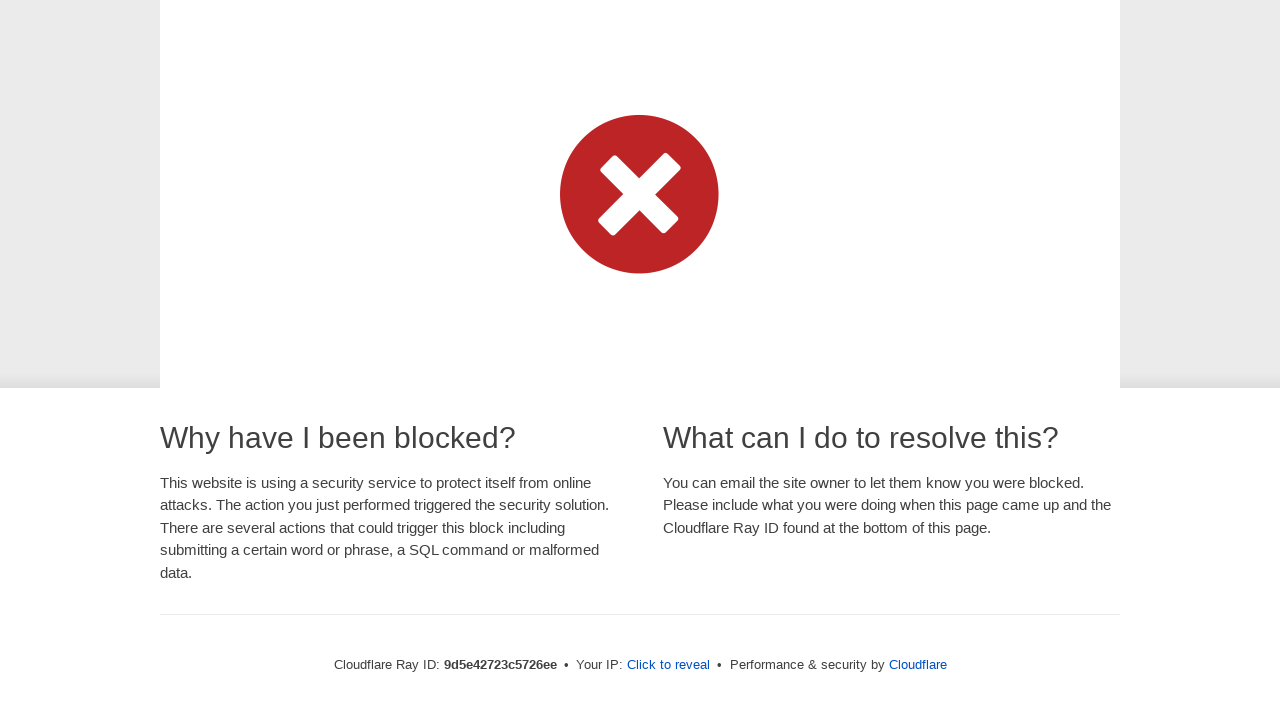

Pressed key 't' in typing tutor
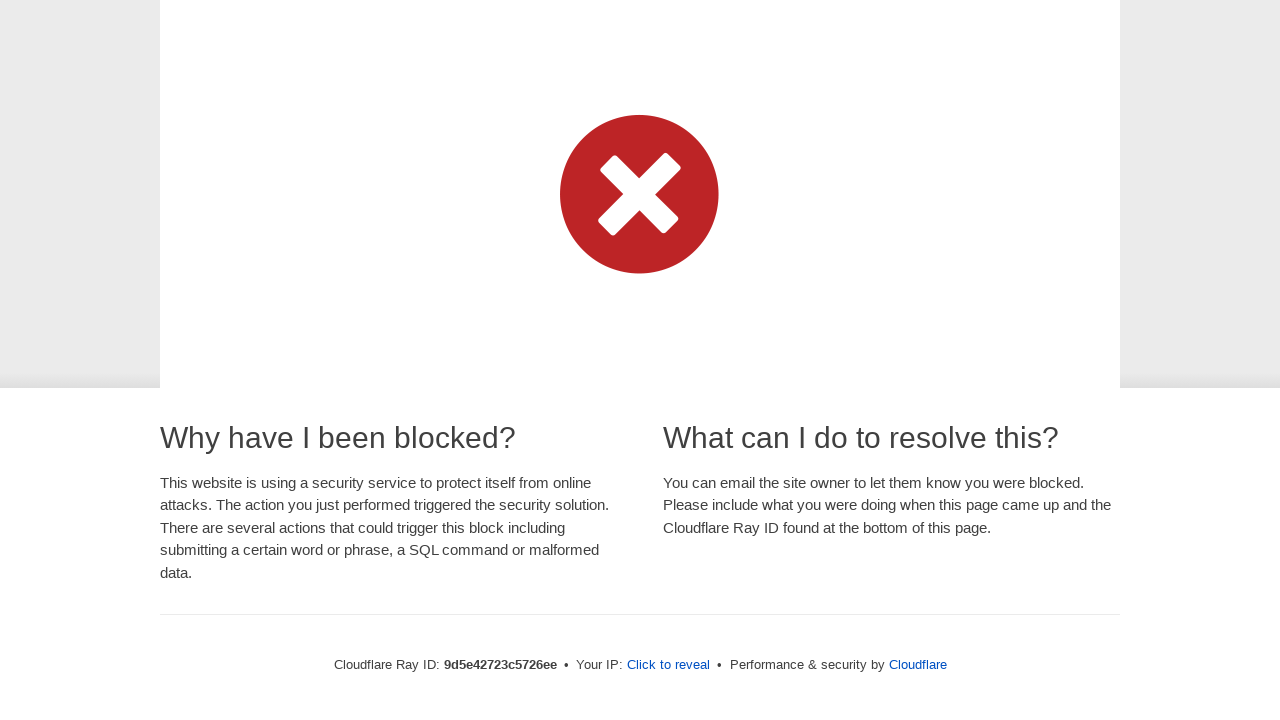

Waited 120ms after pressing 't'
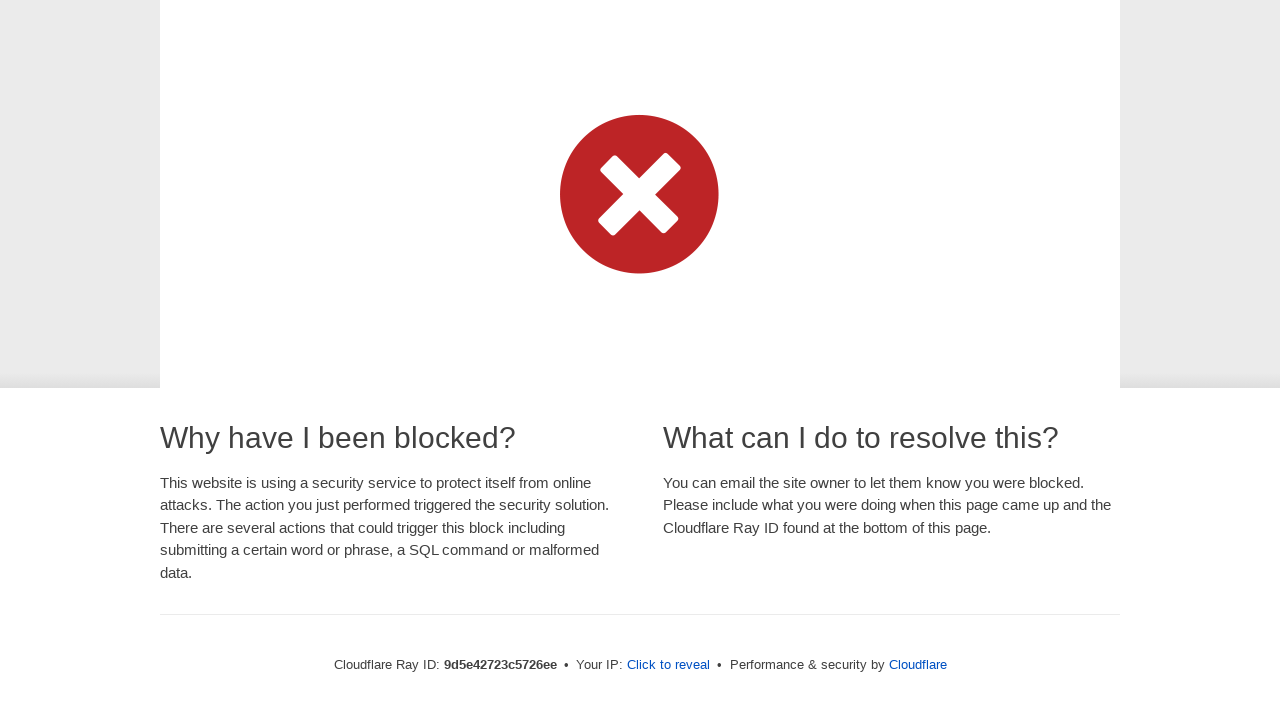

Pressed key 'o' in typing tutor
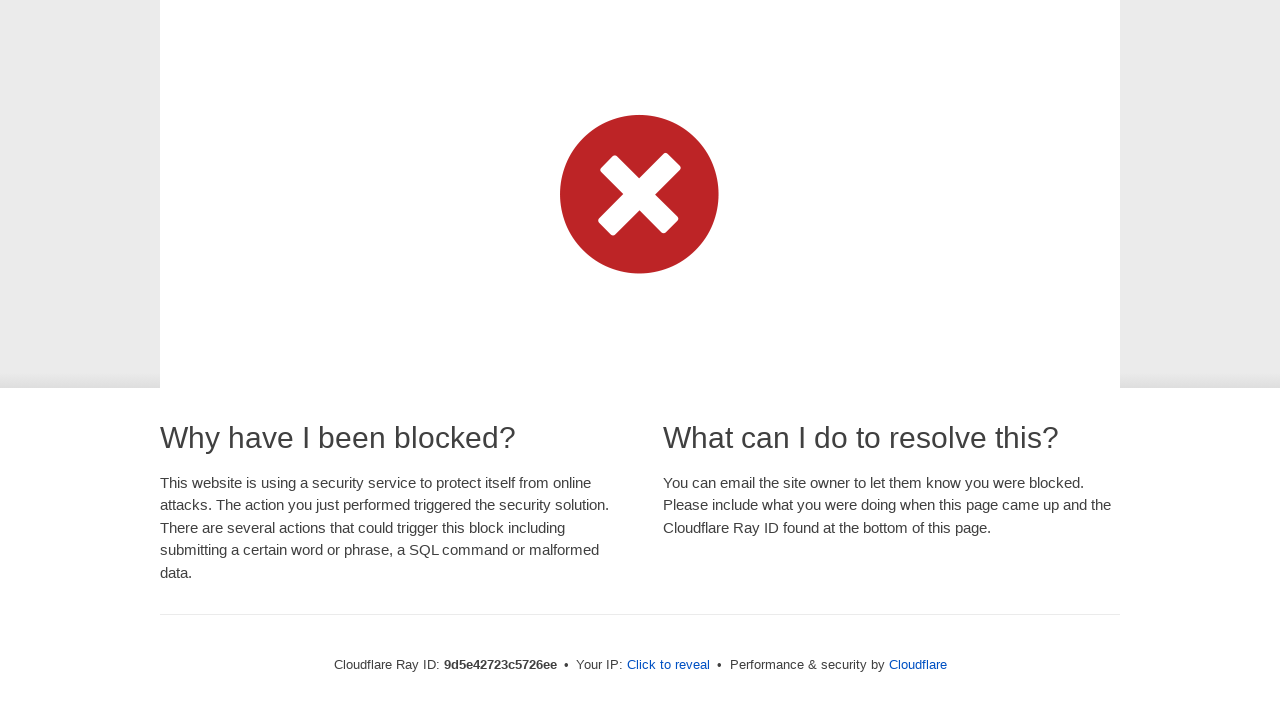

Waited 120ms after pressing 'o'
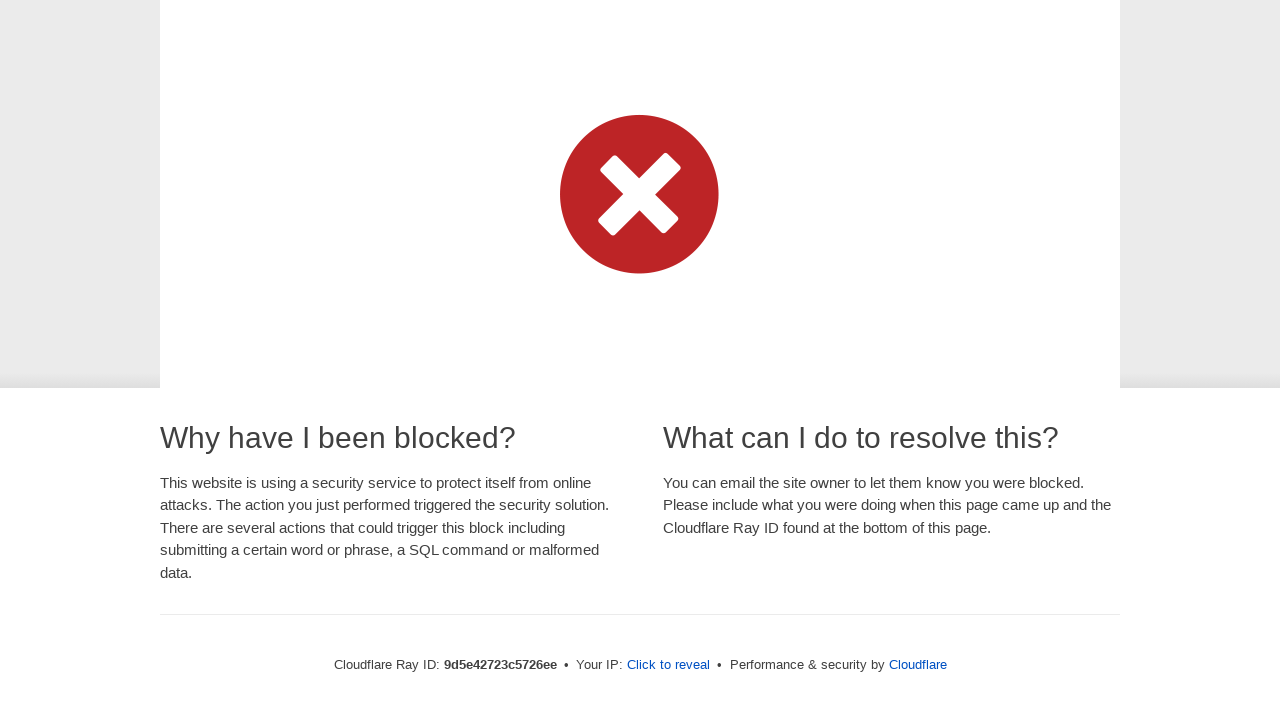

Pressed key ' ' in typing tutor
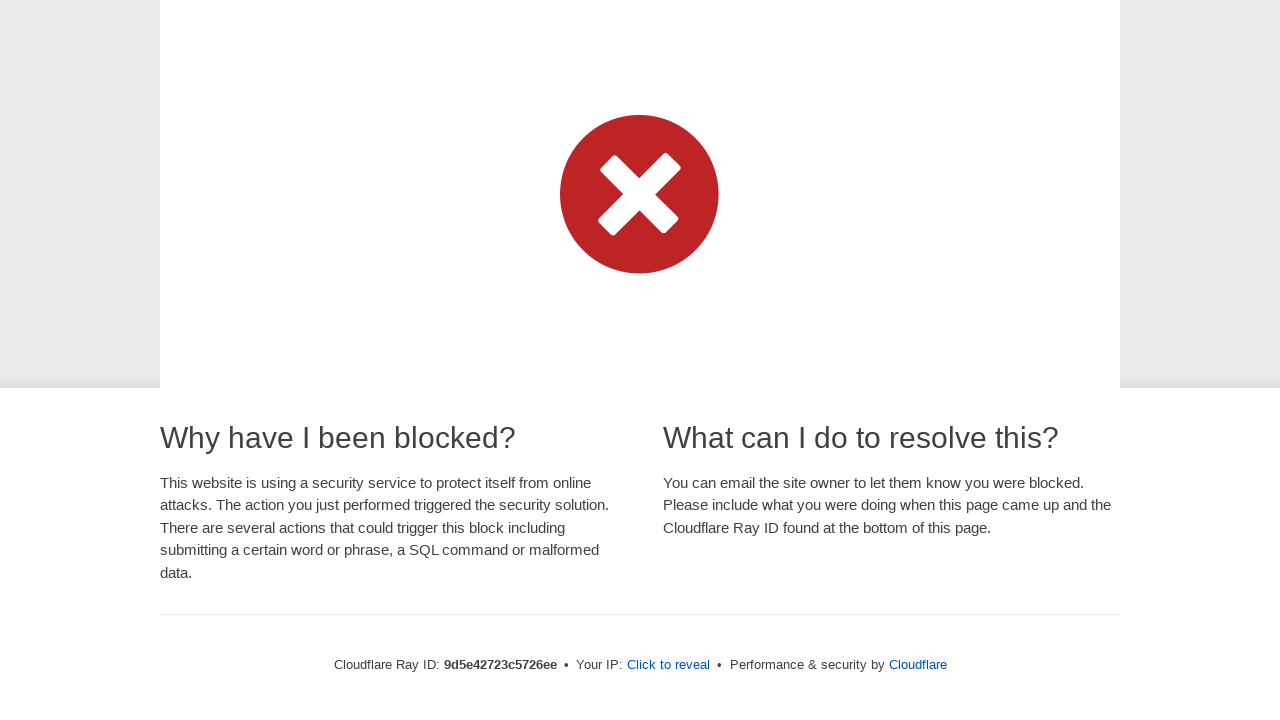

Waited 120ms after pressing ' '
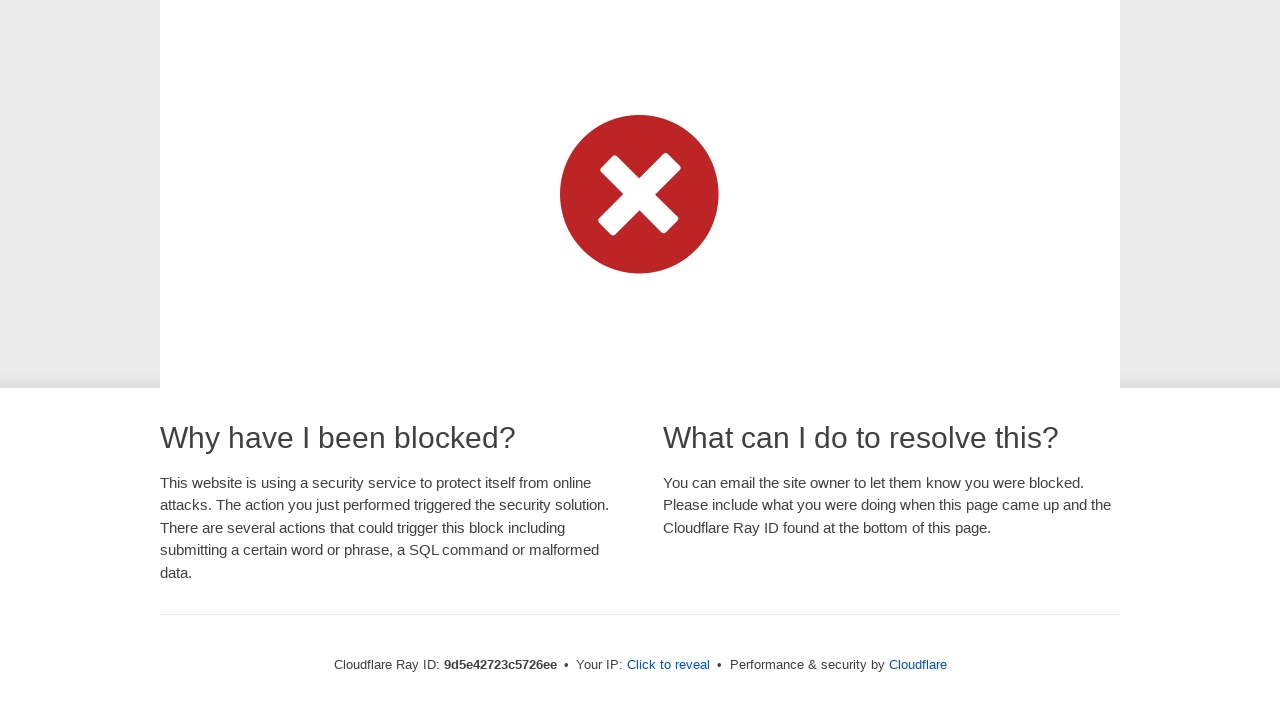

Pressed key 'f' in typing tutor
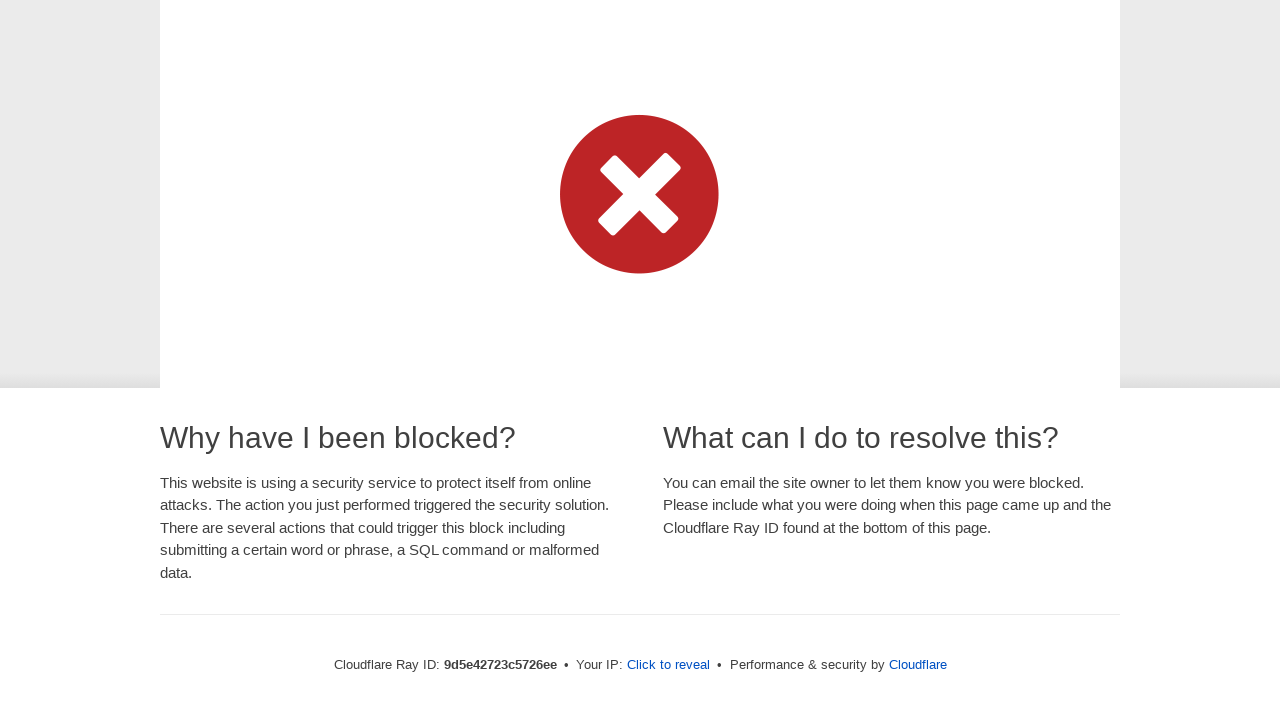

Waited 120ms after pressing 'f'
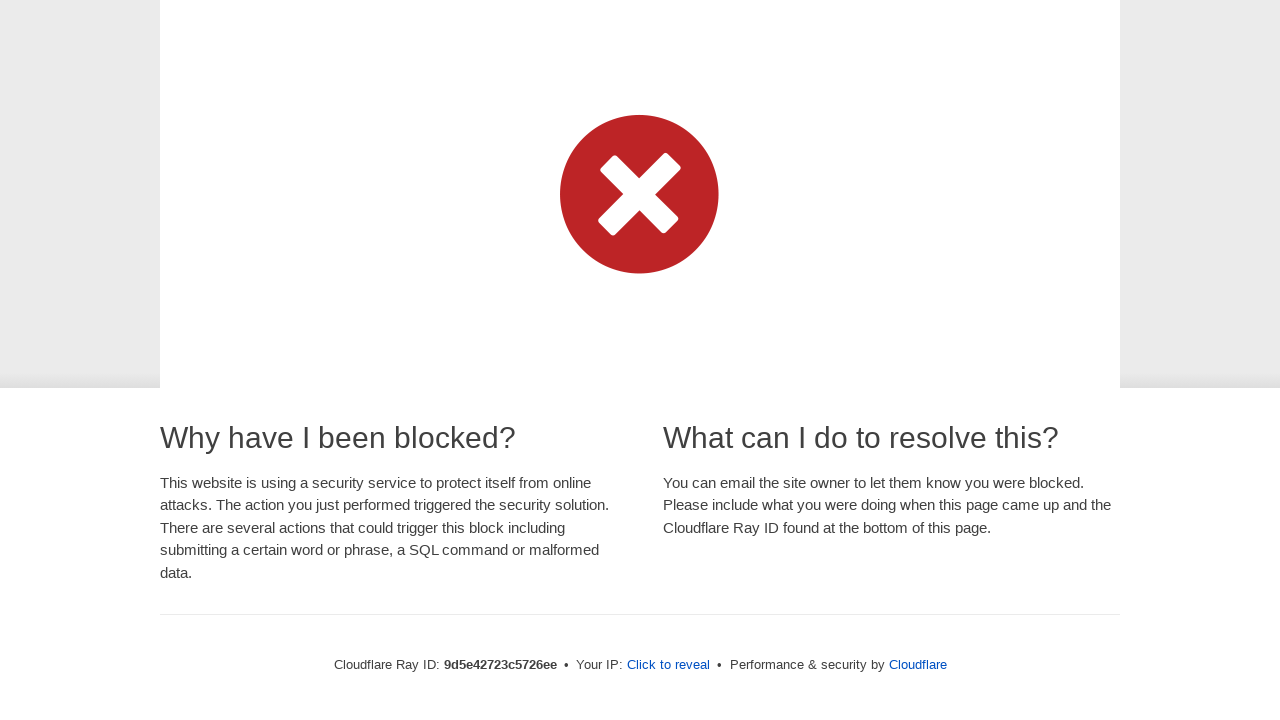

Pressed key 'i' in typing tutor
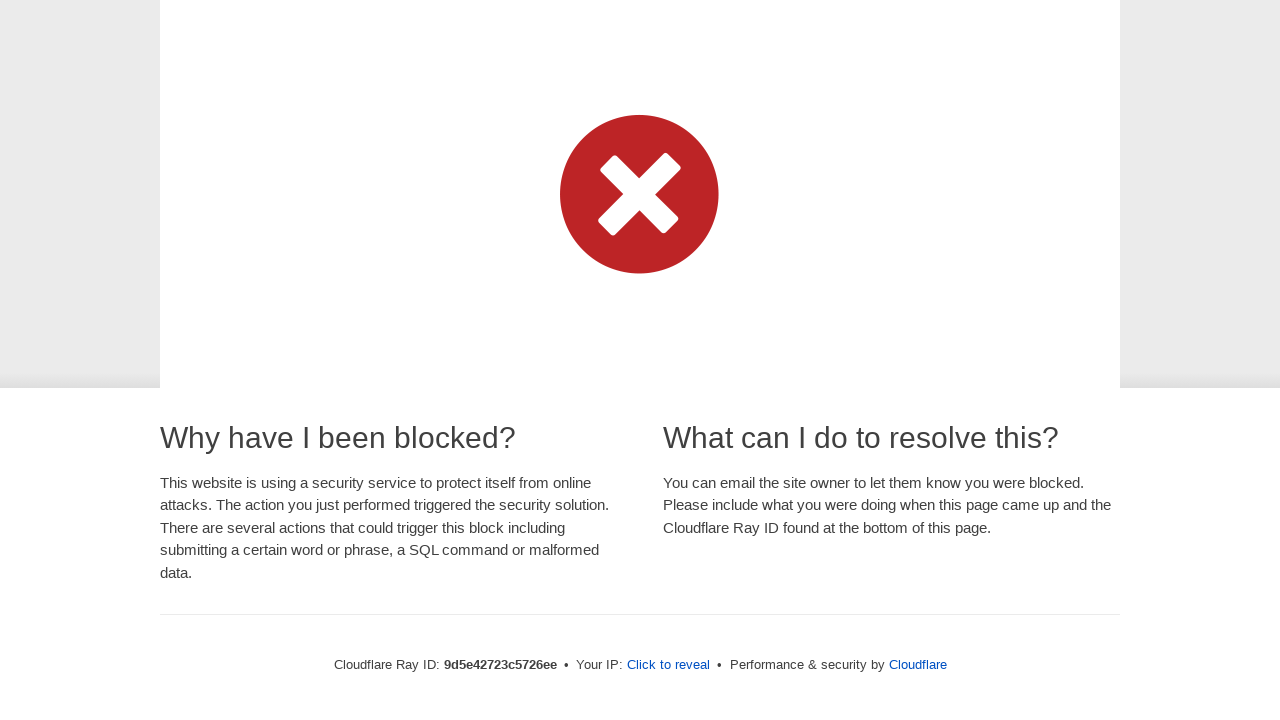

Waited 120ms after pressing 'i'
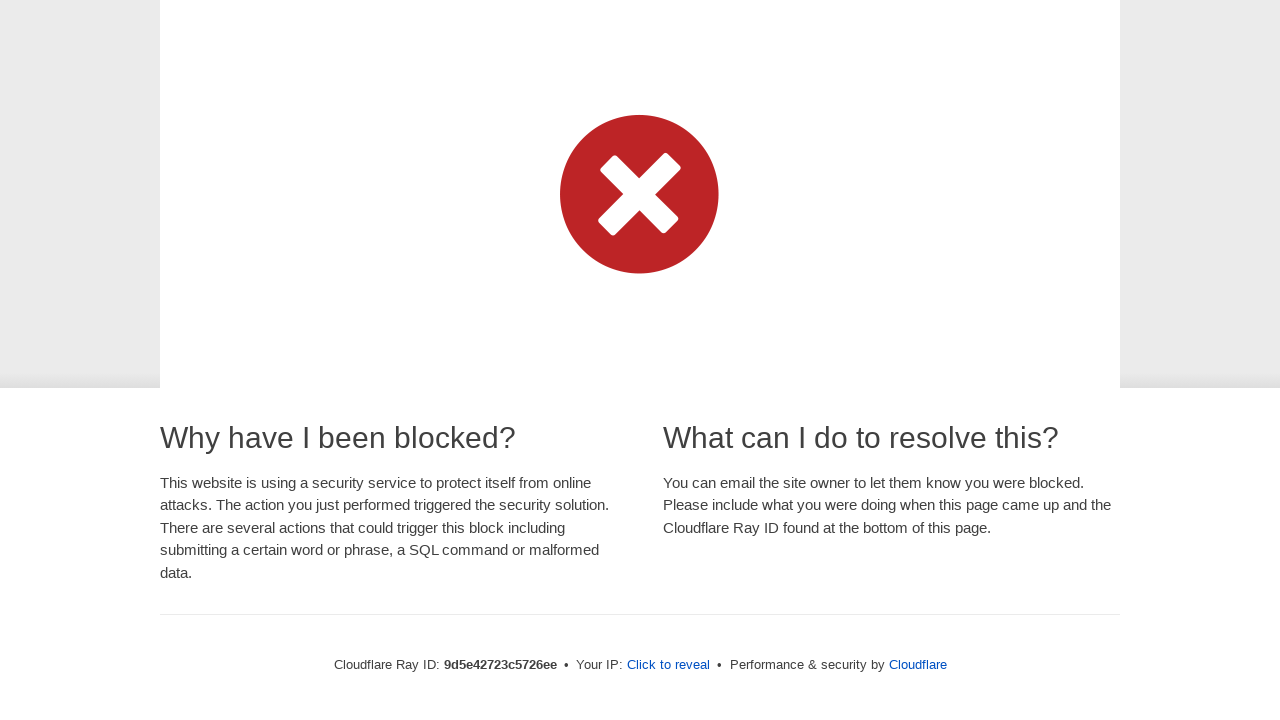

Pressed key 'n' in typing tutor
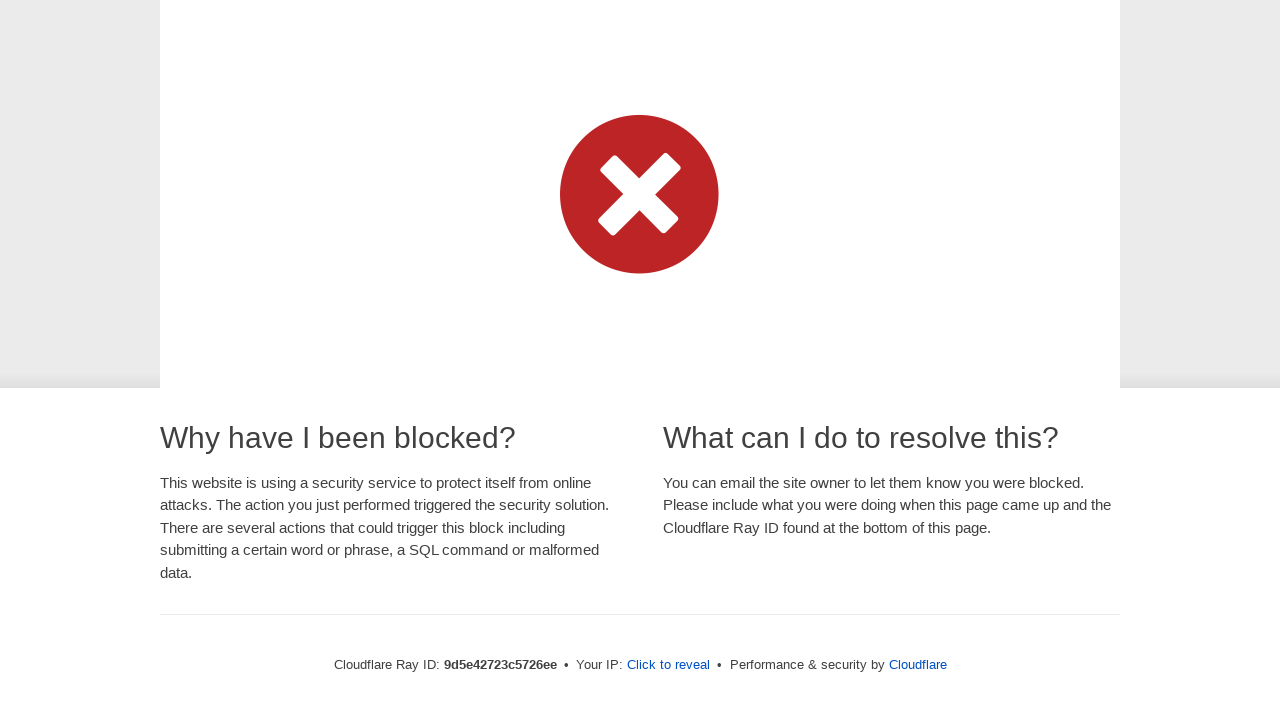

Waited 120ms after pressing 'n'
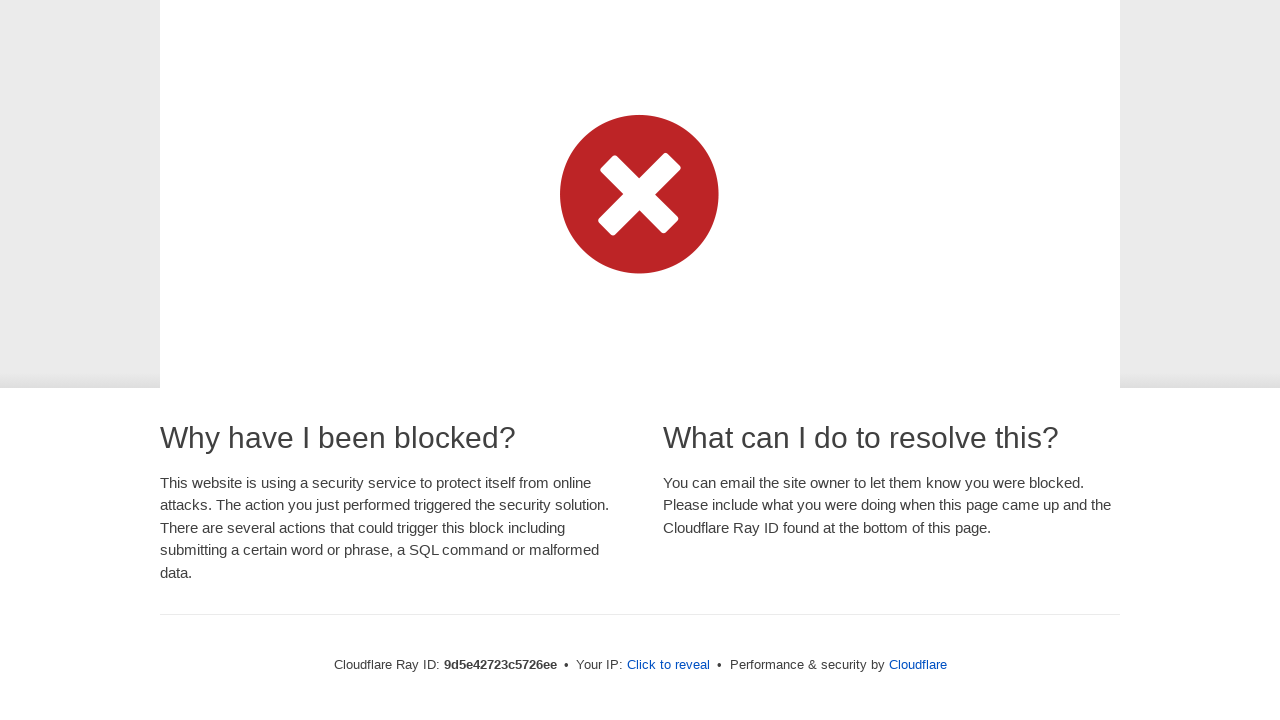

Pressed key 'd' in typing tutor
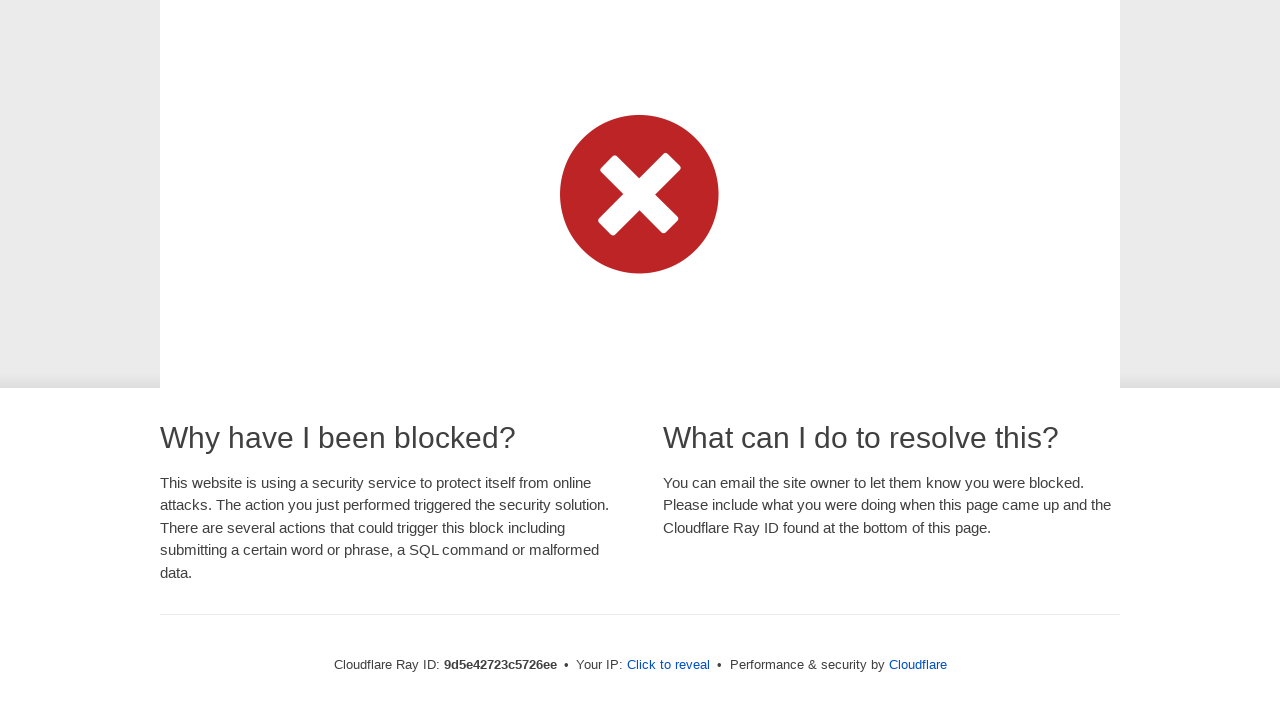

Waited 120ms after pressing 'd'
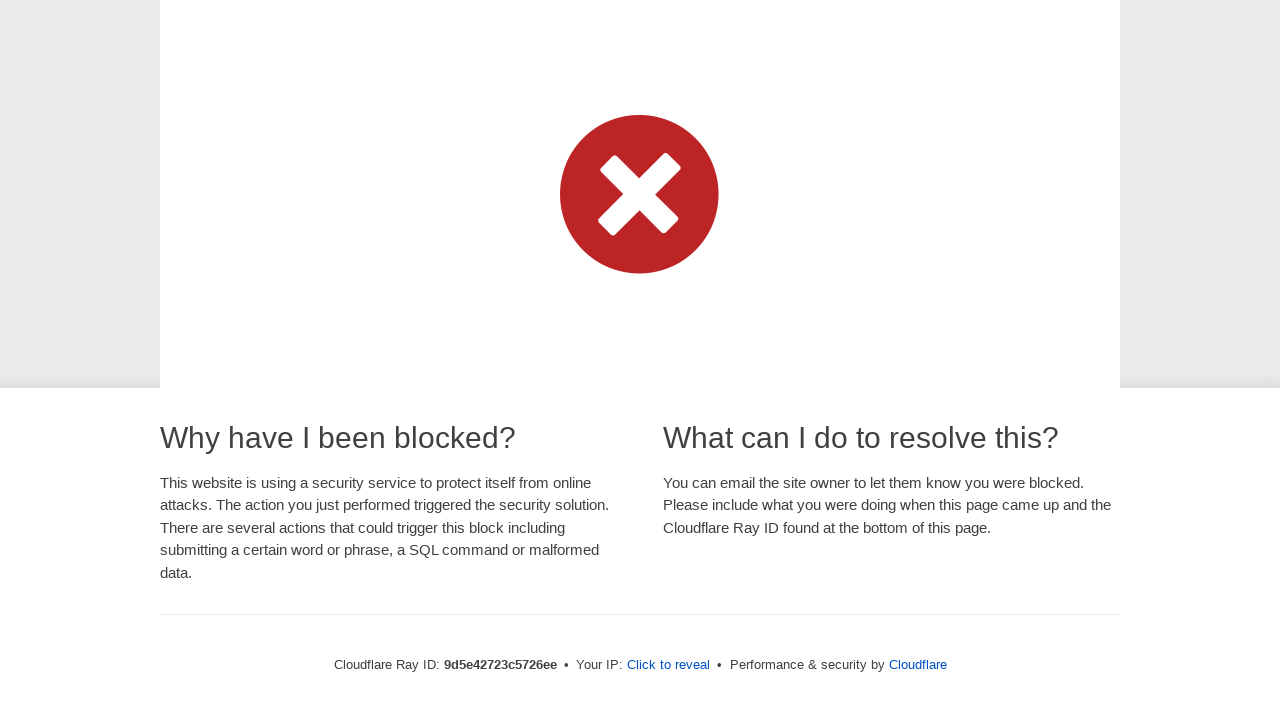

Pressed key ' ' in typing tutor
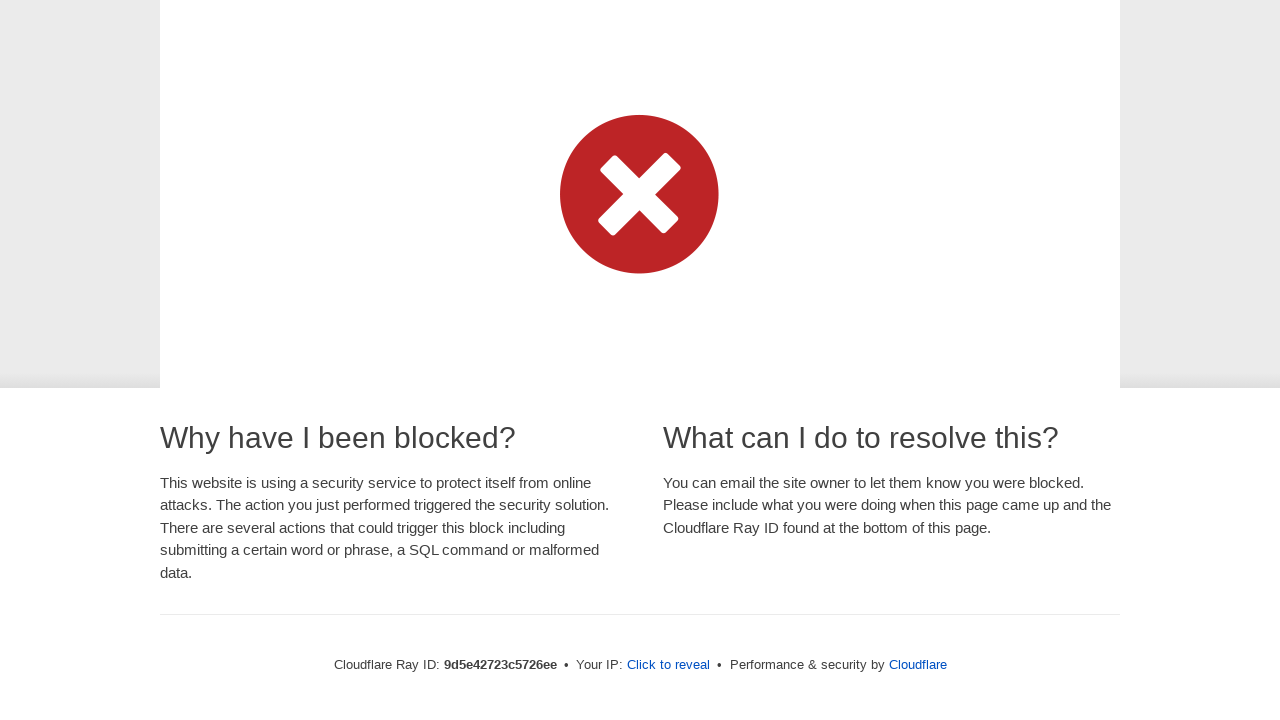

Waited 120ms after pressing ' '
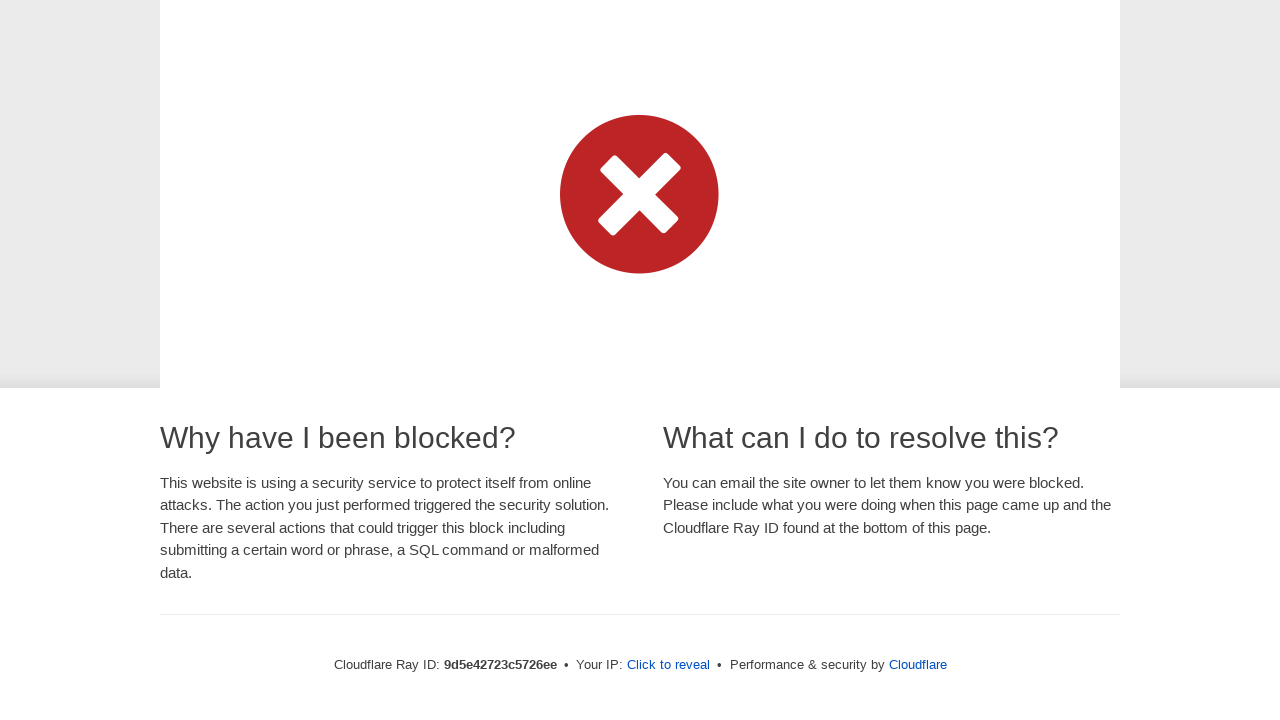

Pressed key 'o' in typing tutor
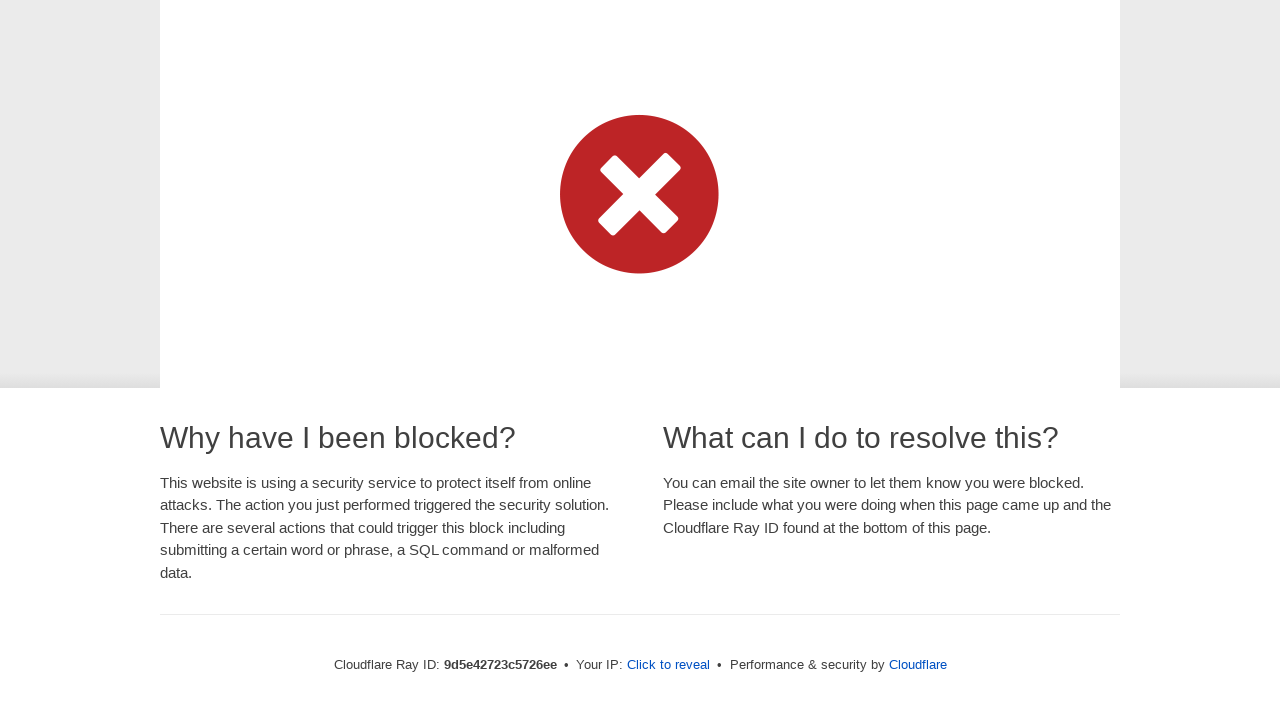

Waited 120ms after pressing 'o'
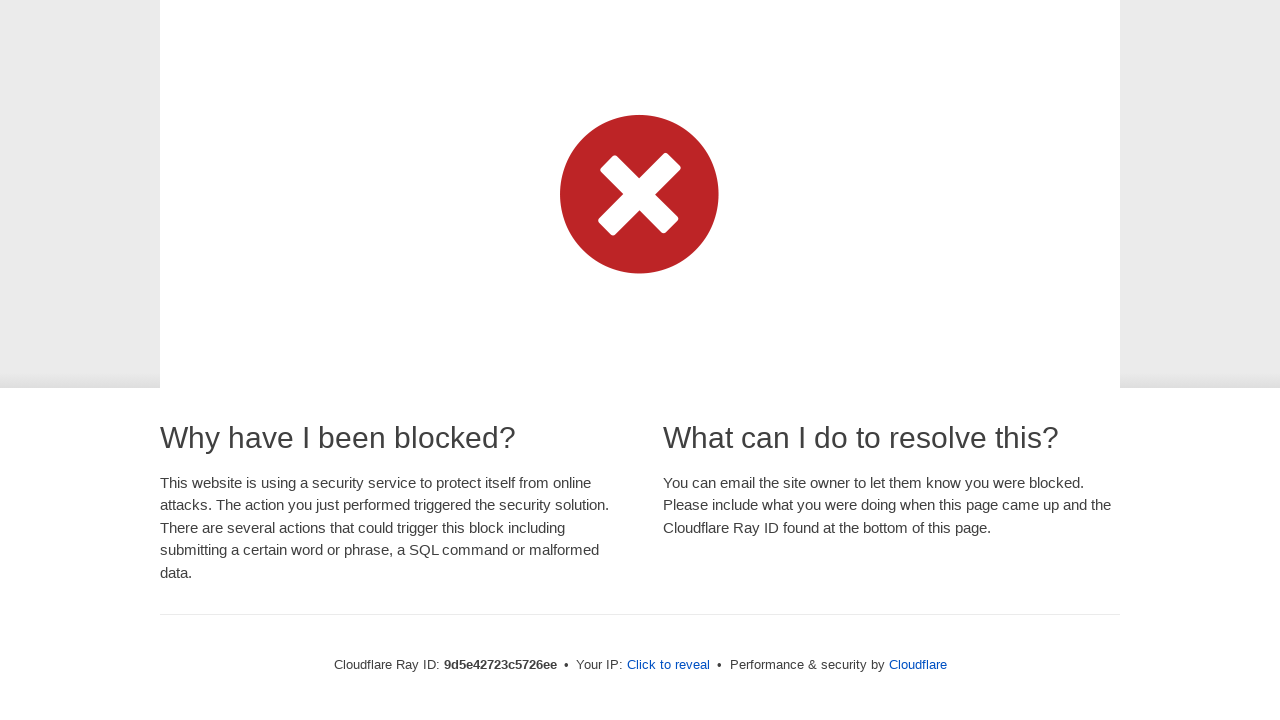

Pressed key 'u' in typing tutor
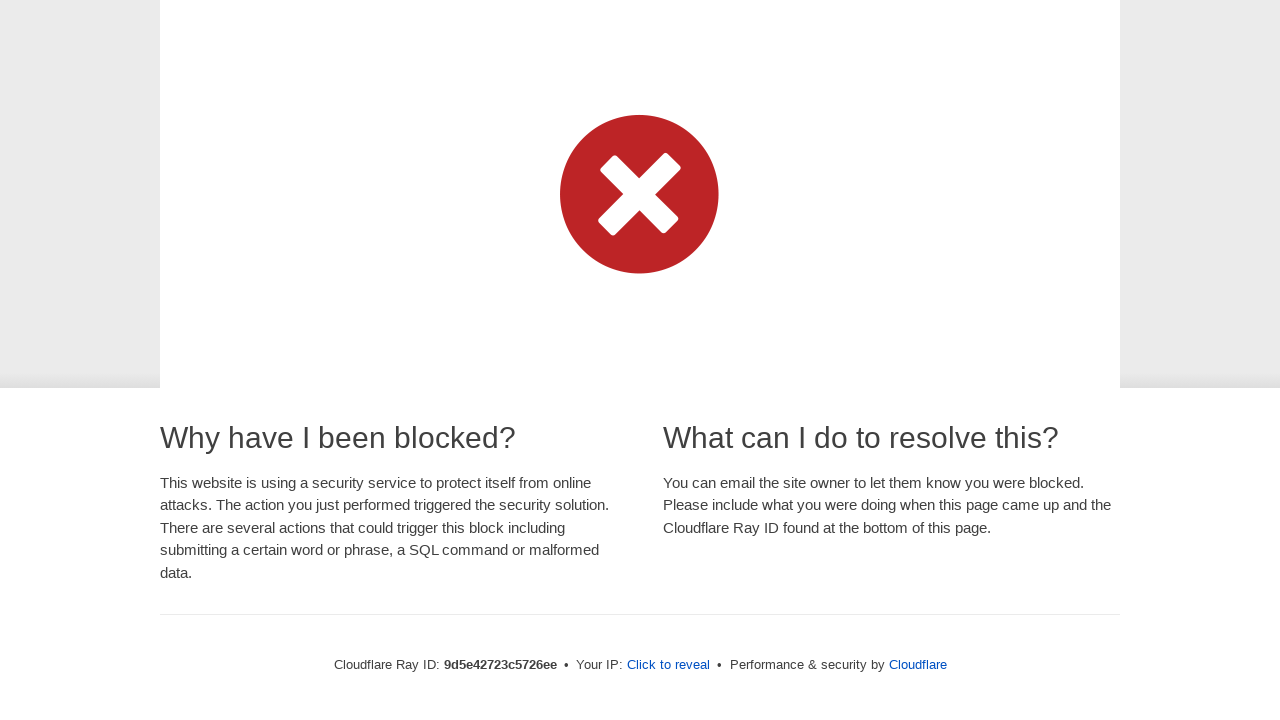

Waited 120ms after pressing 'u'
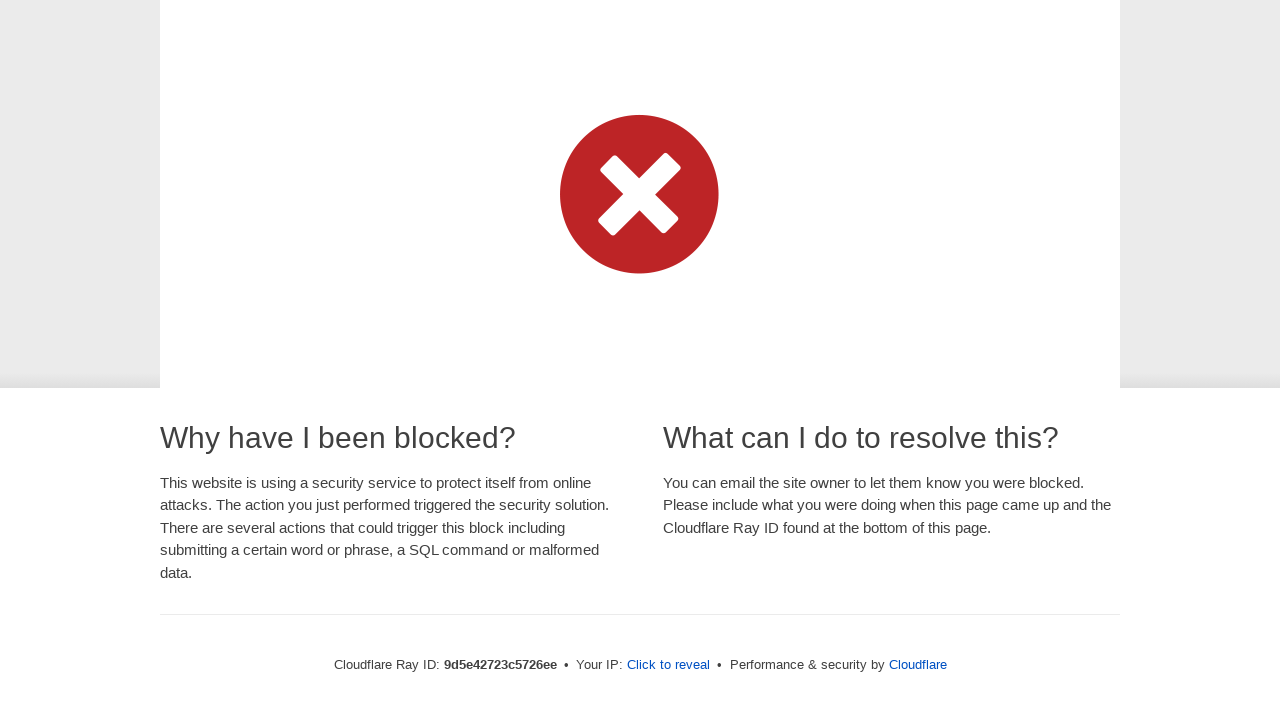

Pressed key 't' in typing tutor
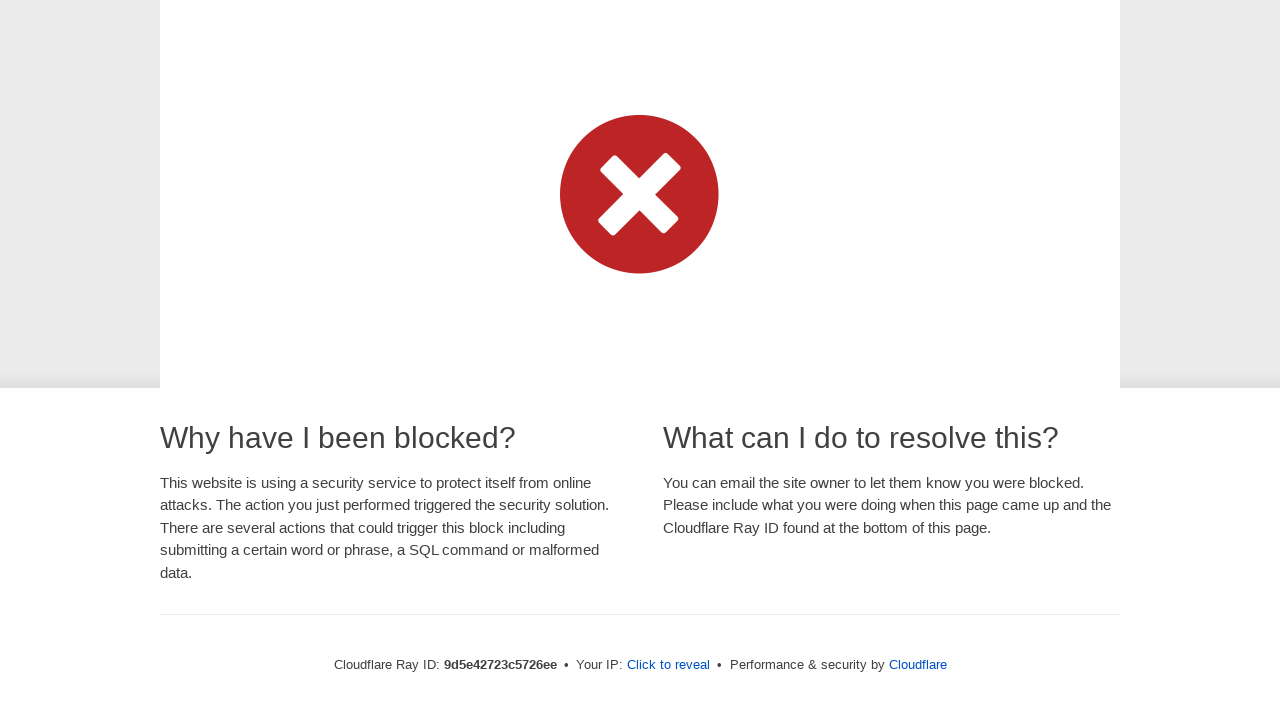

Waited 120ms after pressing 't'
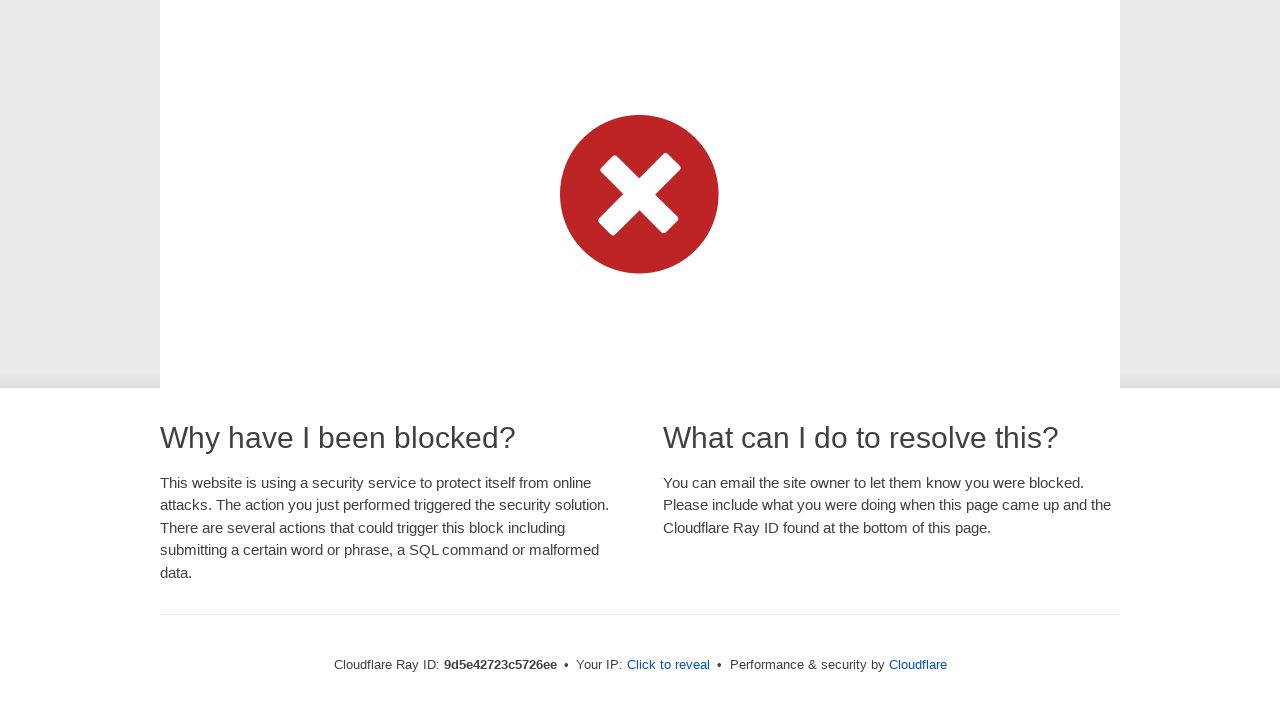

Pressed key ' ' in typing tutor
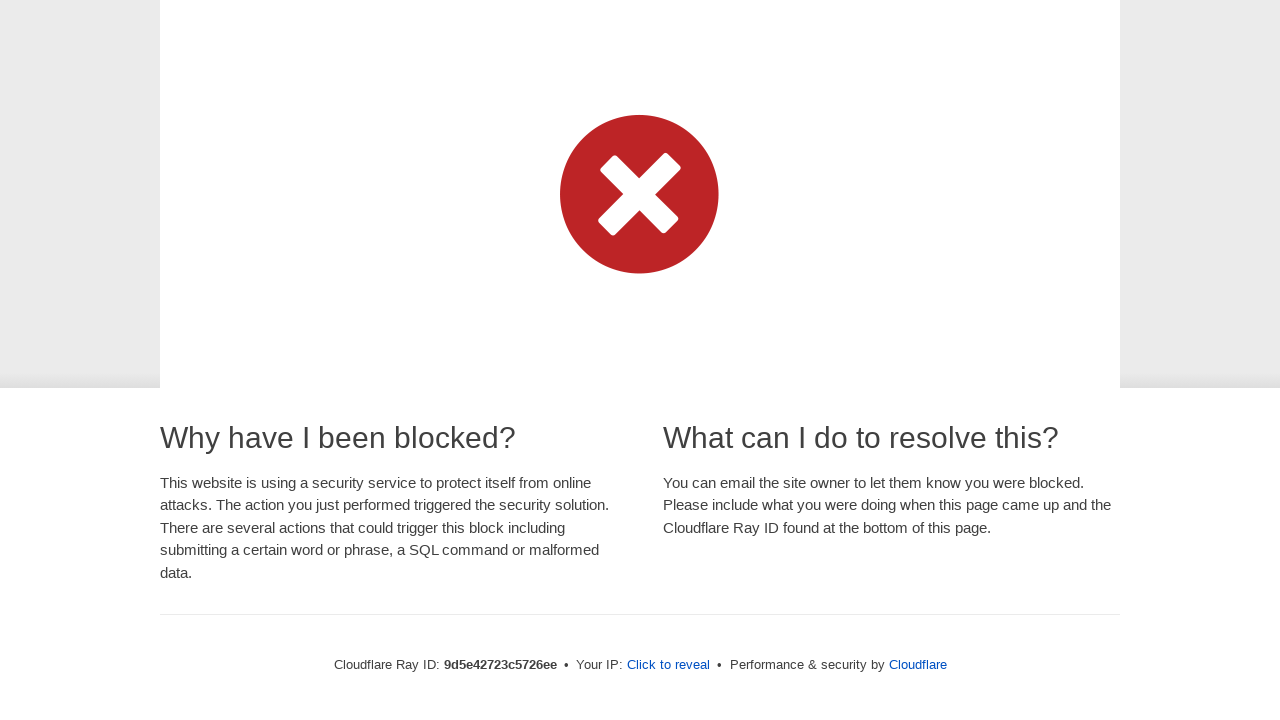

Waited 120ms after pressing ' '
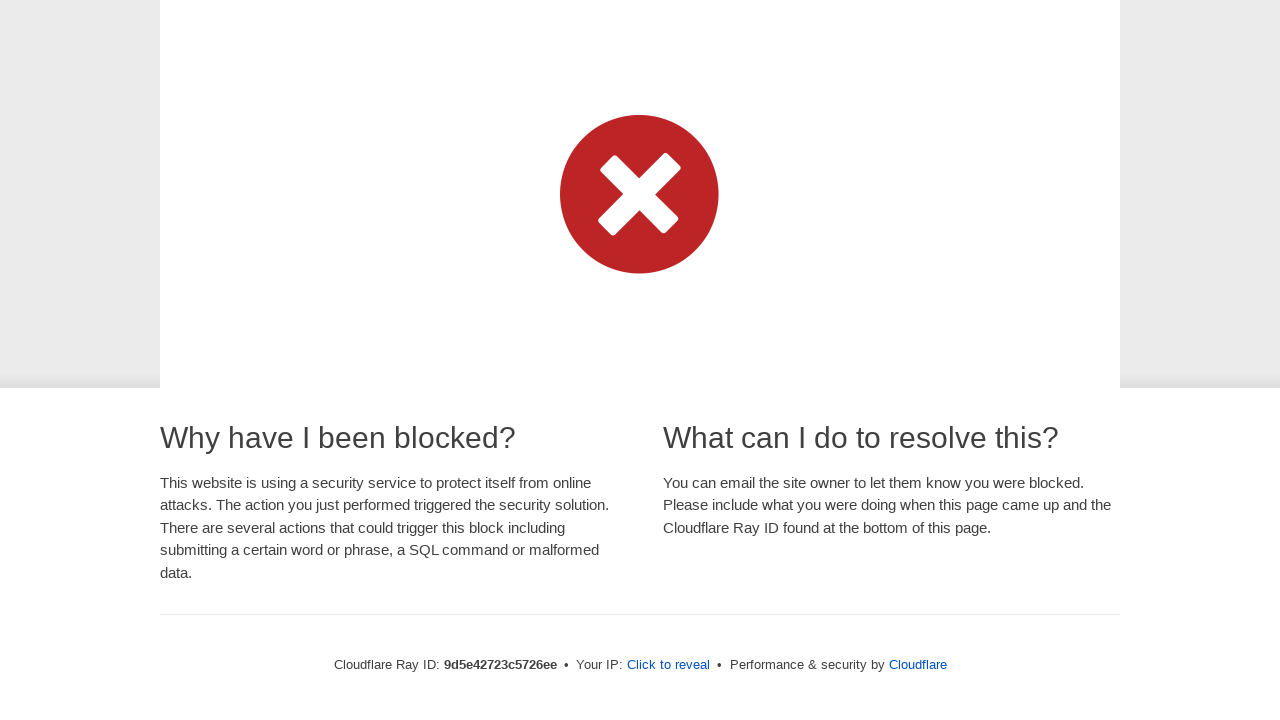

Pressed key 'h' in typing tutor
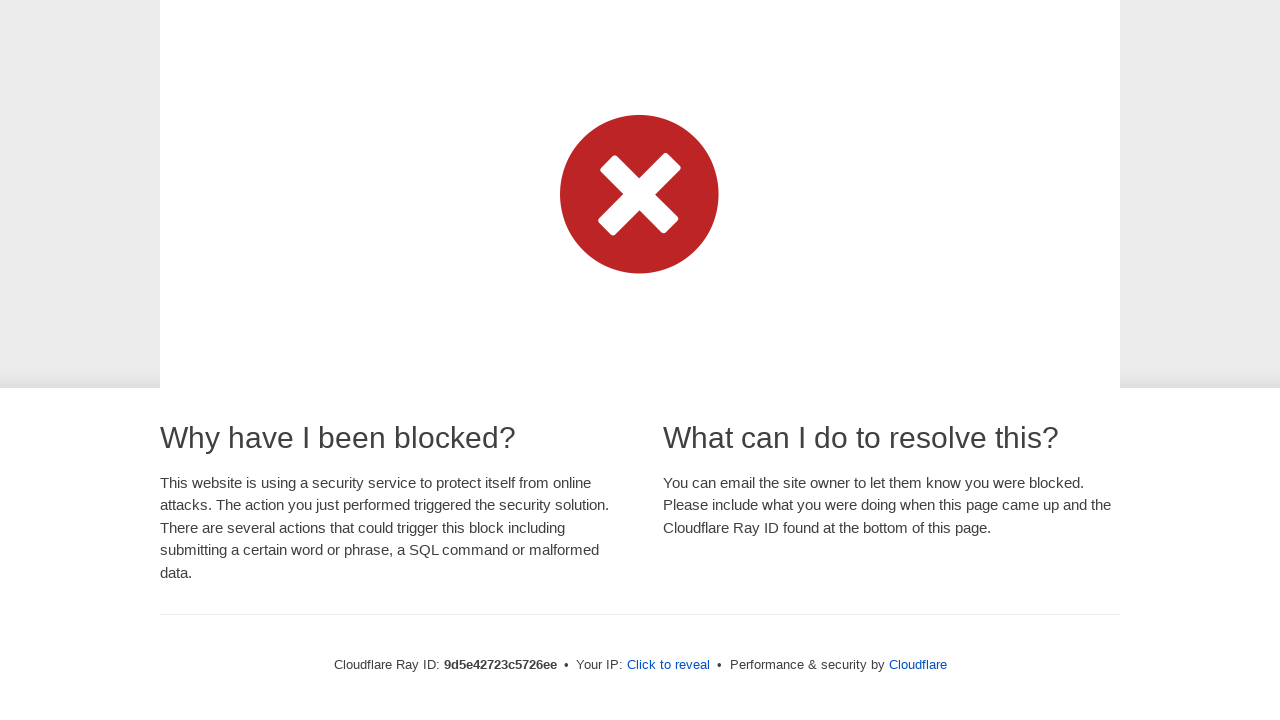

Waited 120ms after pressing 'h'
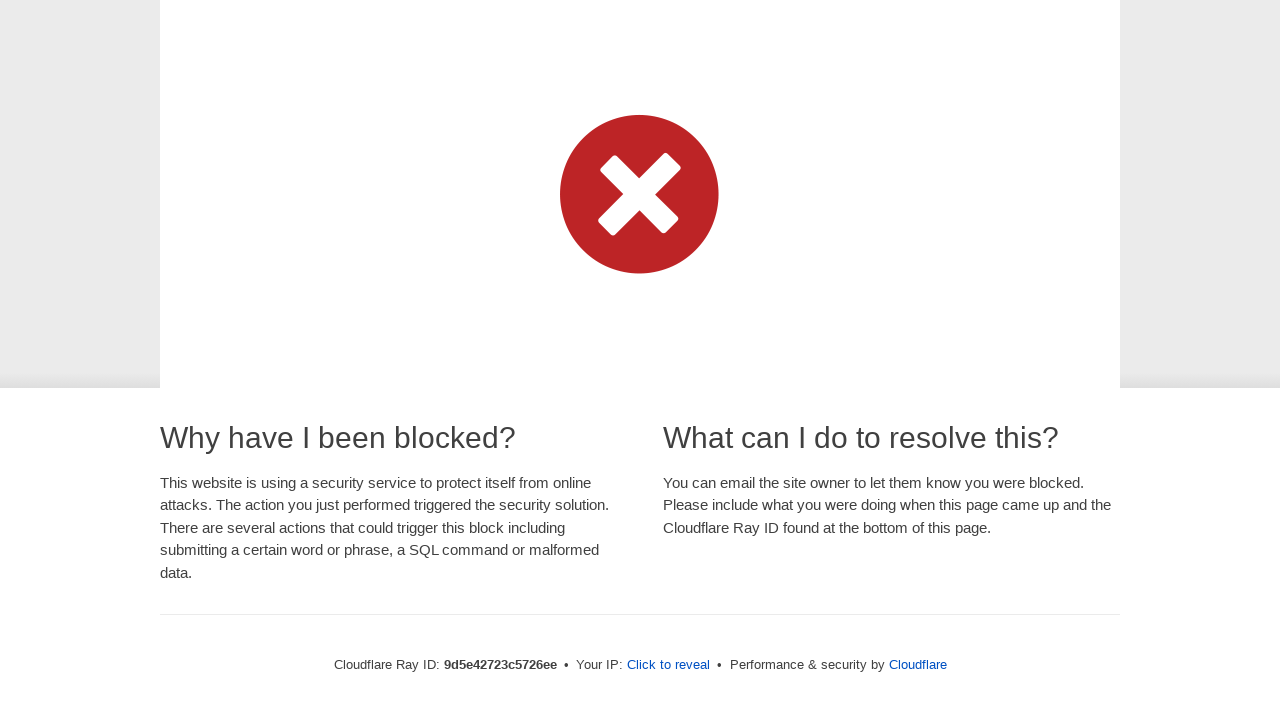

Pressed key 'o' in typing tutor
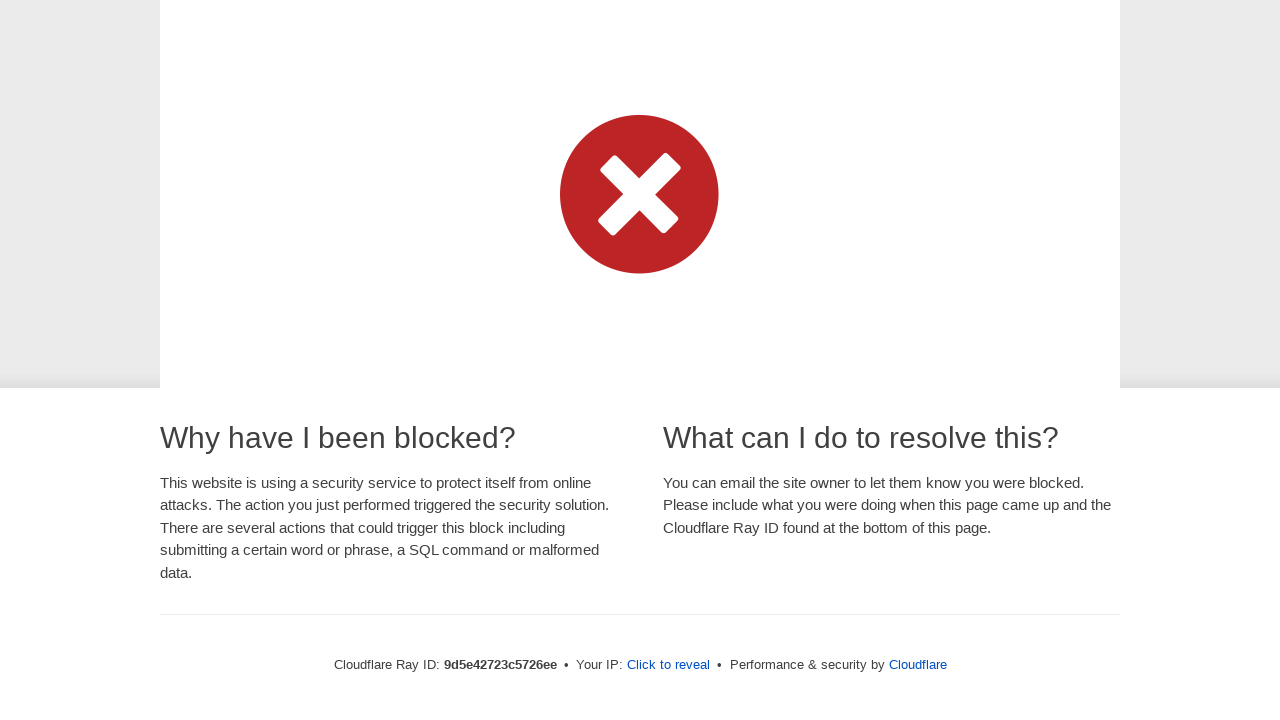

Waited 120ms after pressing 'o'
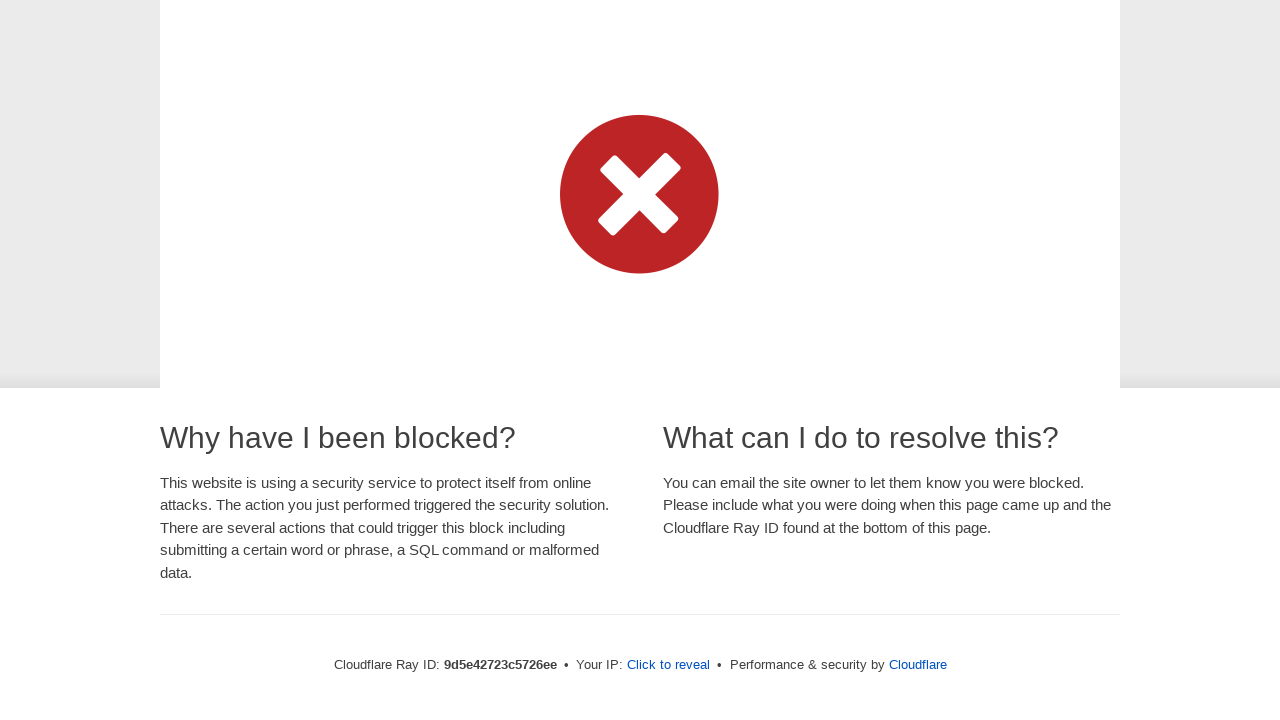

Pressed key 'w' in typing tutor
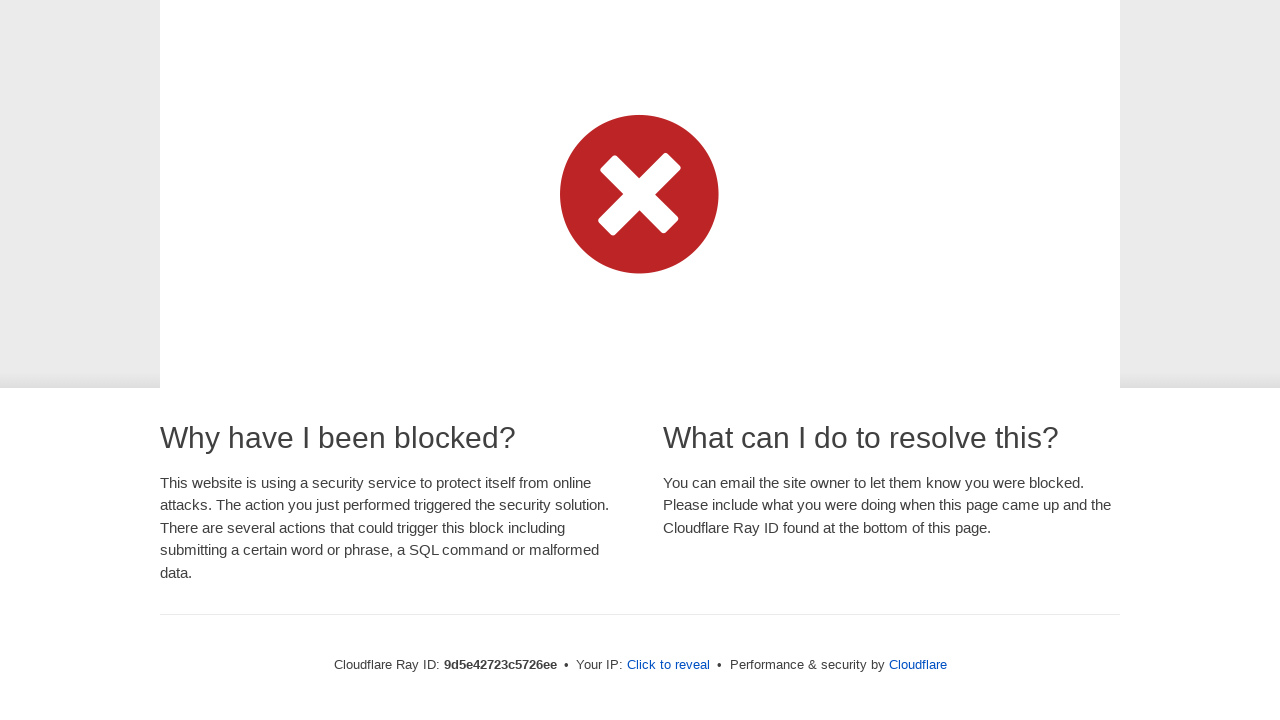

Waited 120ms after pressing 'w'
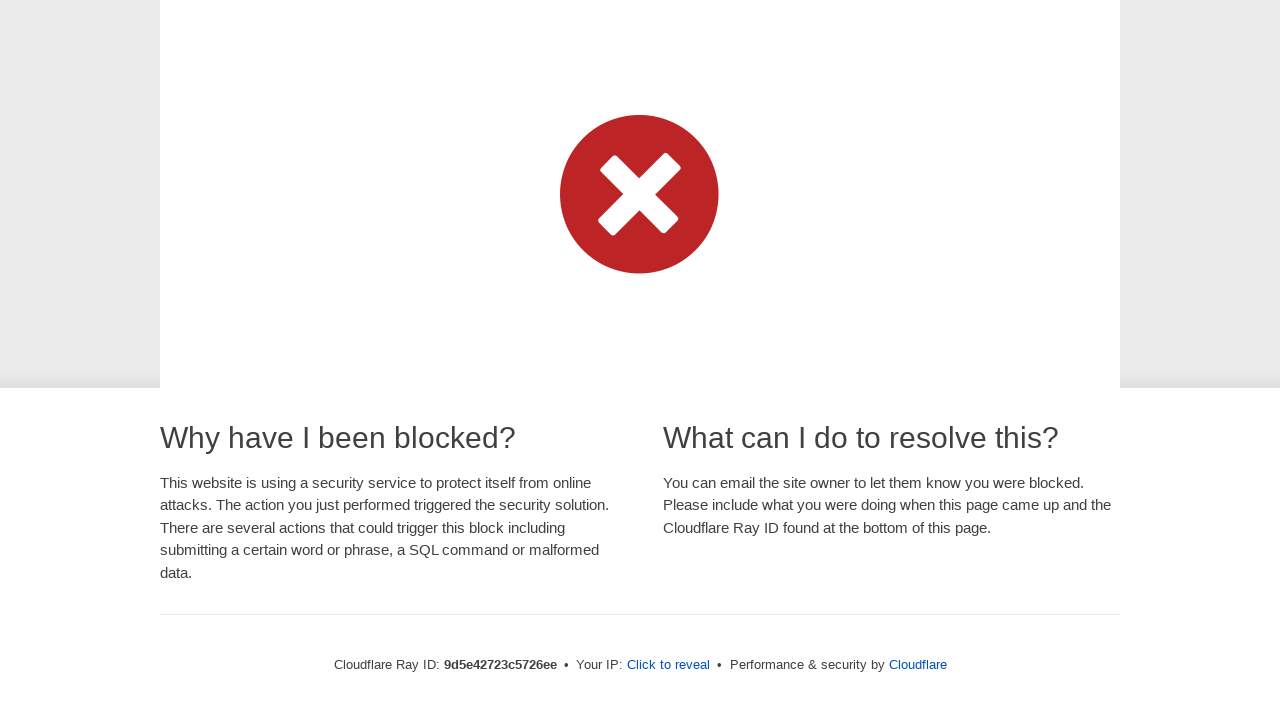

Pressed key ' ' in typing tutor
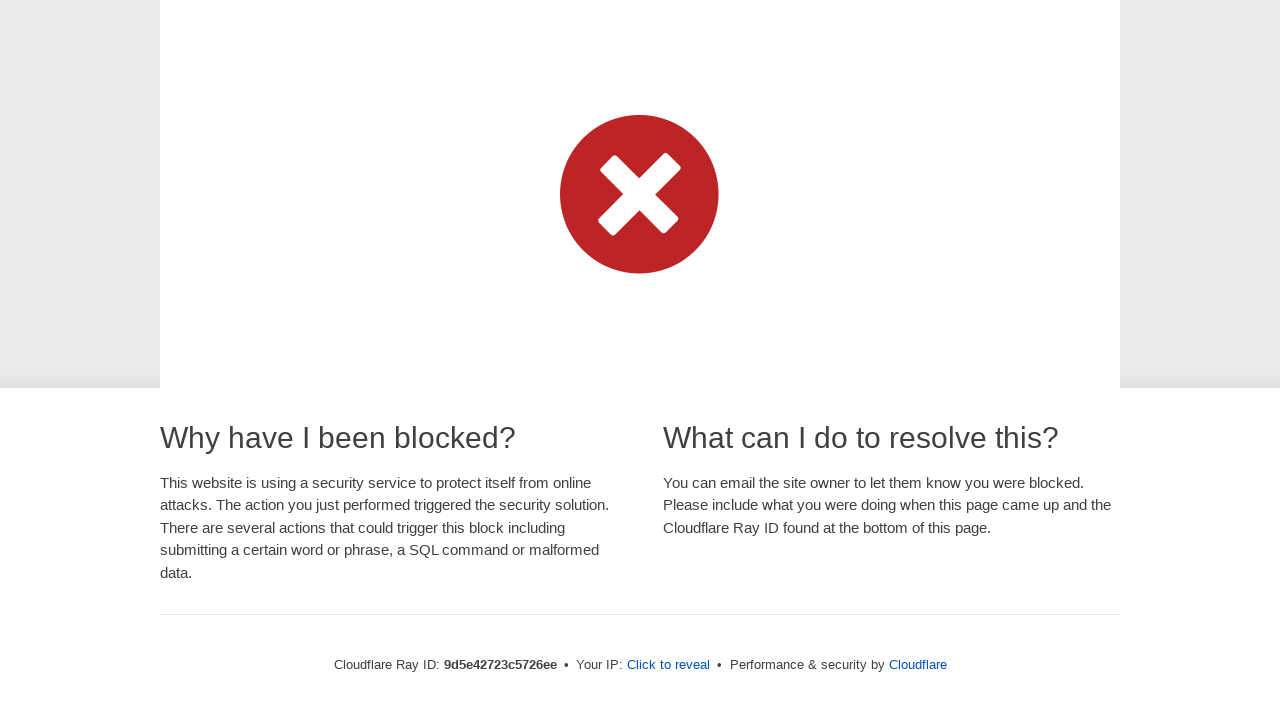

Waited 120ms after pressing ' '
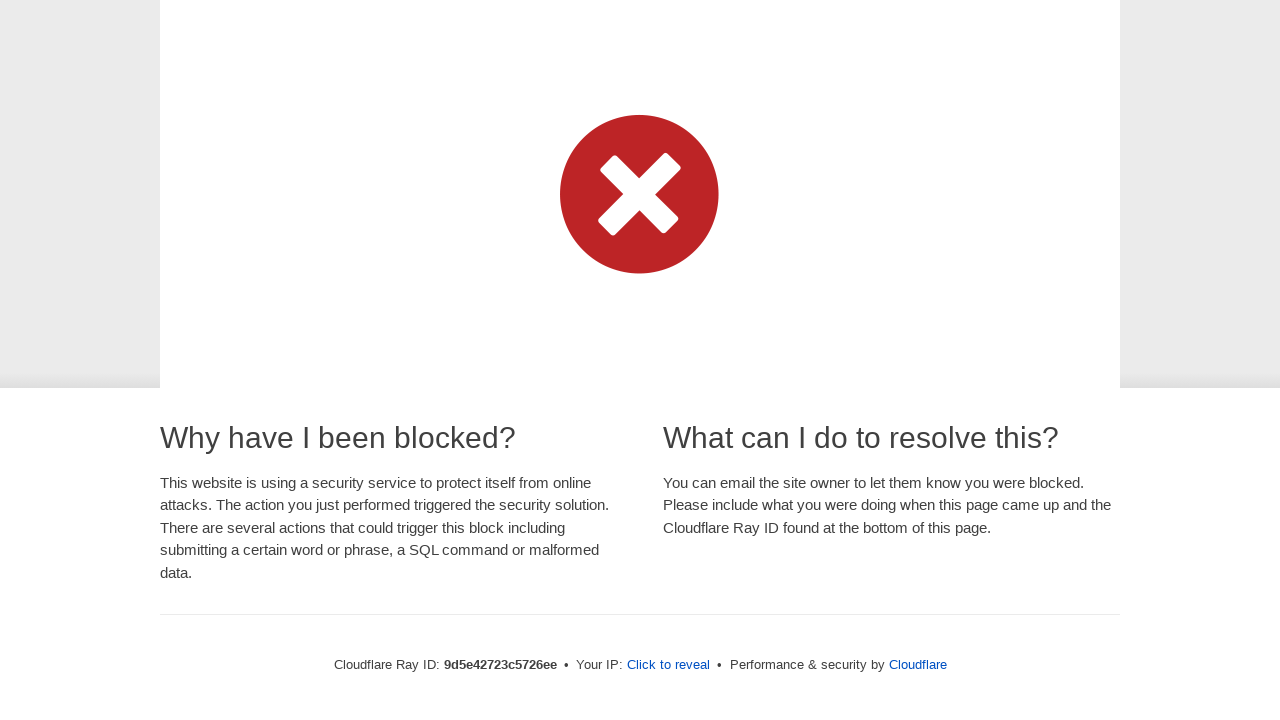

Pressed key 'm' in typing tutor
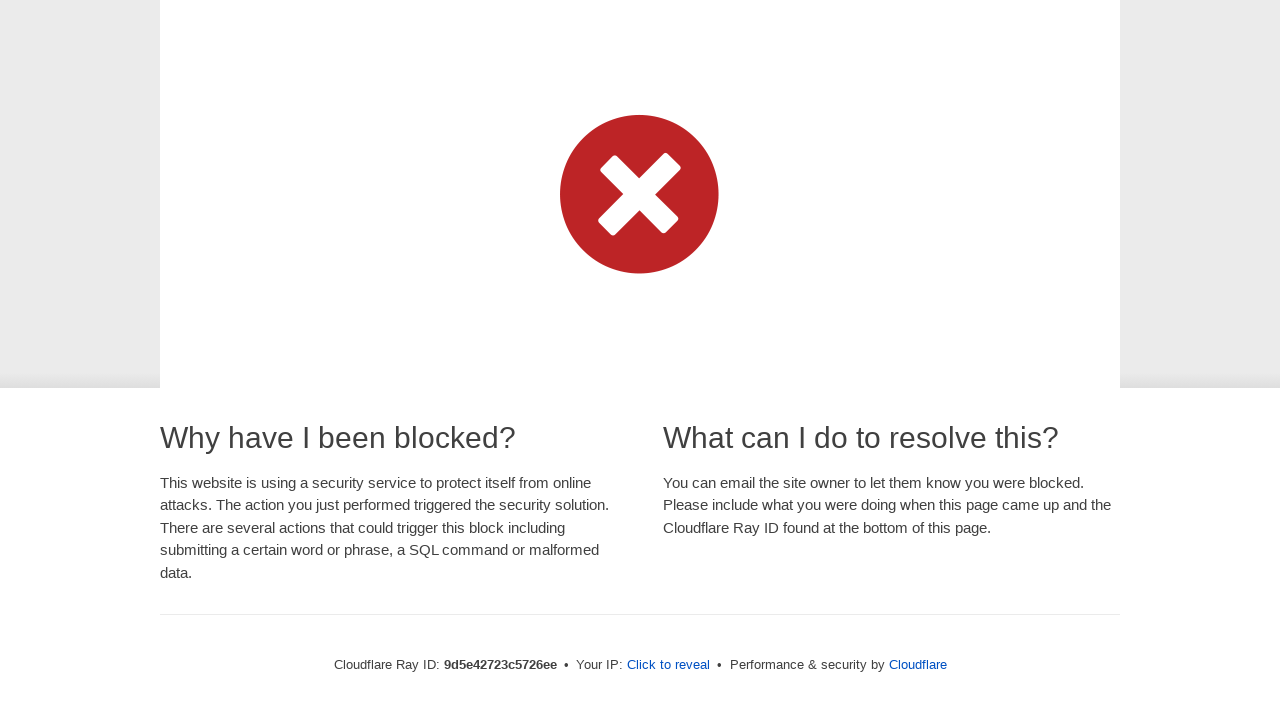

Waited 120ms after pressing 'm'
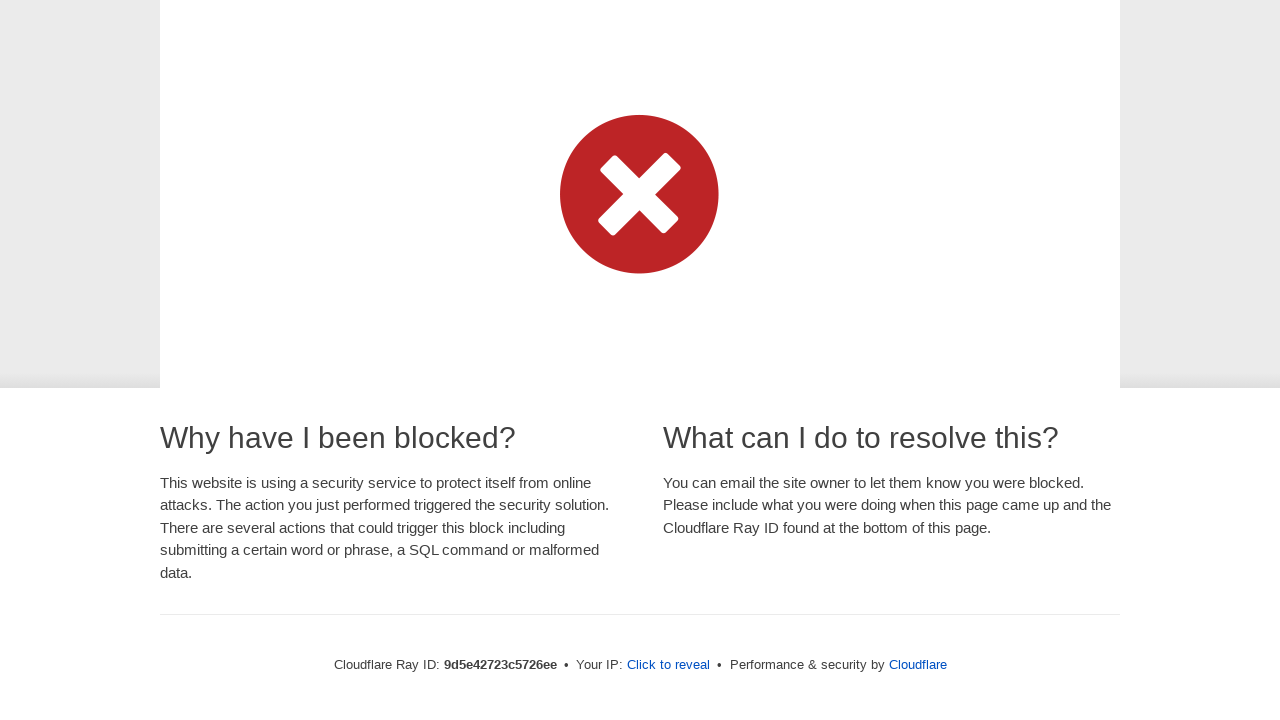

Pressed key 'a' in typing tutor
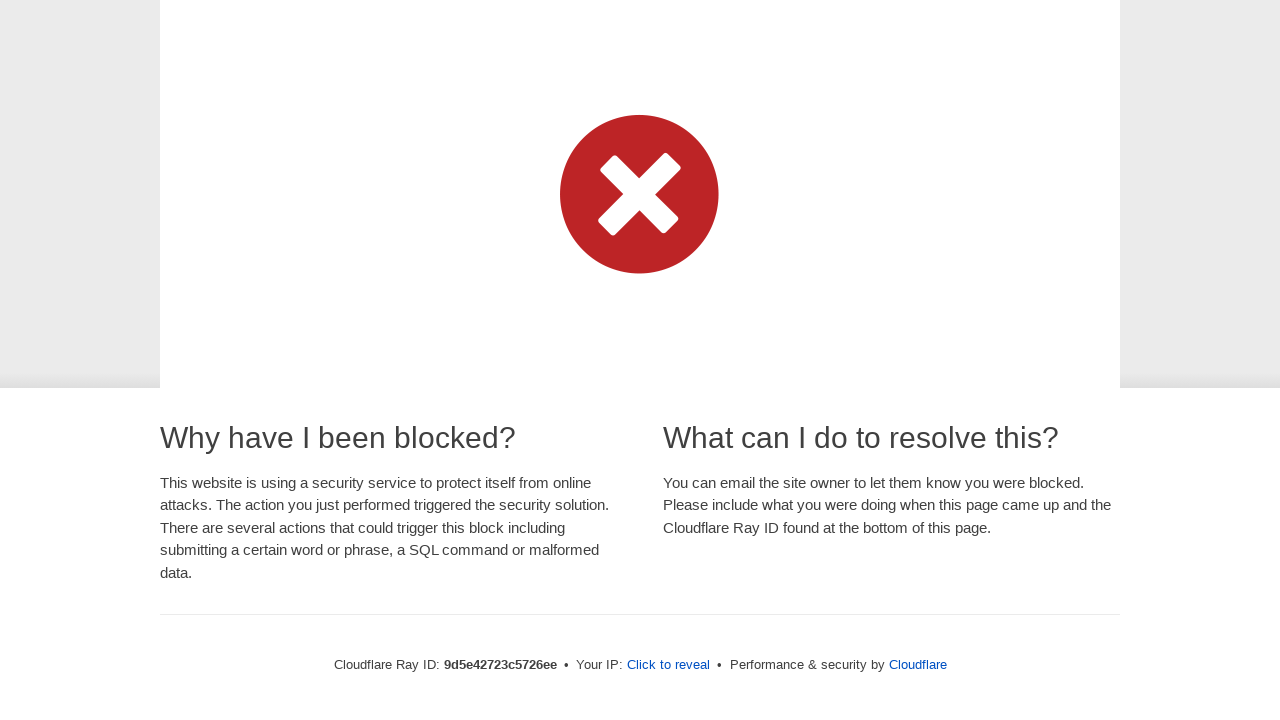

Waited 120ms after pressing 'a'
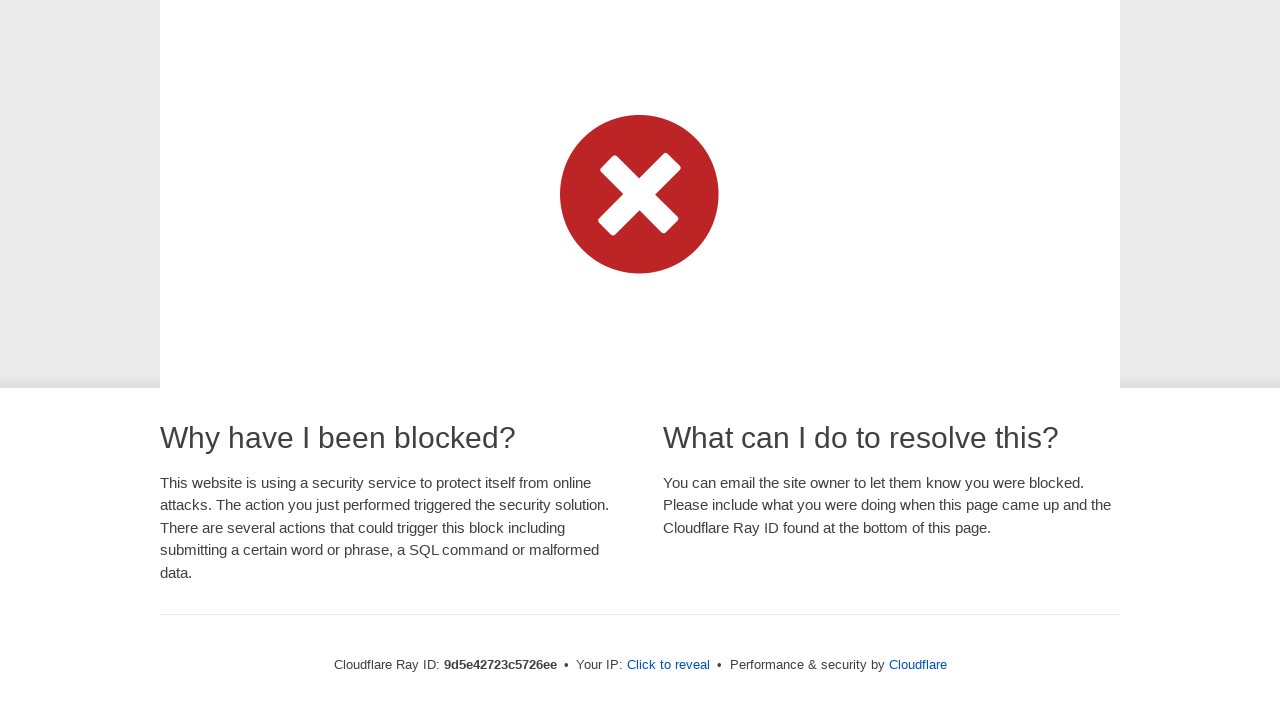

Pressed key 'n' in typing tutor
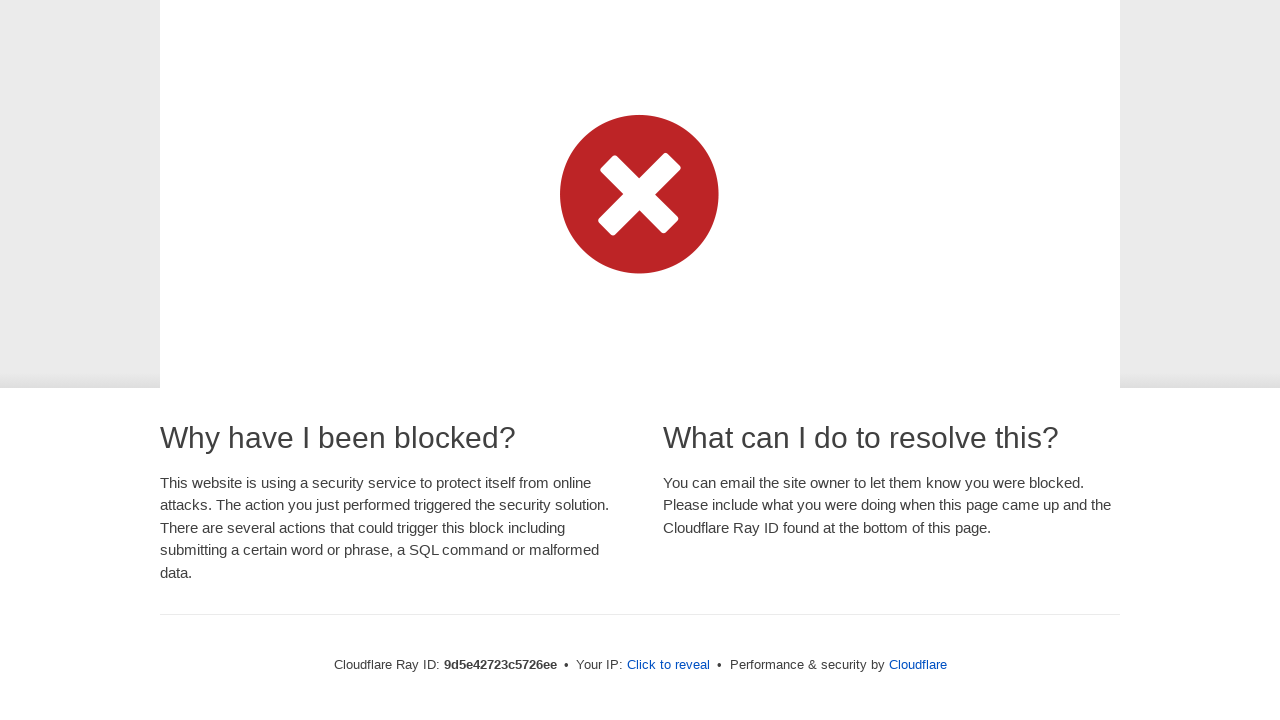

Waited 120ms after pressing 'n'
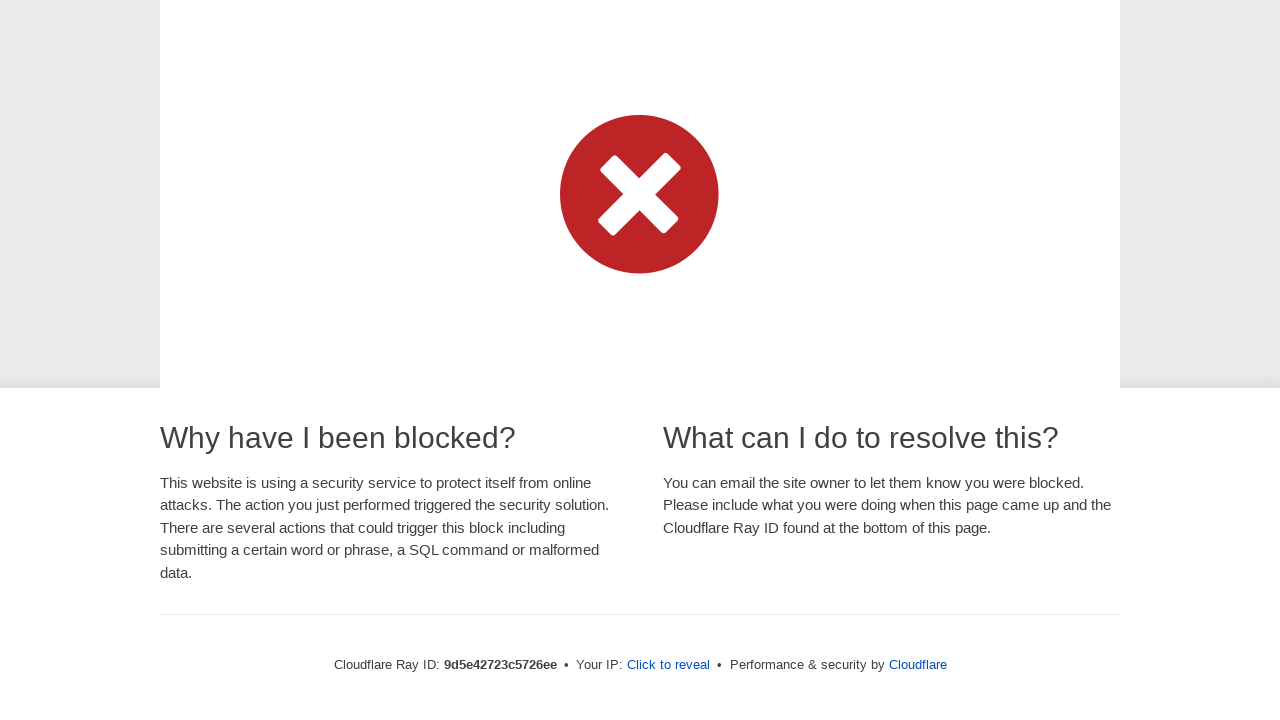

Pressed key 'y' in typing tutor
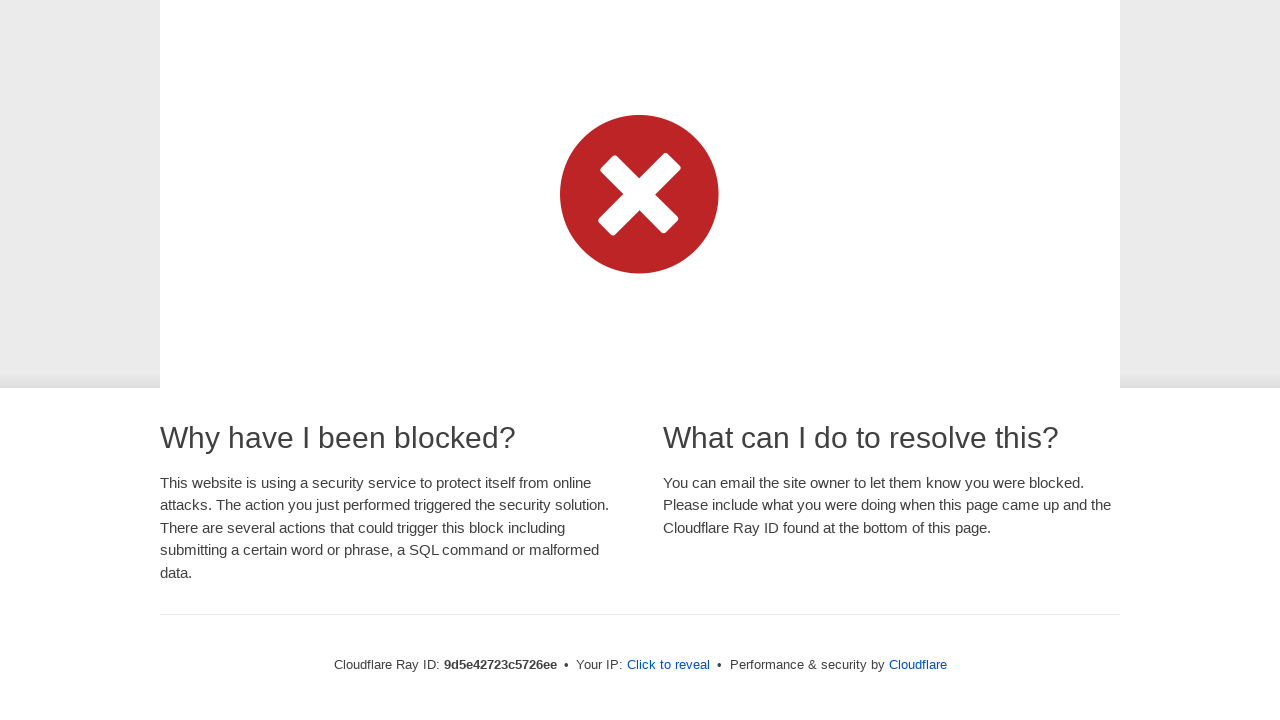

Waited 120ms after pressing 'y'
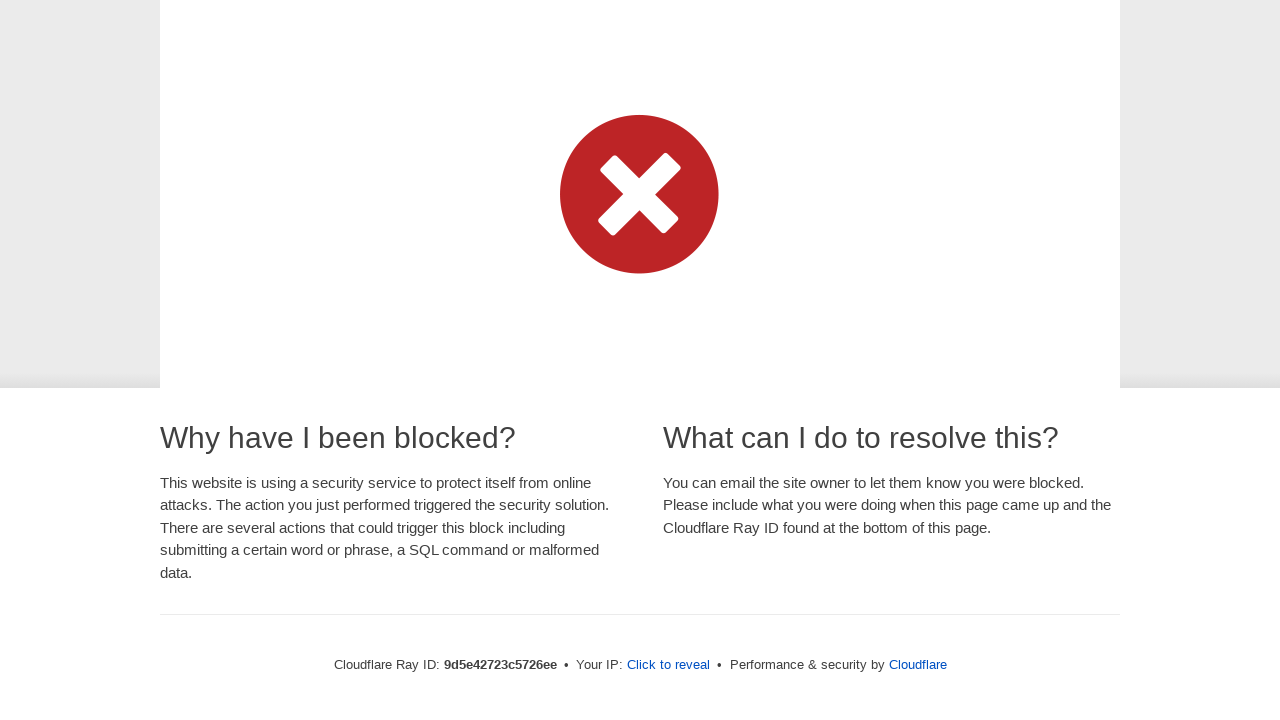

Pressed key ' ' in typing tutor
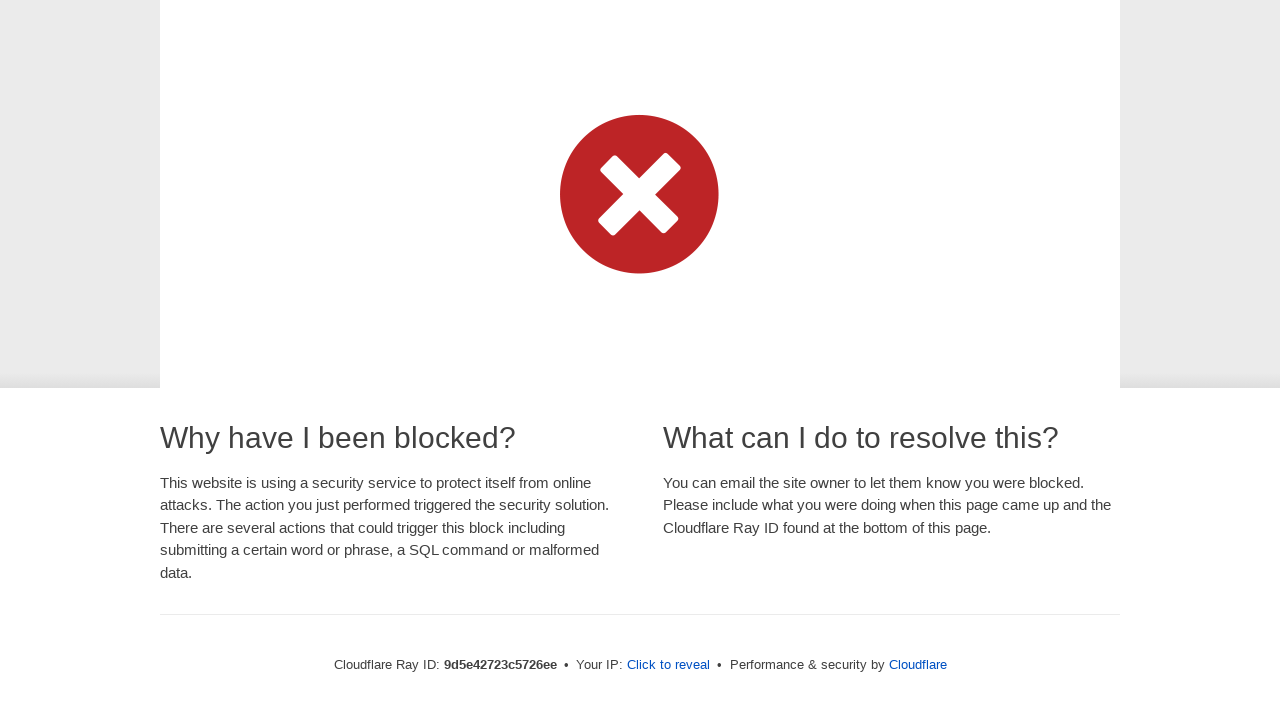

Waited 120ms after pressing ' '
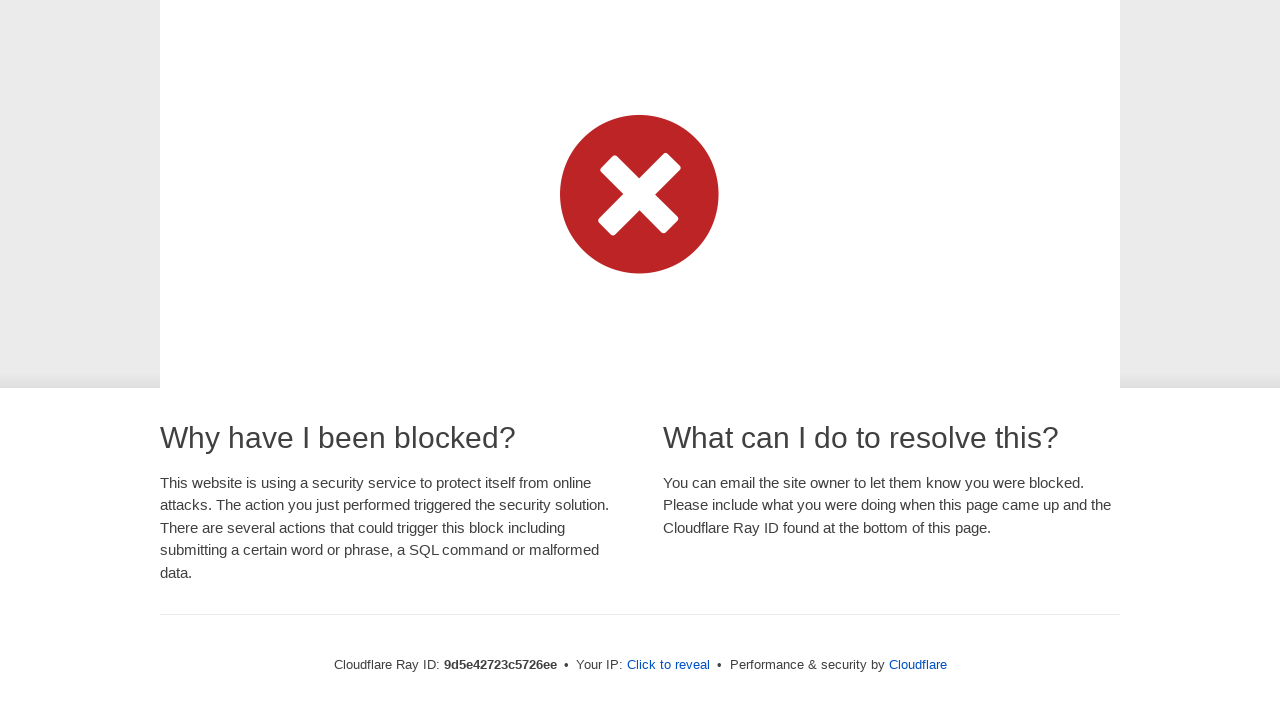

Pressed key 'w' in typing tutor
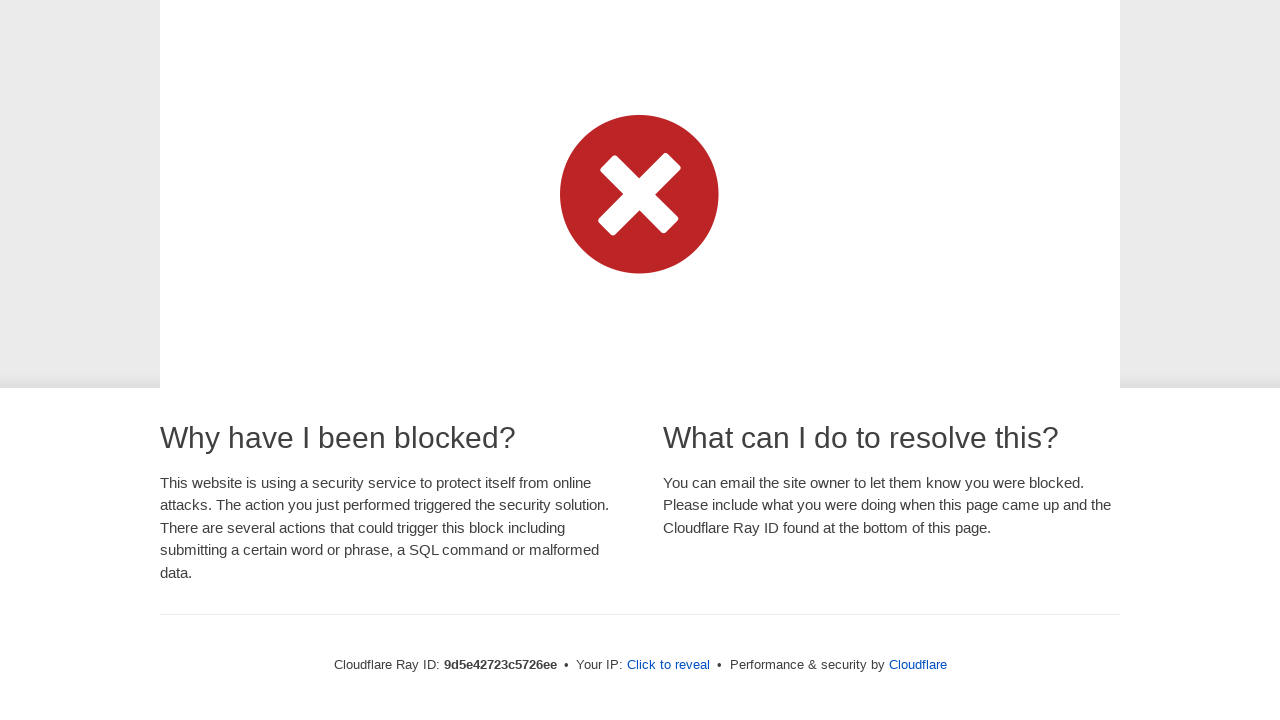

Waited 120ms after pressing 'w'
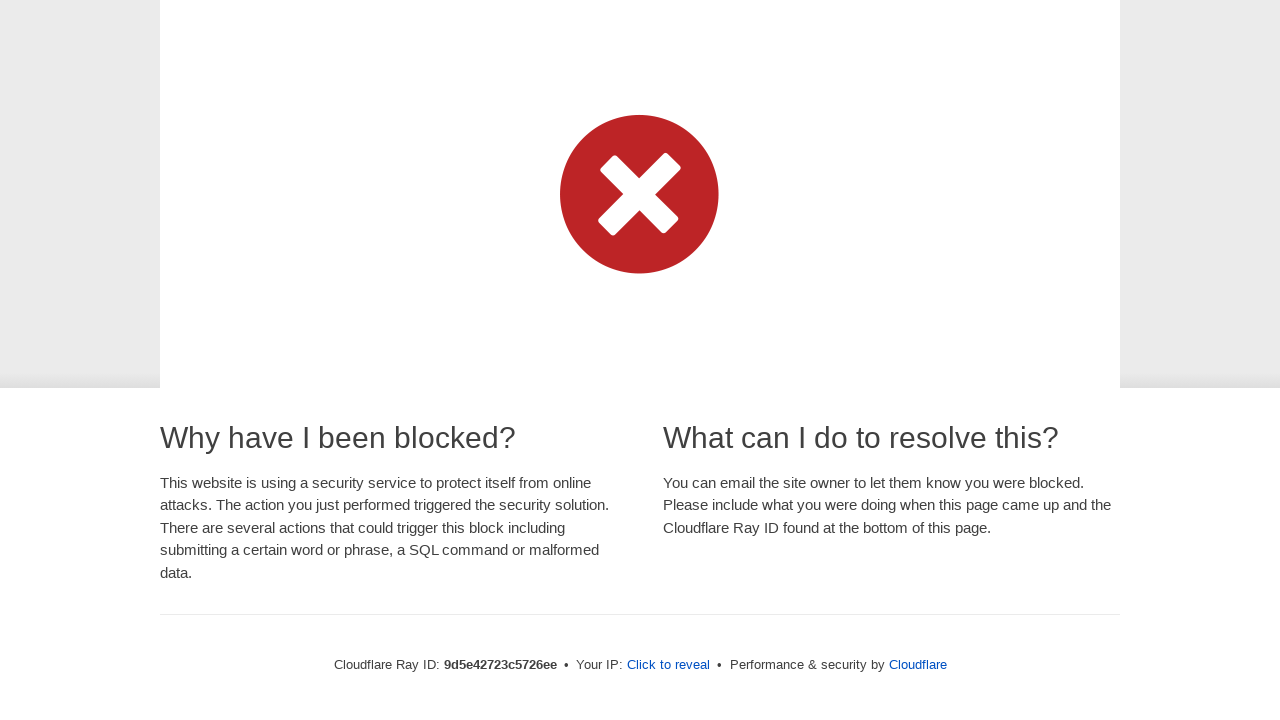

Pressed key 'o' in typing tutor
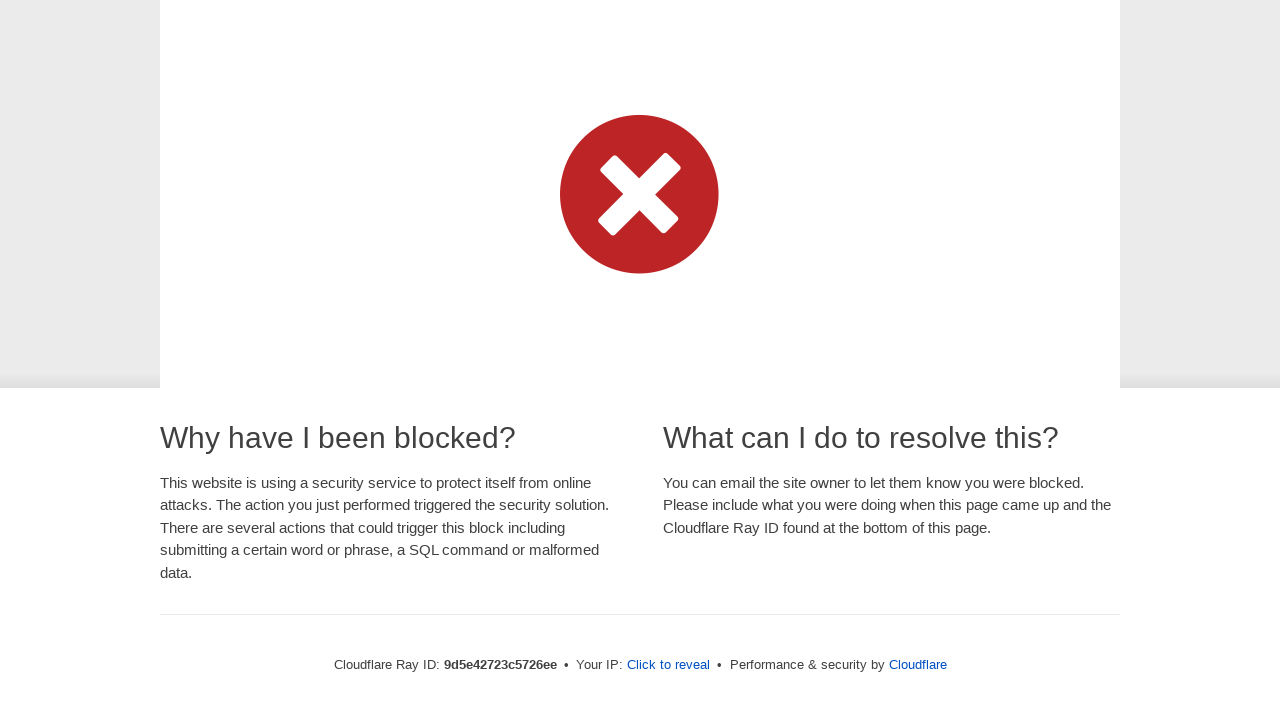

Waited 120ms after pressing 'o'
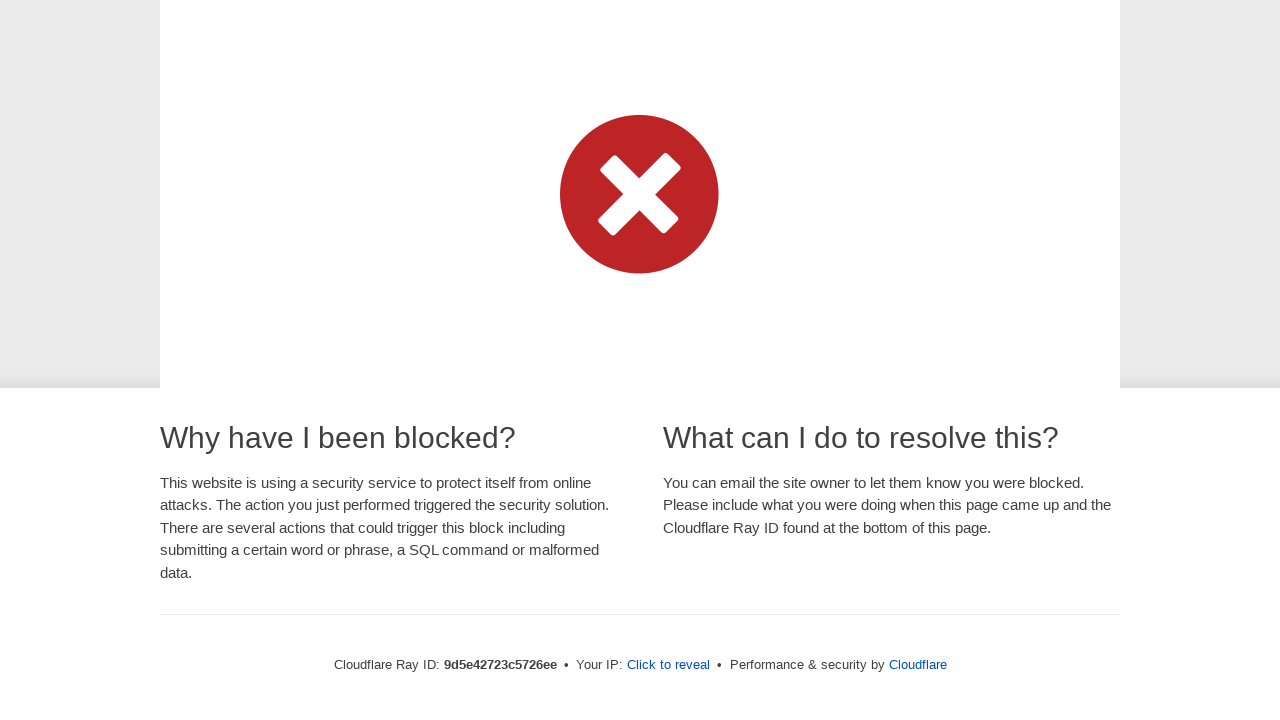

Pressed key 'r' in typing tutor
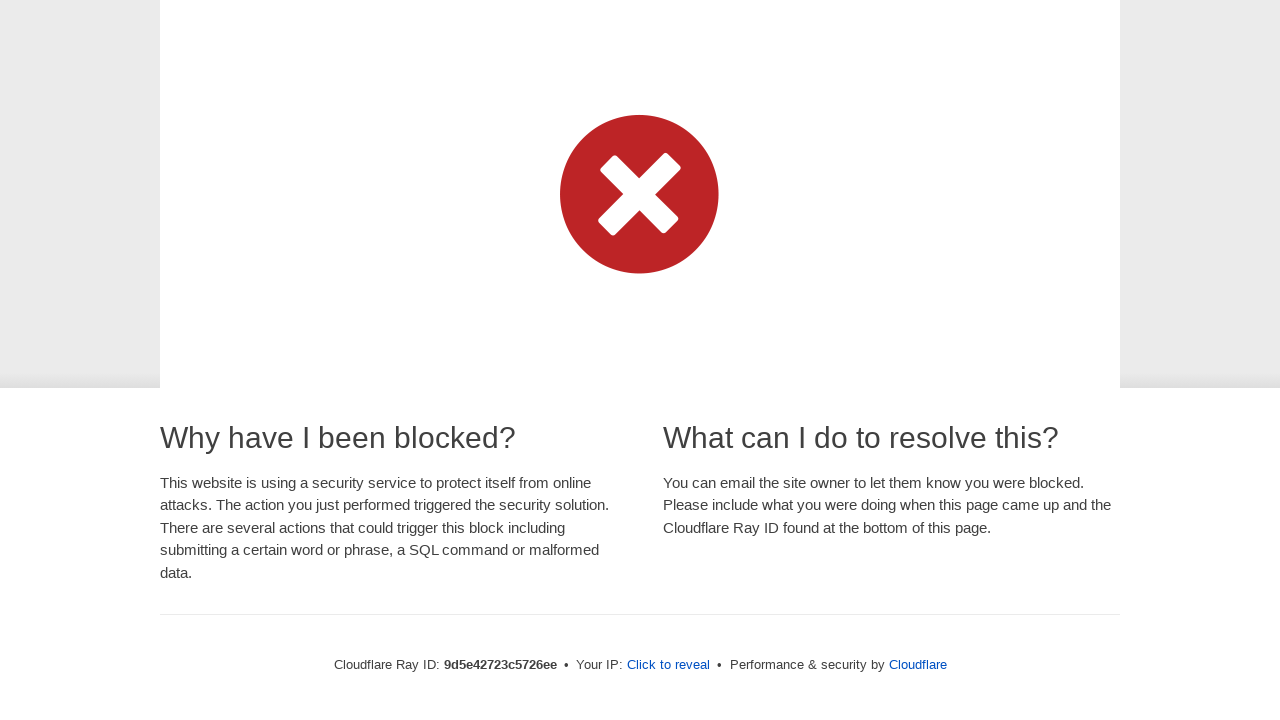

Waited 120ms after pressing 'r'
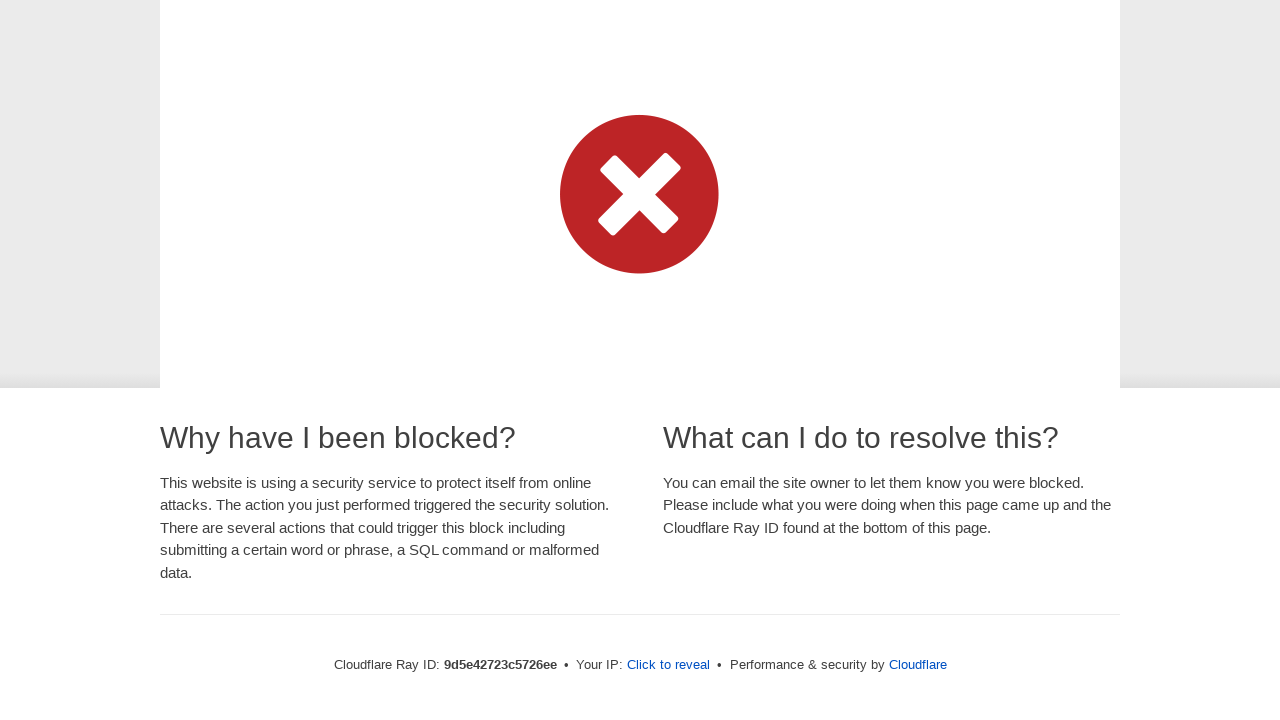

Pressed key 'd' in typing tutor
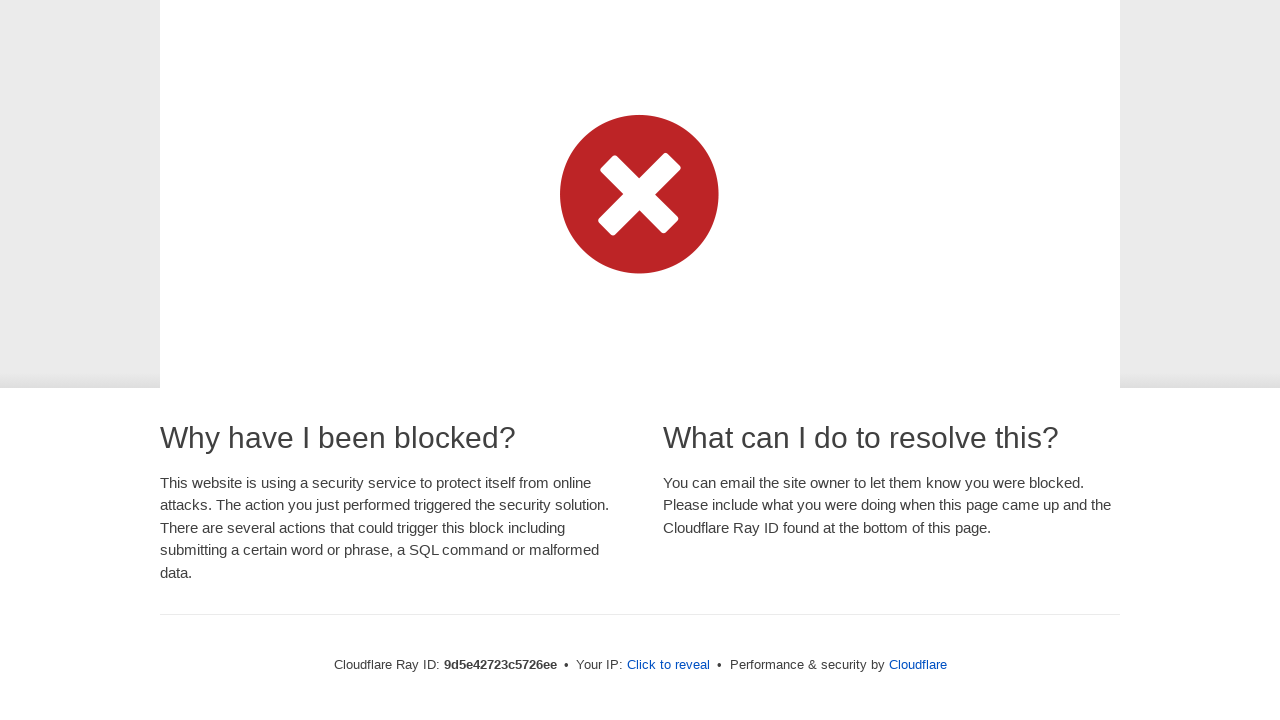

Waited 120ms after pressing 'd'
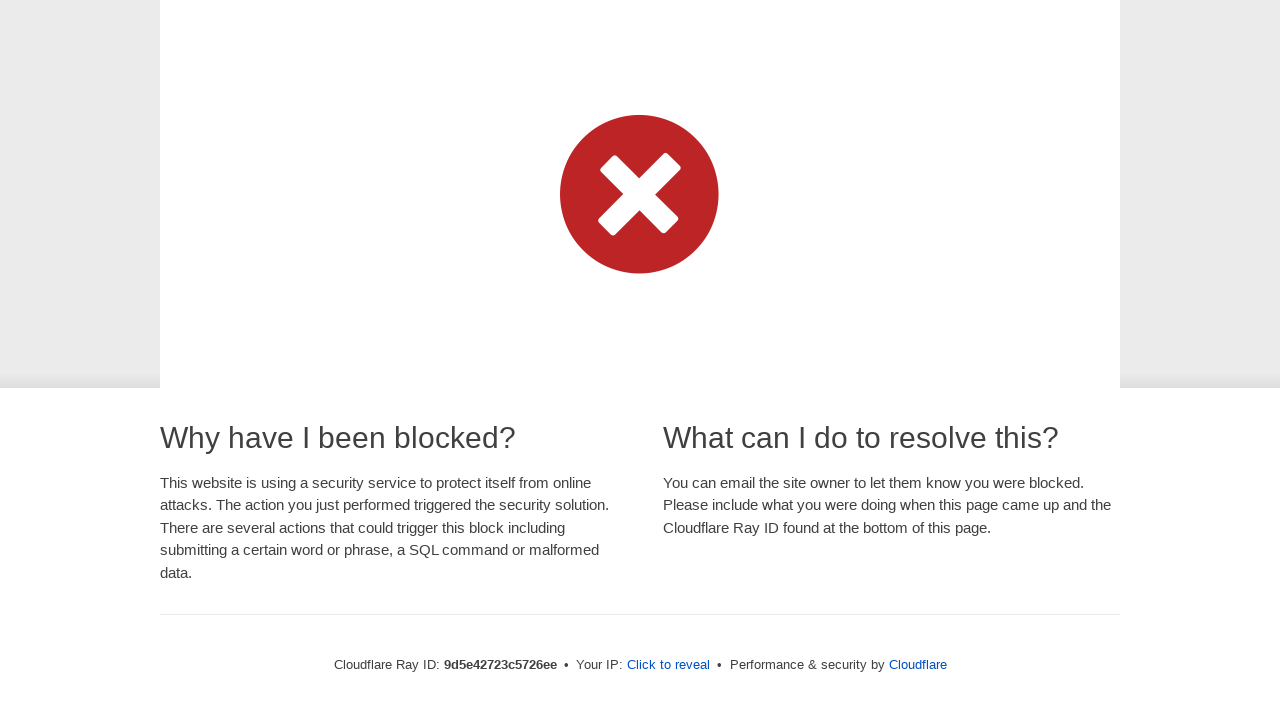

Pressed key 's' in typing tutor
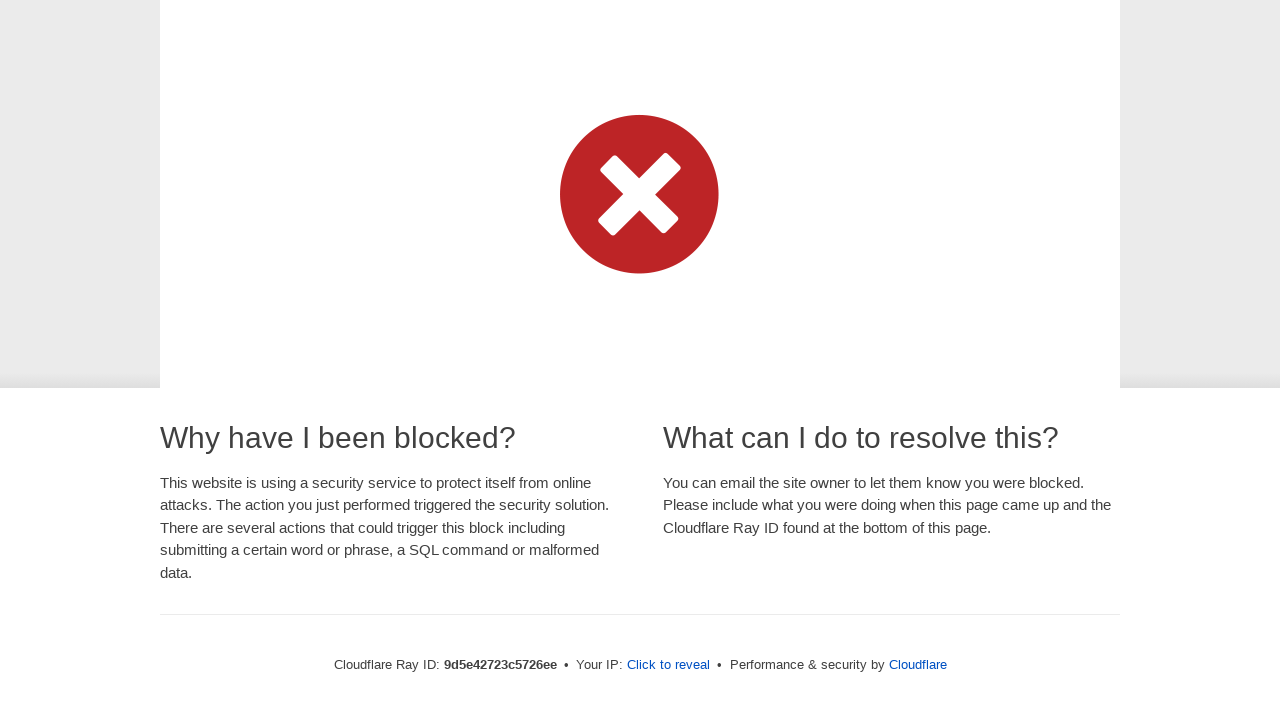

Waited 120ms after pressing 's'
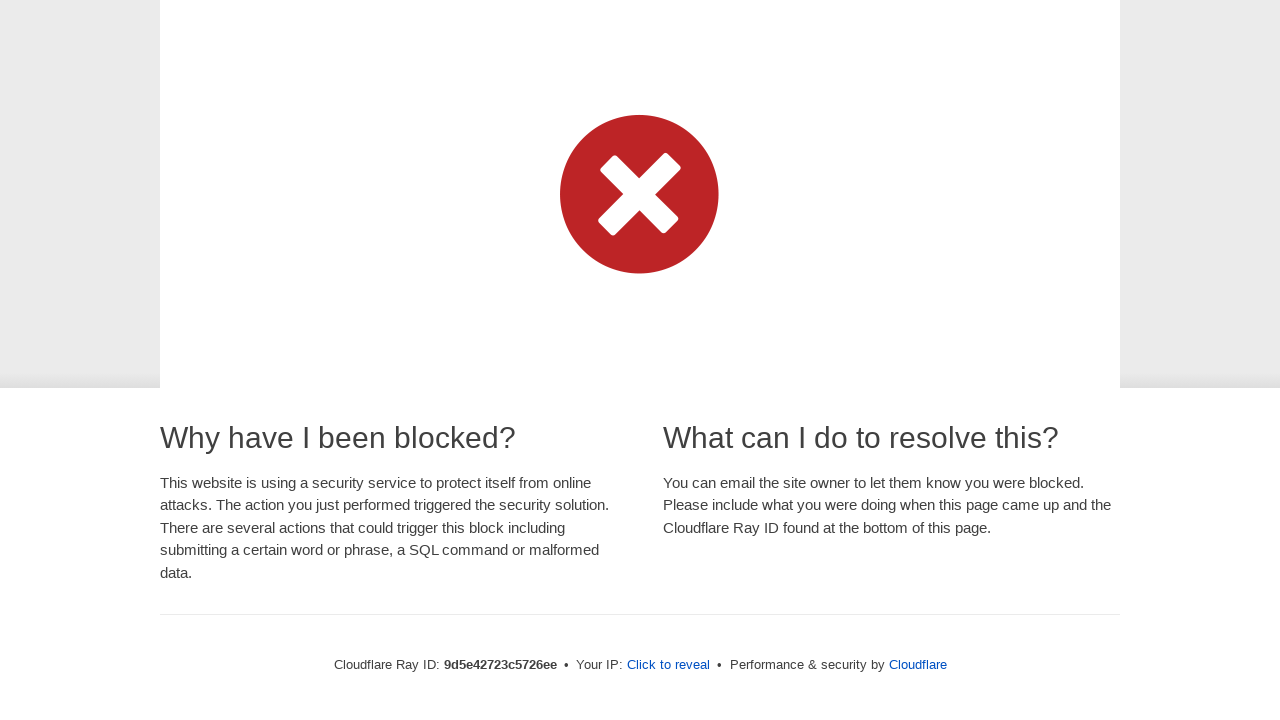

Pressed key ' ' in typing tutor
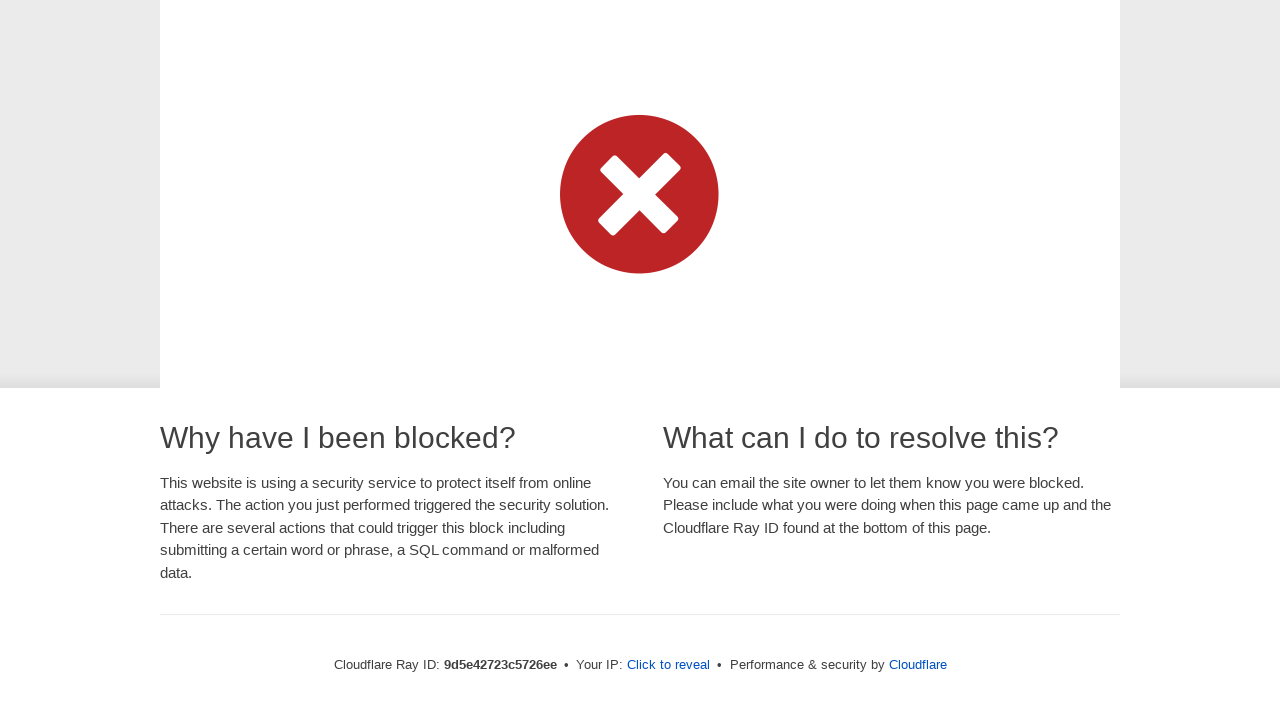

Waited 120ms after pressing ' '
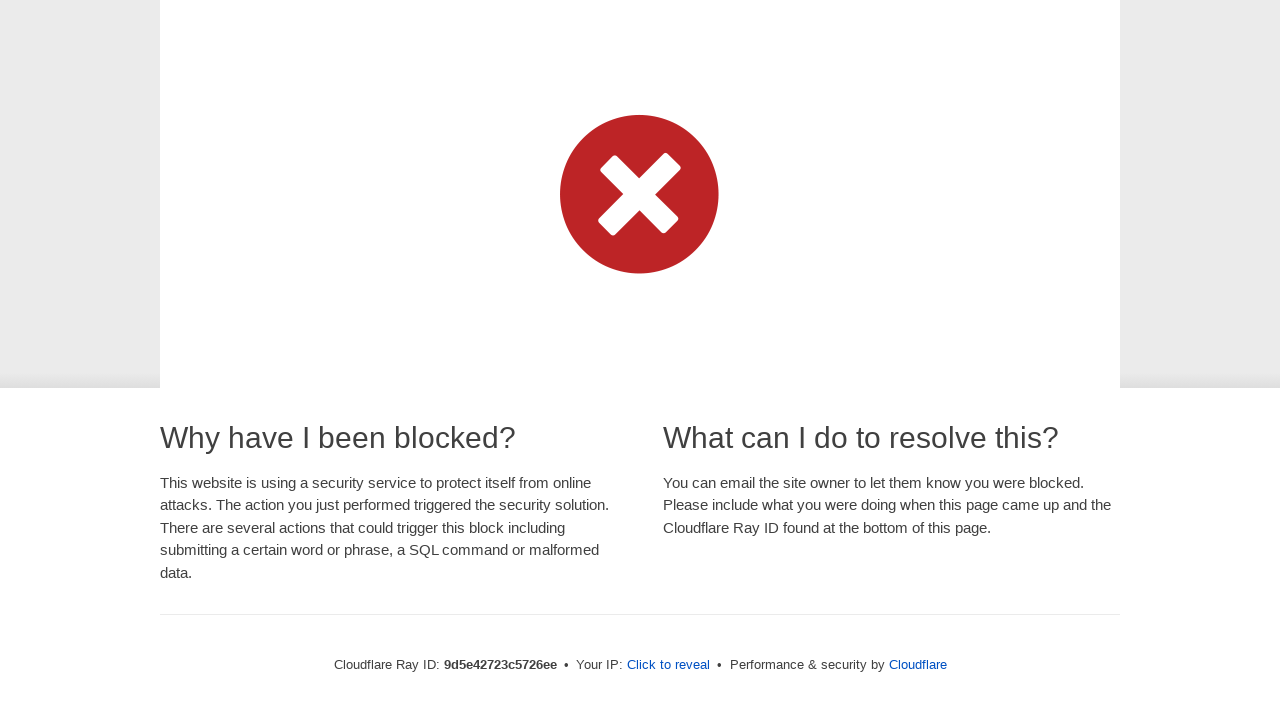

Pressed key 'p' in typing tutor
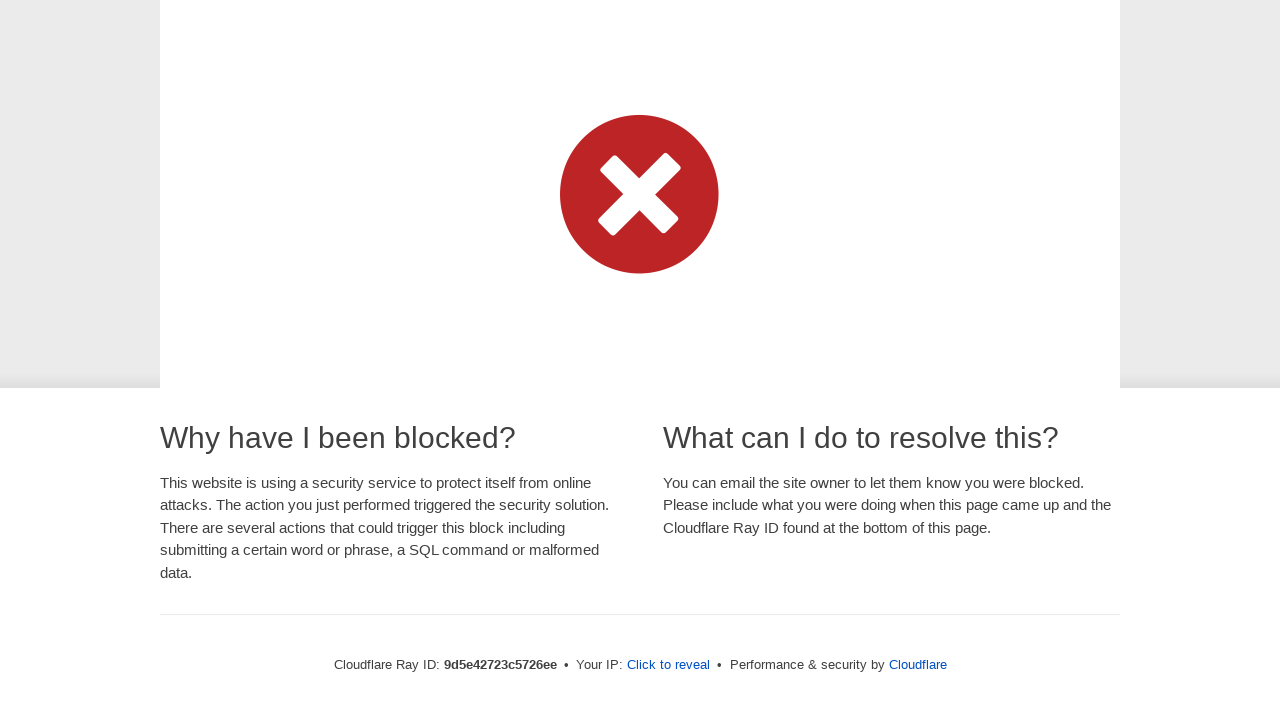

Waited 120ms after pressing 'p'
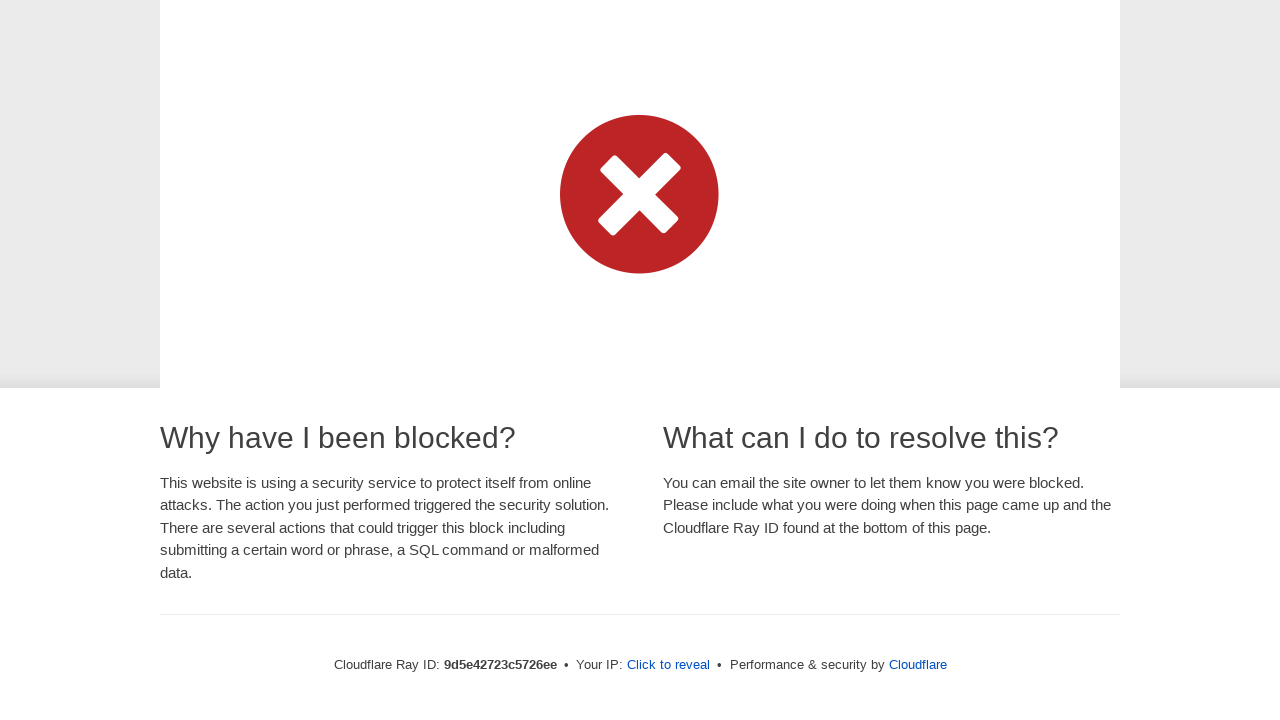

Pressed key 'e' in typing tutor
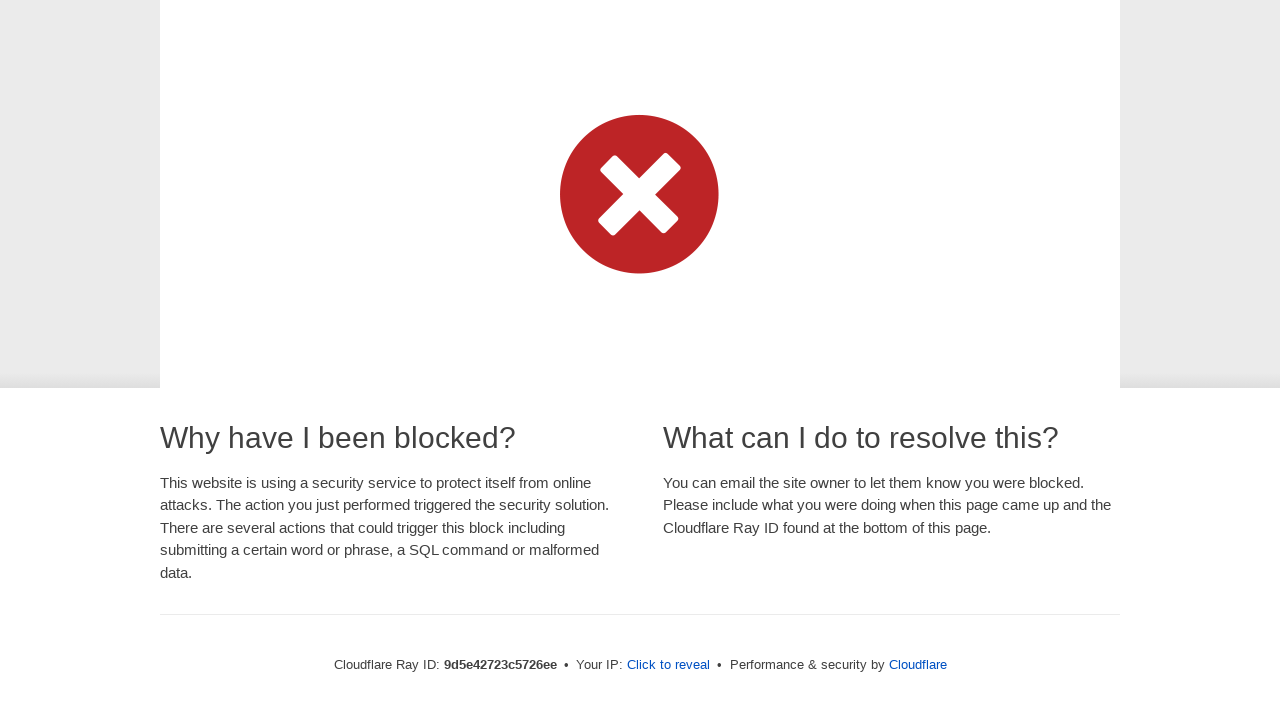

Waited 120ms after pressing 'e'
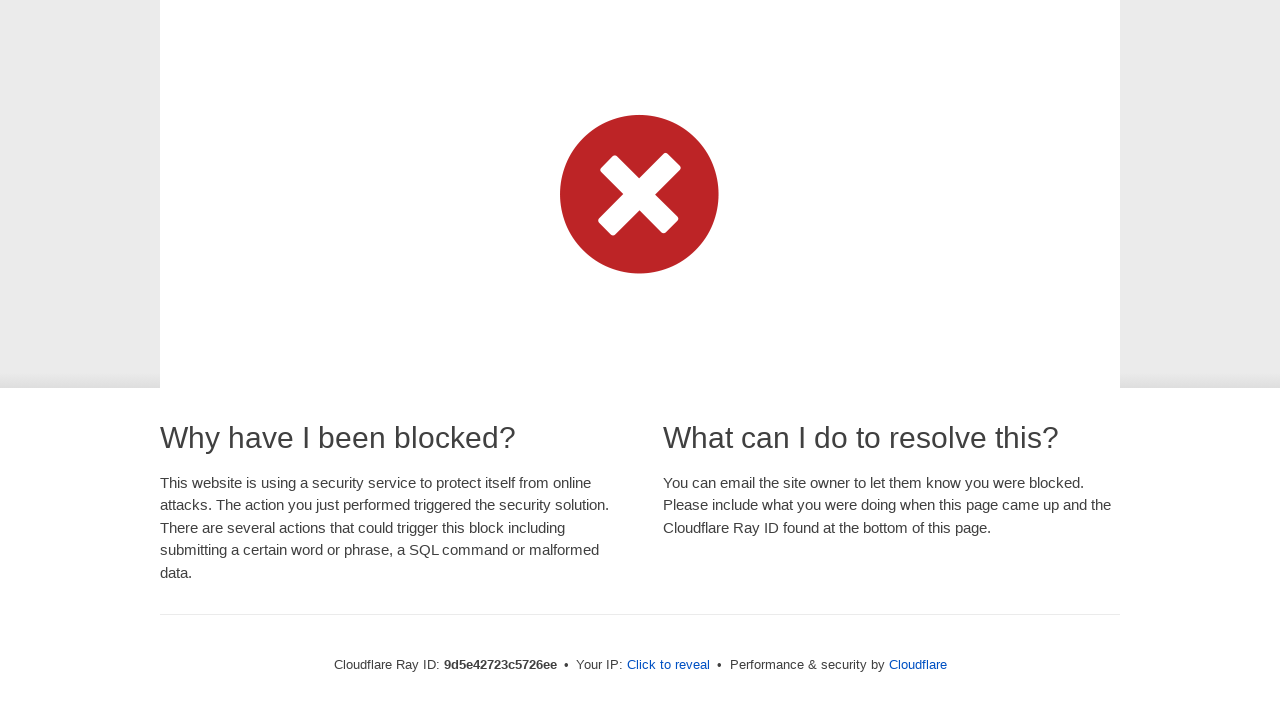

Pressed key 'r' in typing tutor
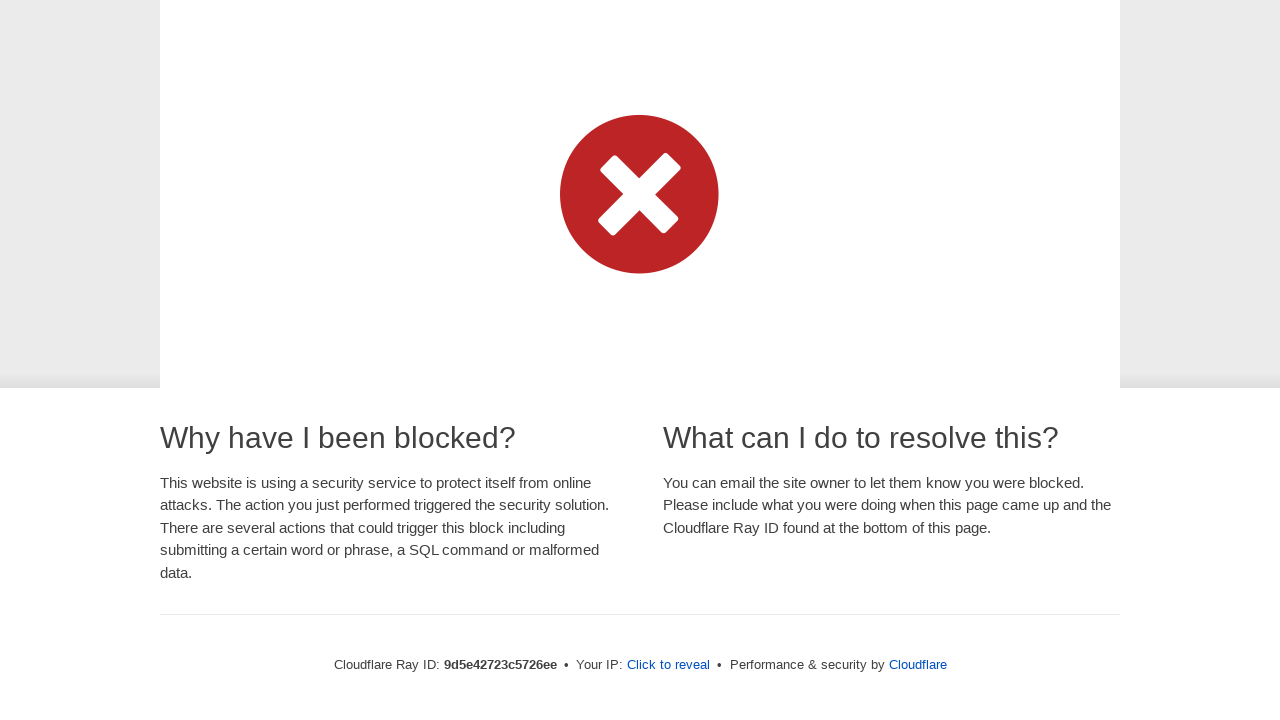

Waited 120ms after pressing 'r'
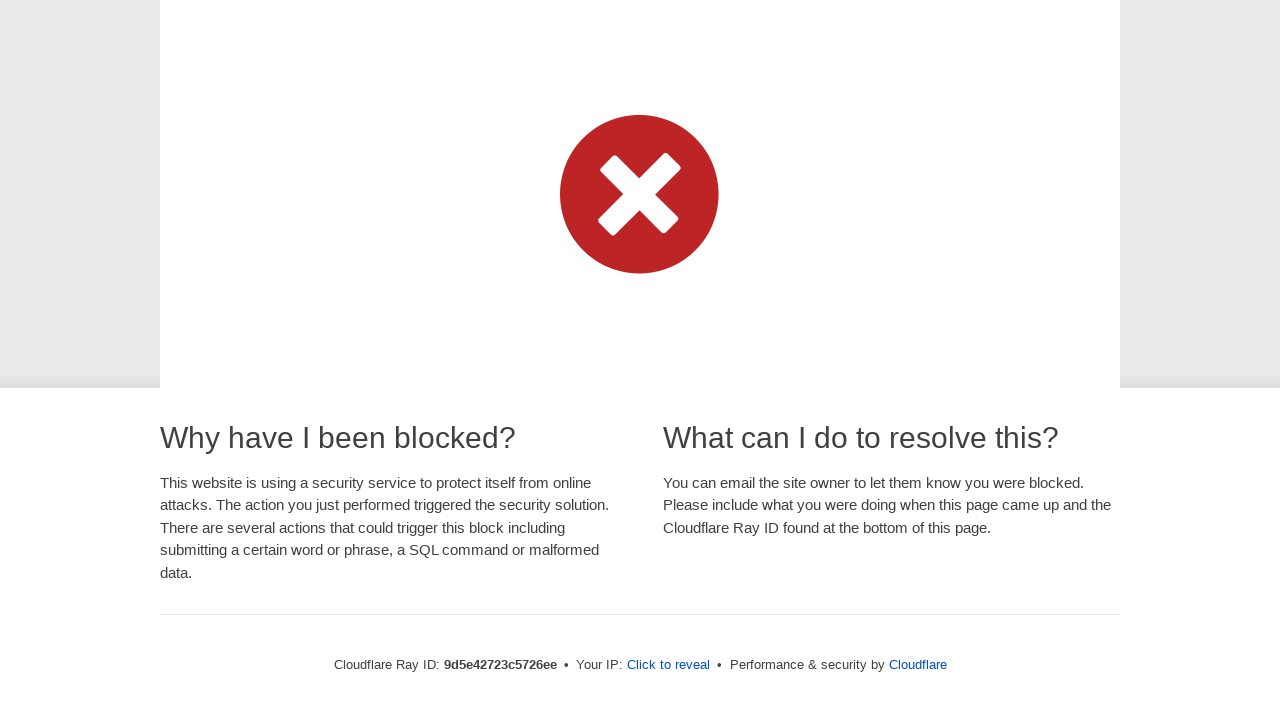

Pressed key ' ' in typing tutor
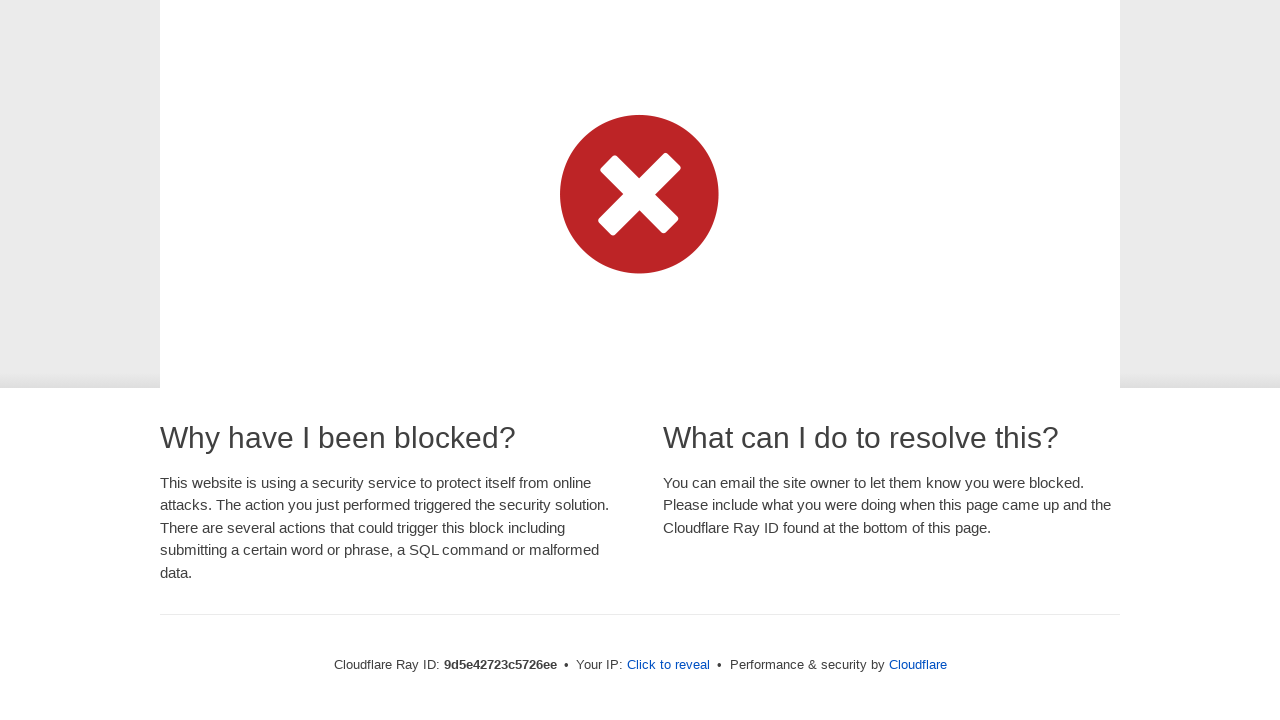

Waited 120ms after pressing ' '
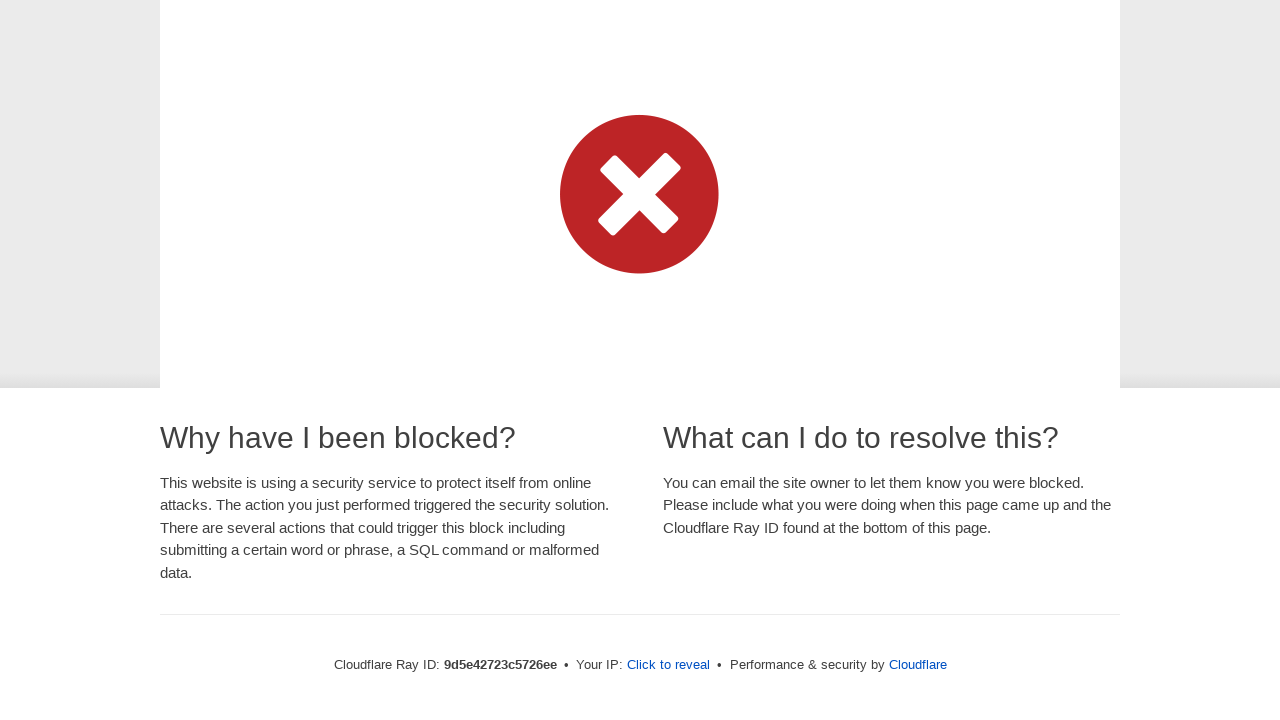

Pressed key 'm' in typing tutor
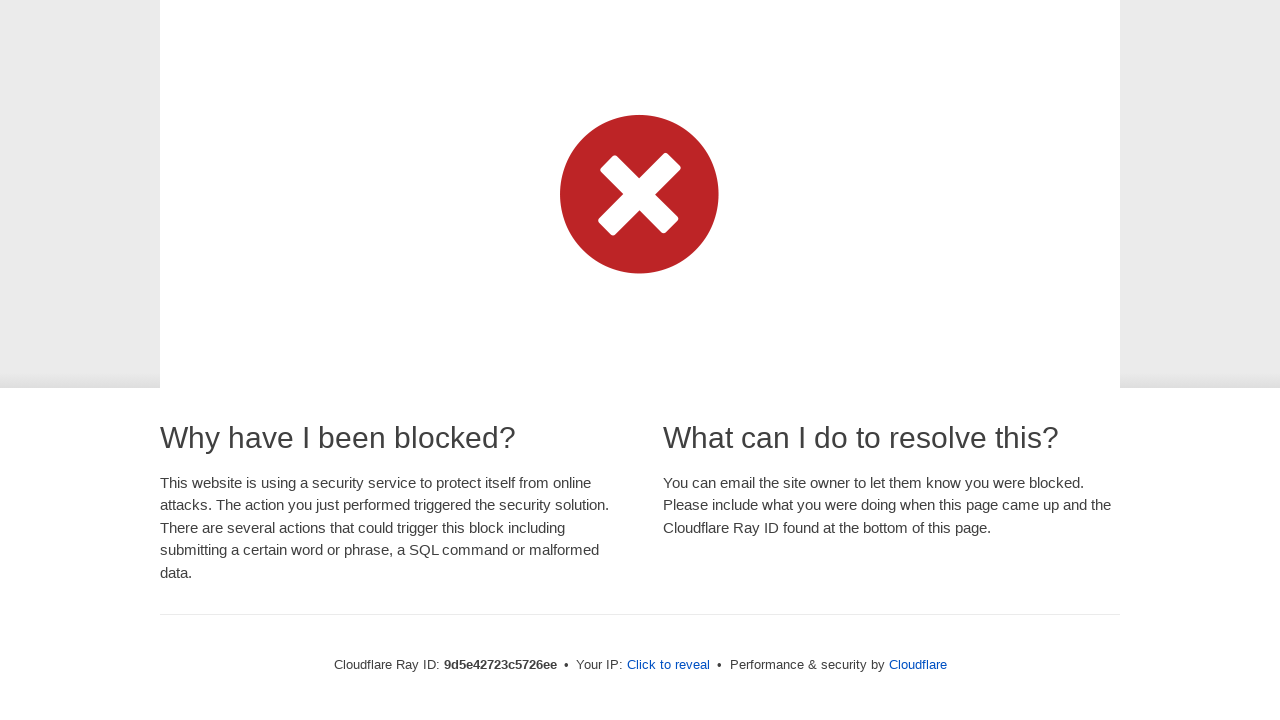

Waited 120ms after pressing 'm'
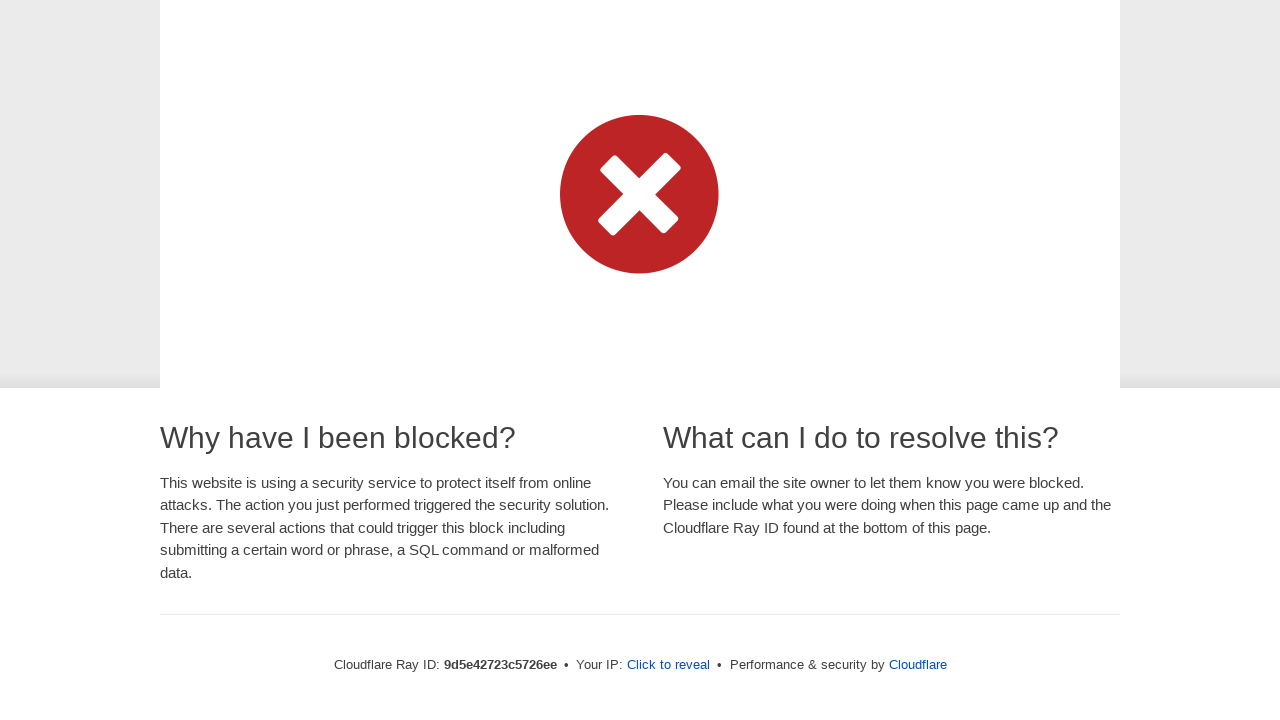

Pressed key 'i' in typing tutor
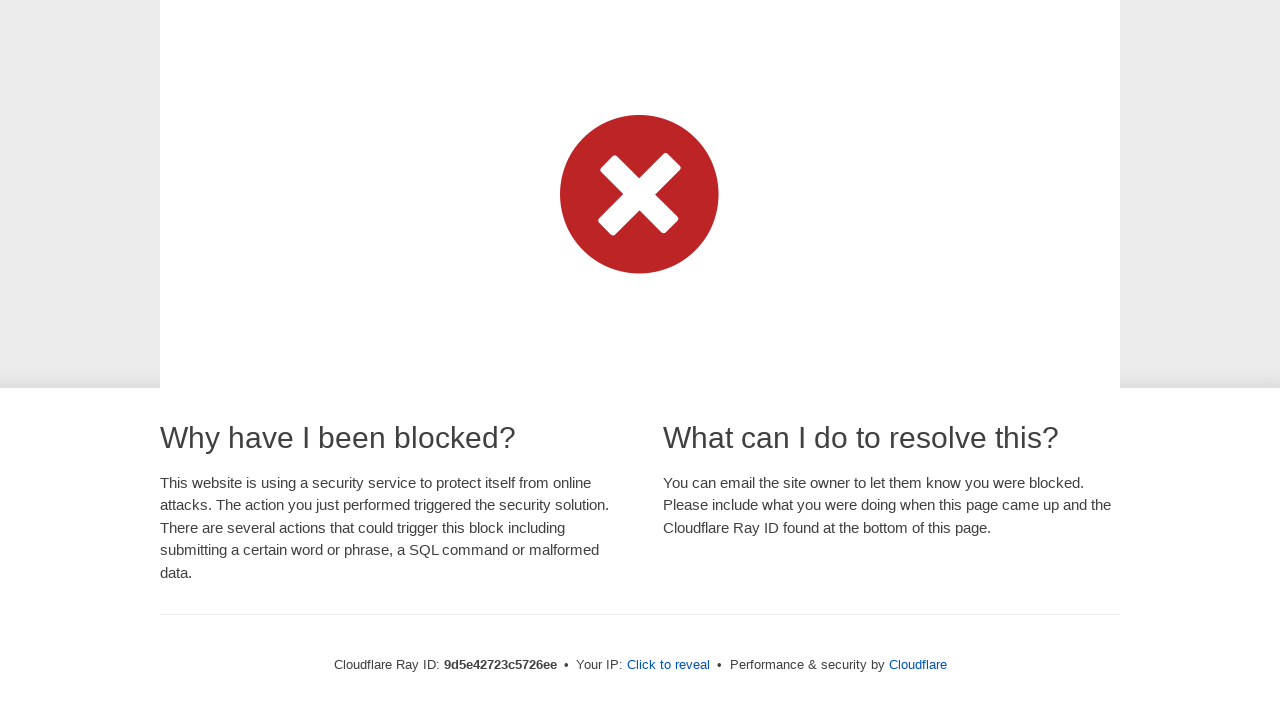

Waited 120ms after pressing 'i'
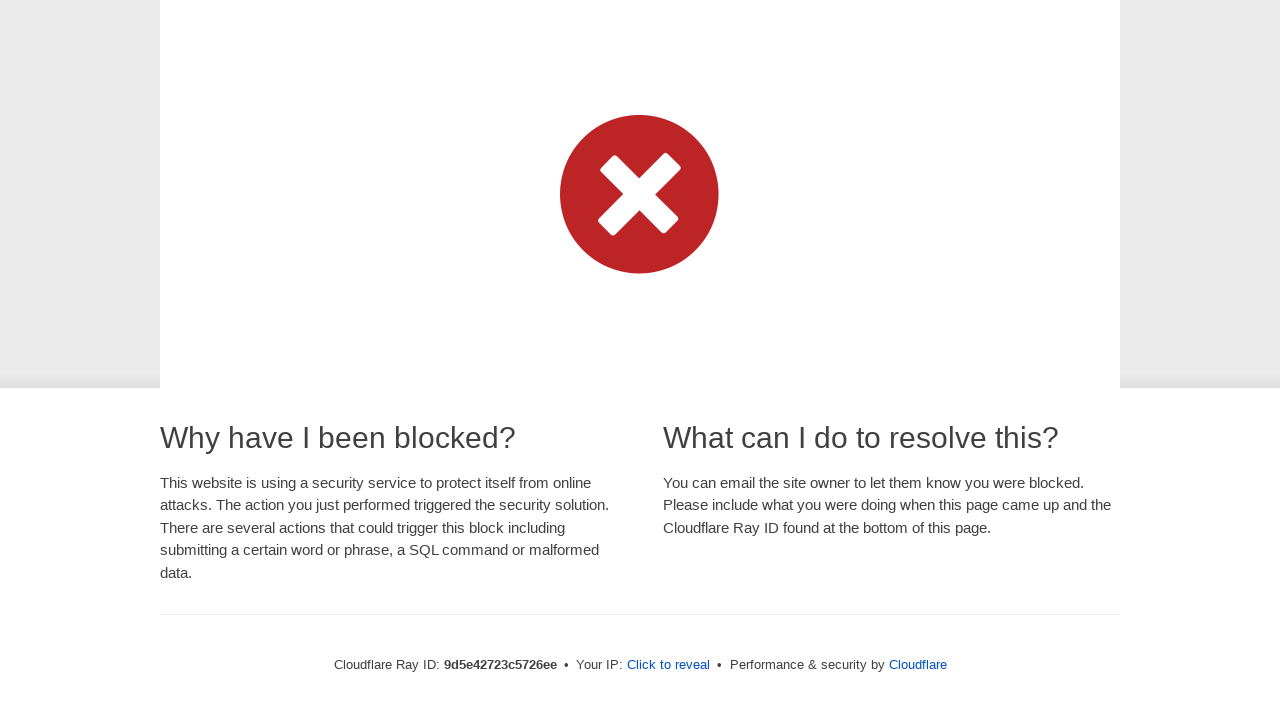

Pressed key 'n' in typing tutor
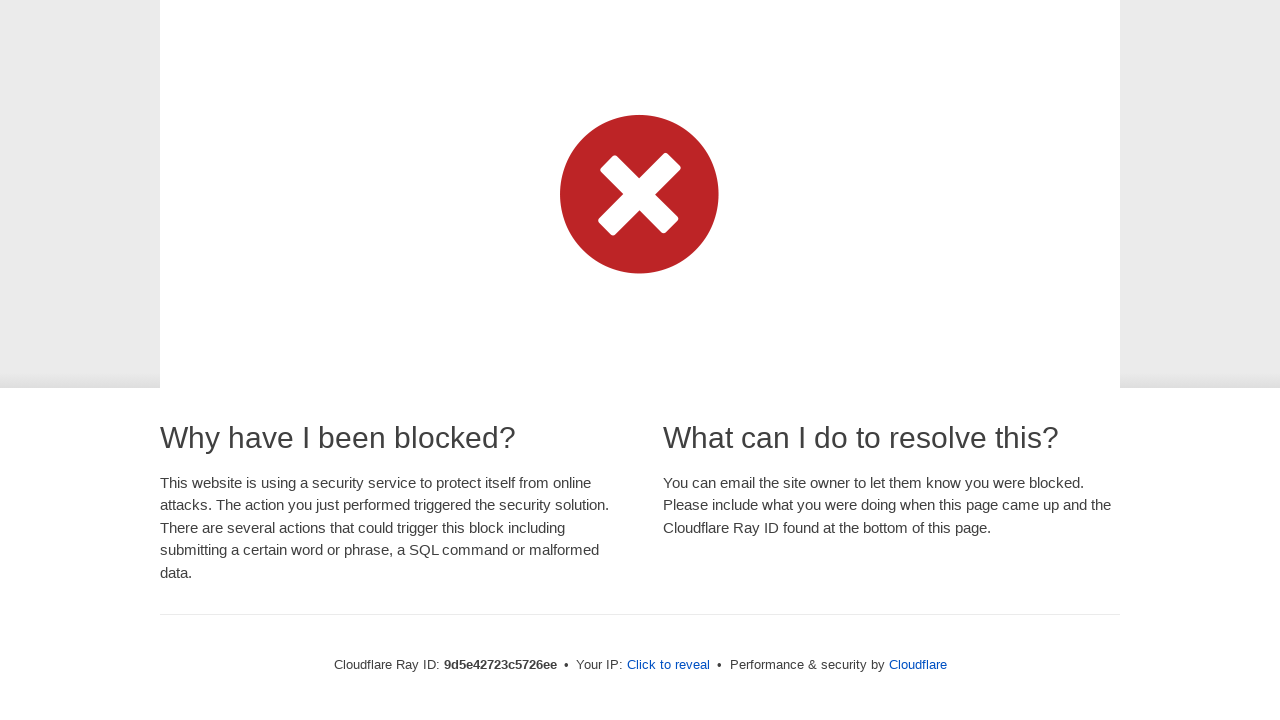

Waited 120ms after pressing 'n'
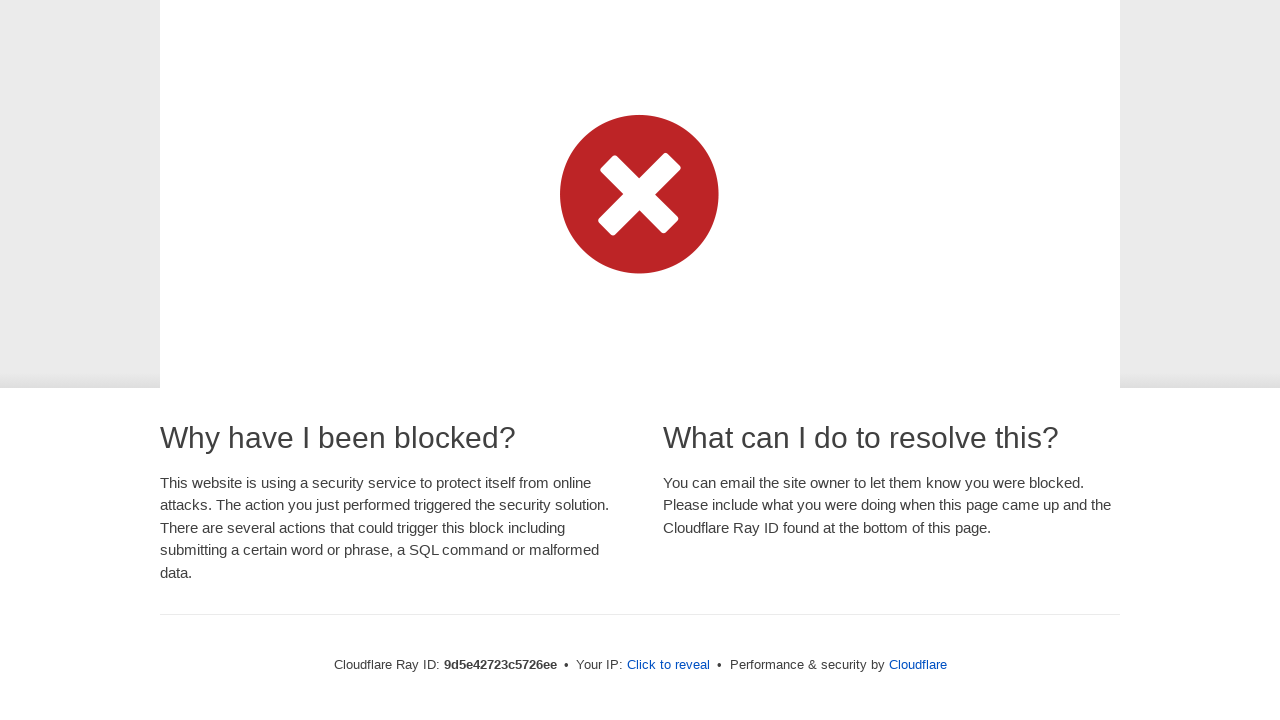

Pressed key 'u' in typing tutor
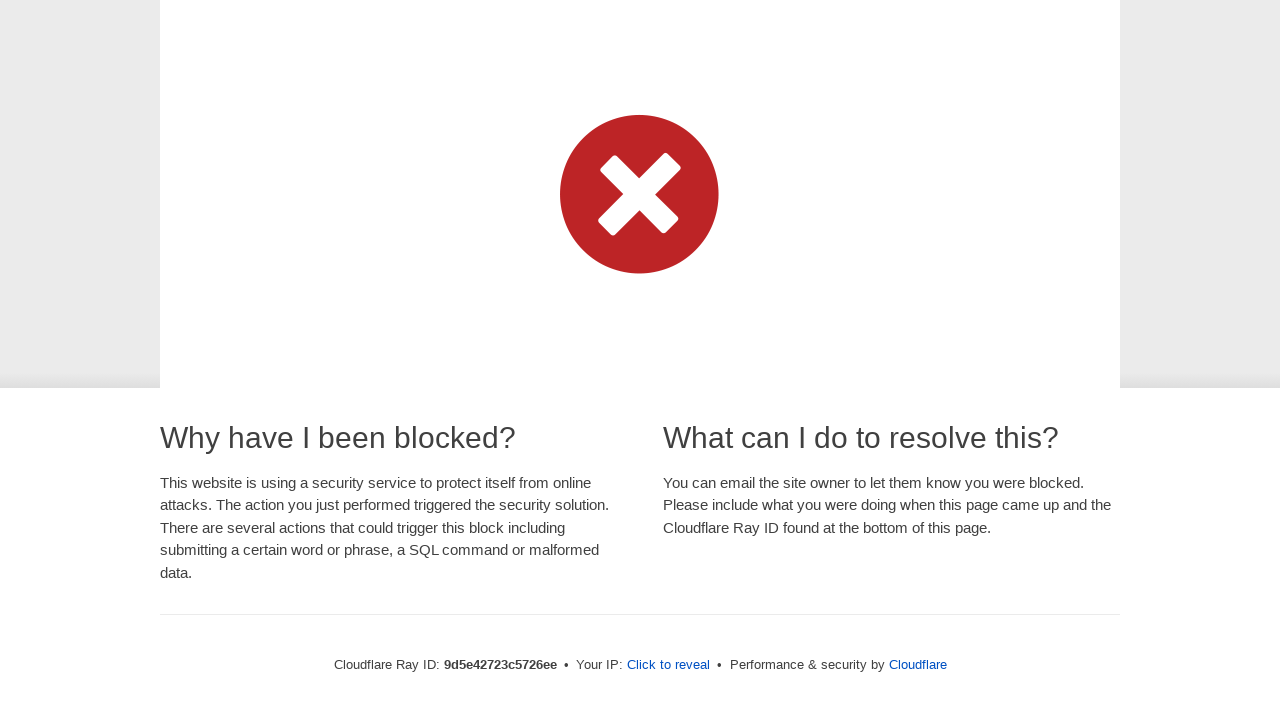

Waited 120ms after pressing 'u'
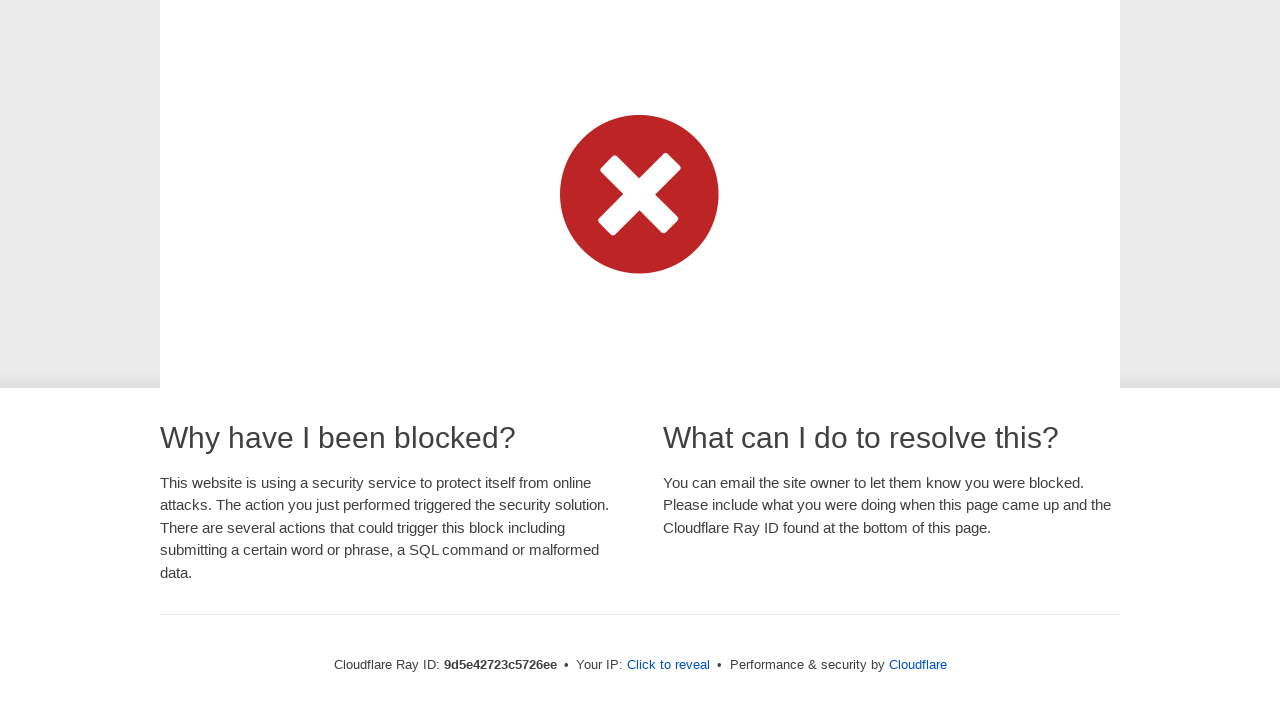

Pressed key 't' in typing tutor
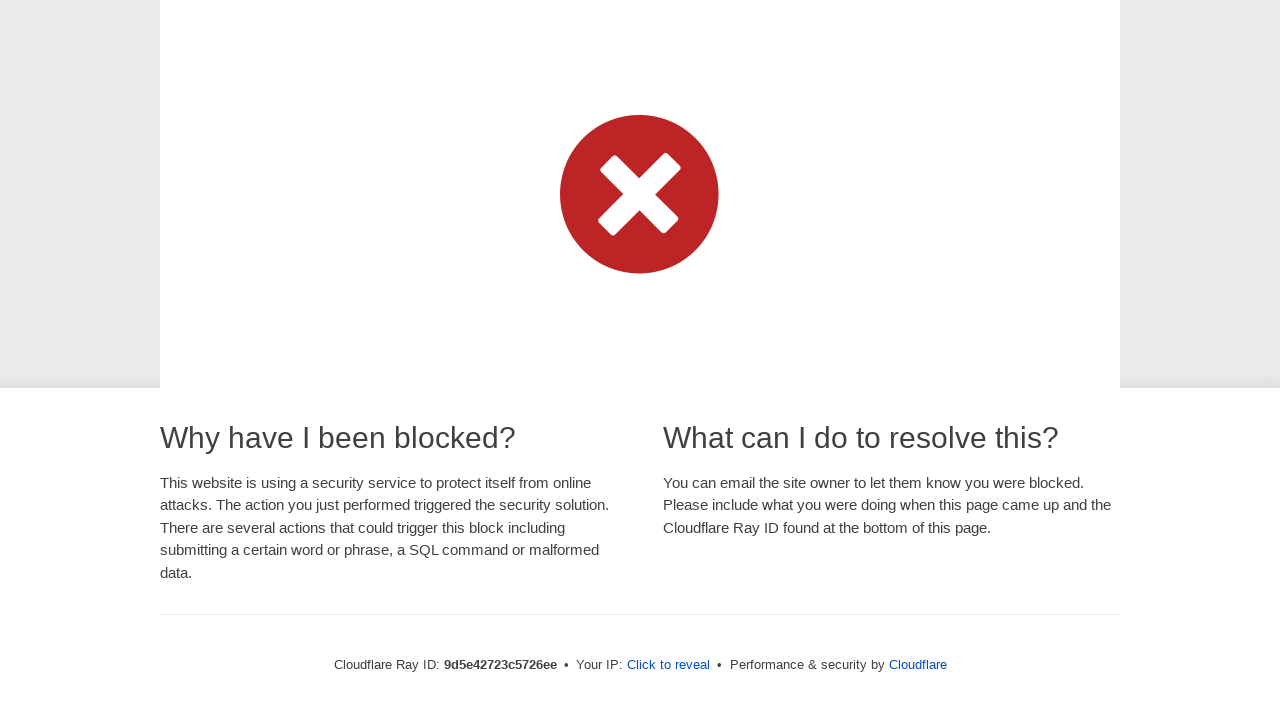

Waited 120ms after pressing 't'
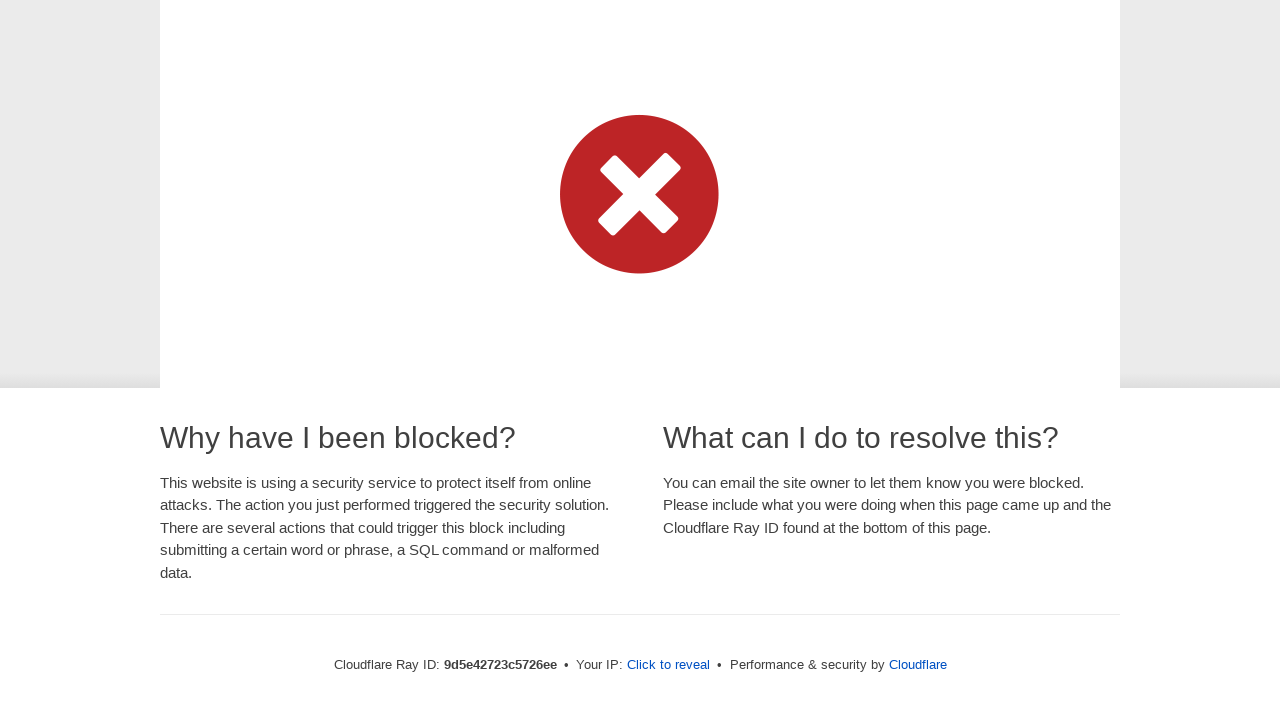

Pressed key 'e' in typing tutor
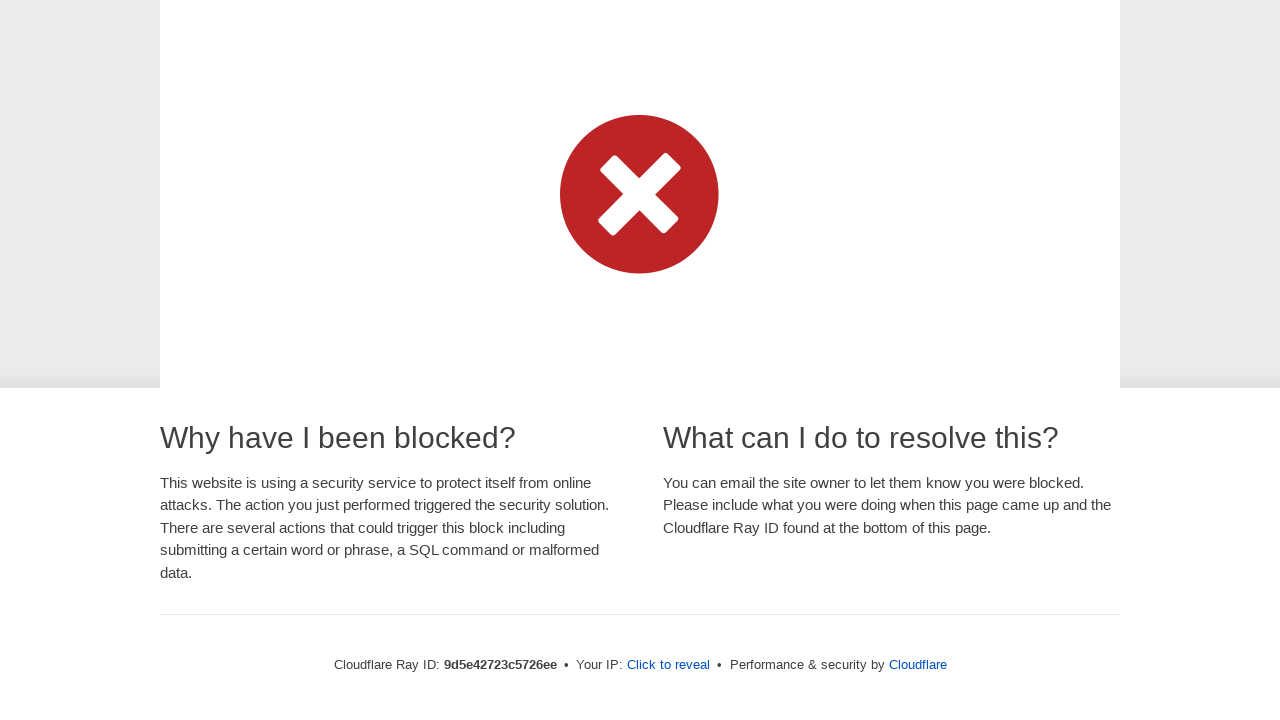

Waited 120ms after pressing 'e'
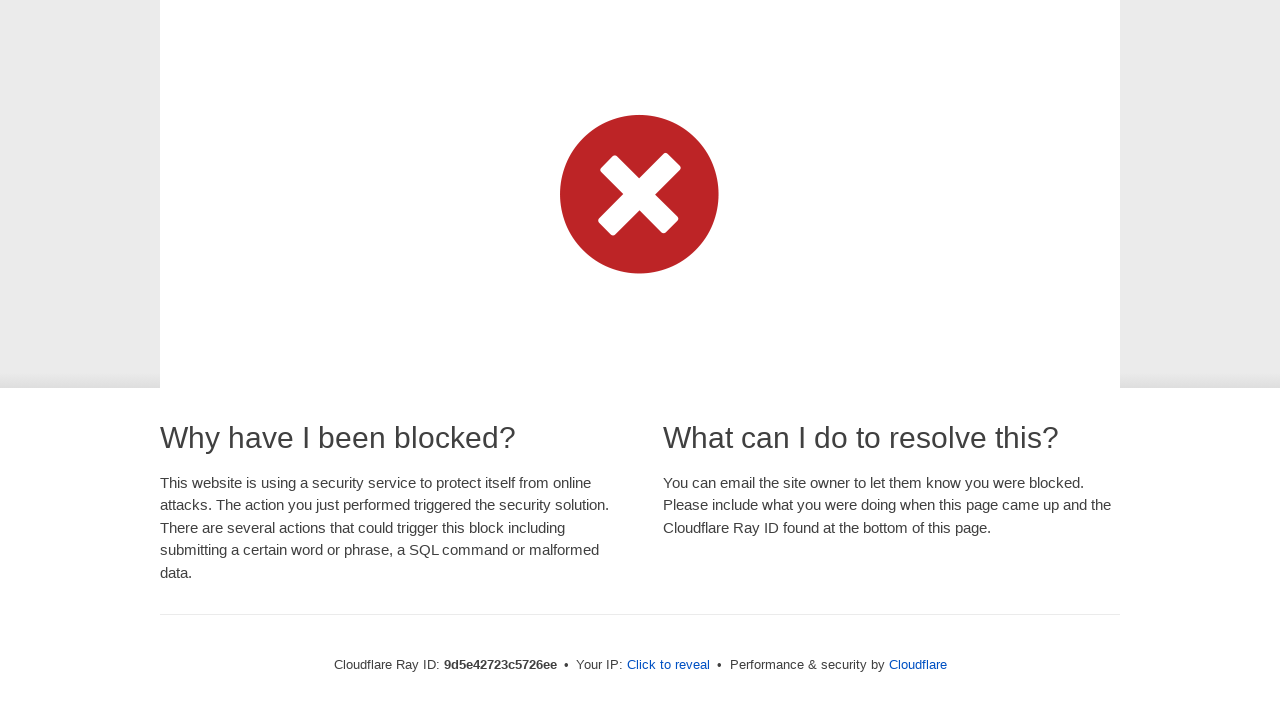

Pressed key ' ' in typing tutor
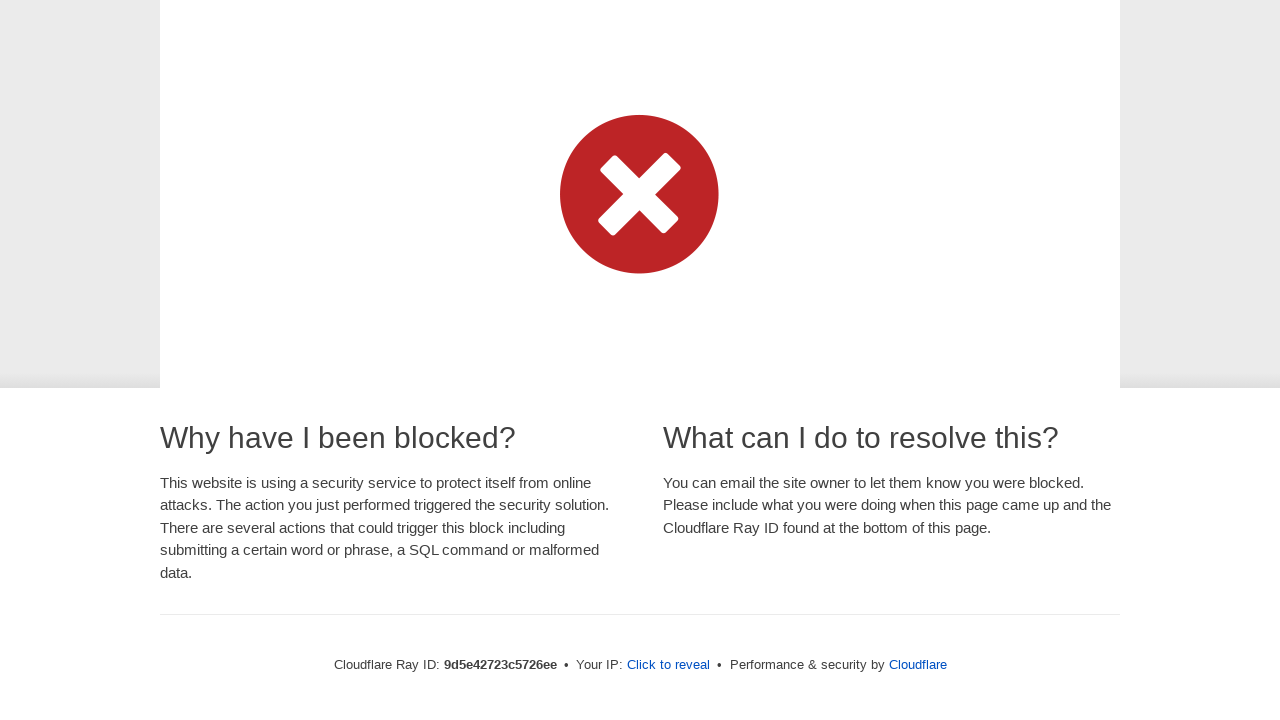

Waited 120ms after pressing ' '
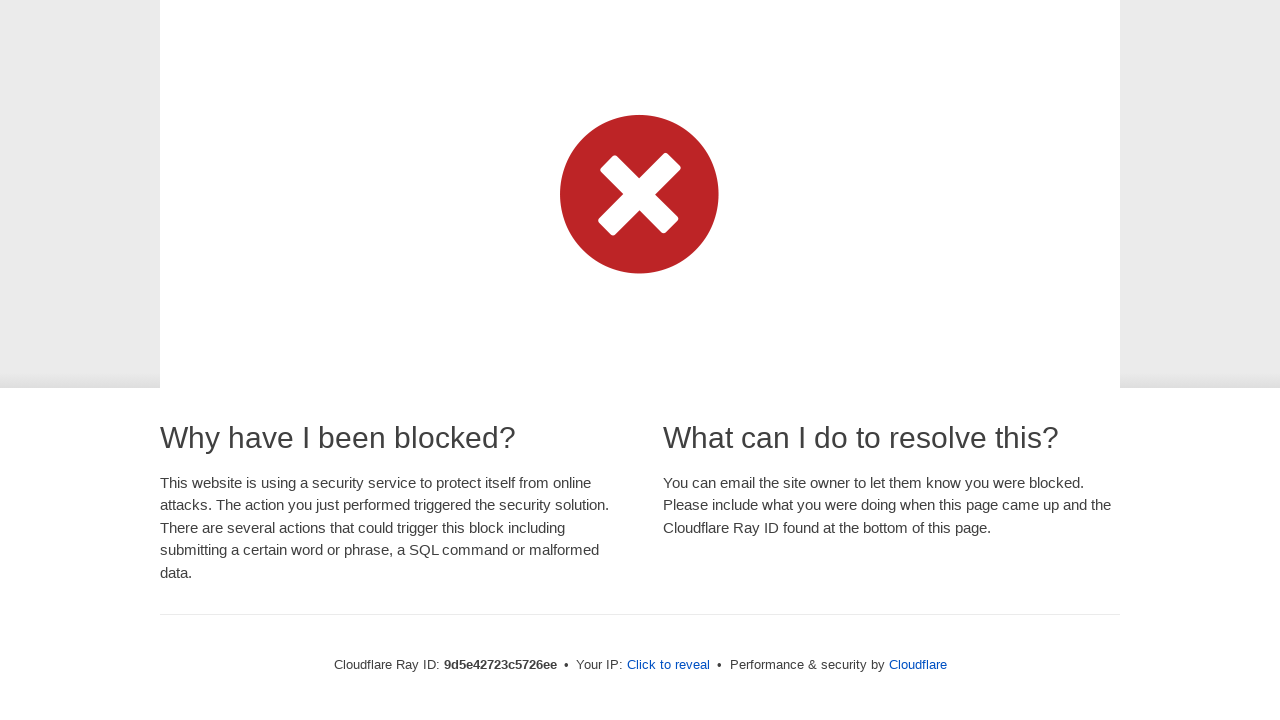

Pressed key 'y' in typing tutor
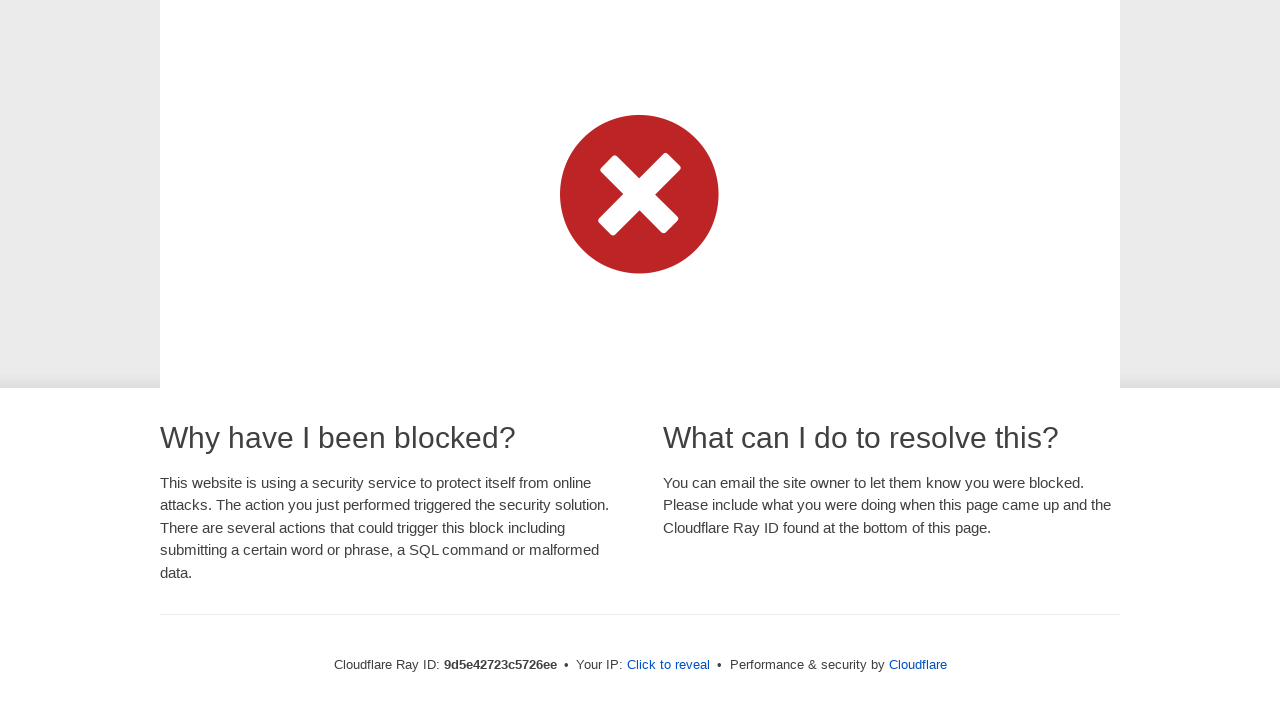

Waited 120ms after pressing 'y'
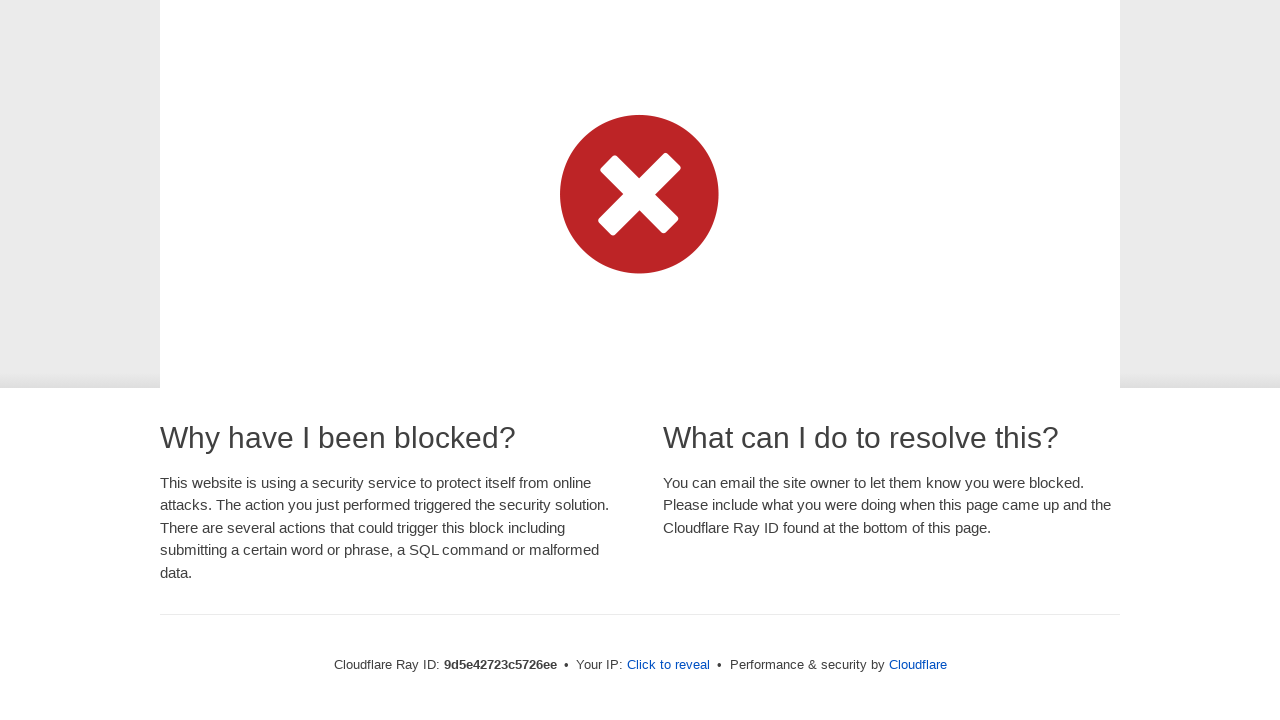

Pressed key 'o' in typing tutor
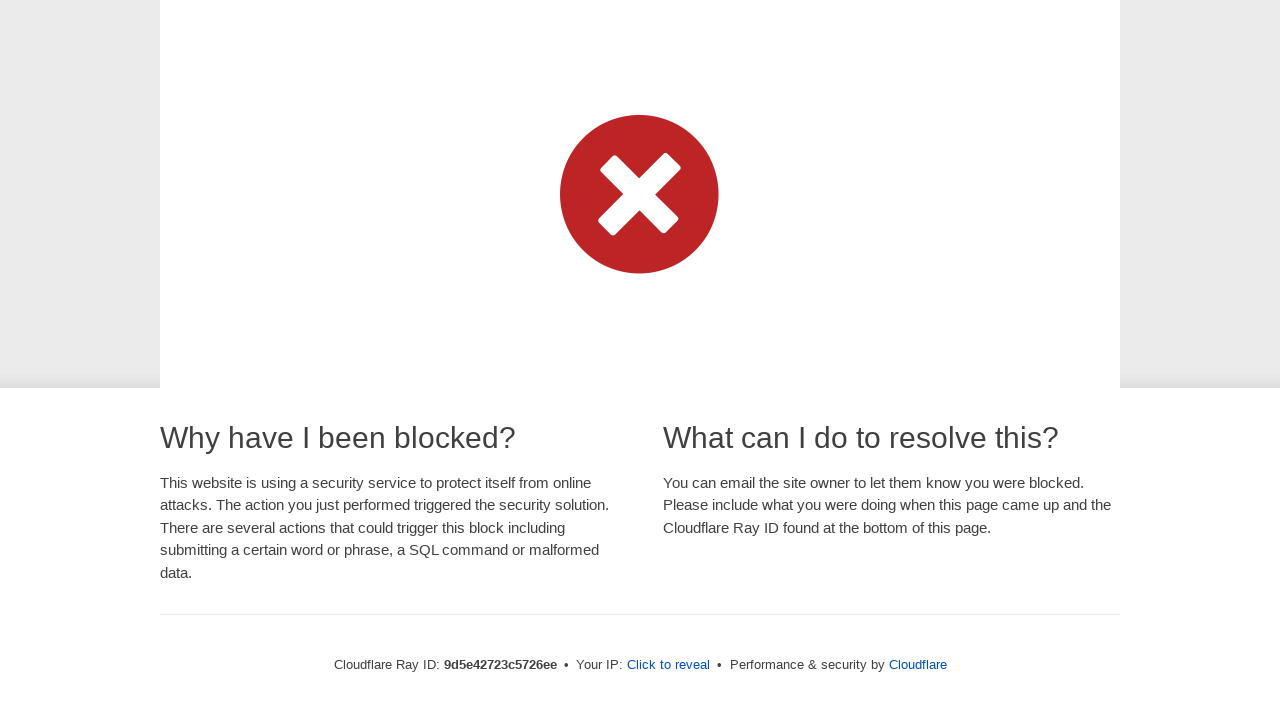

Waited 120ms after pressing 'o'
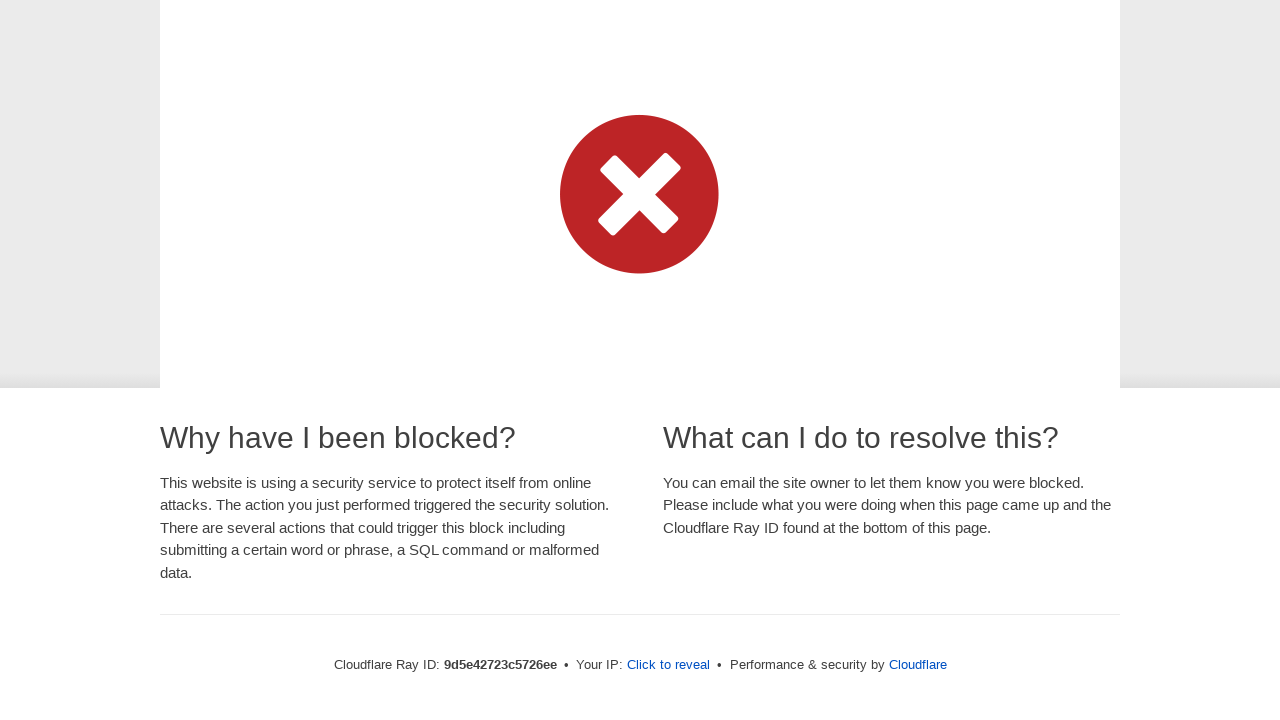

Pressed key 'u' in typing tutor
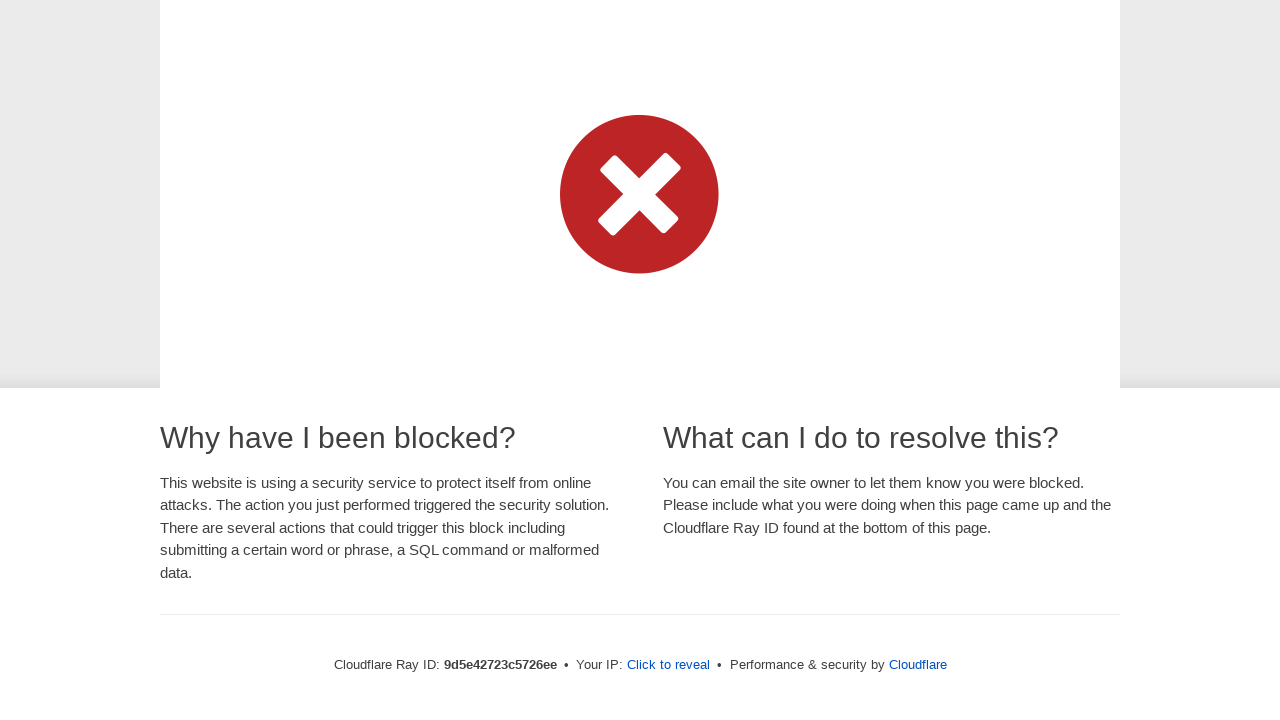

Waited 120ms after pressing 'u'
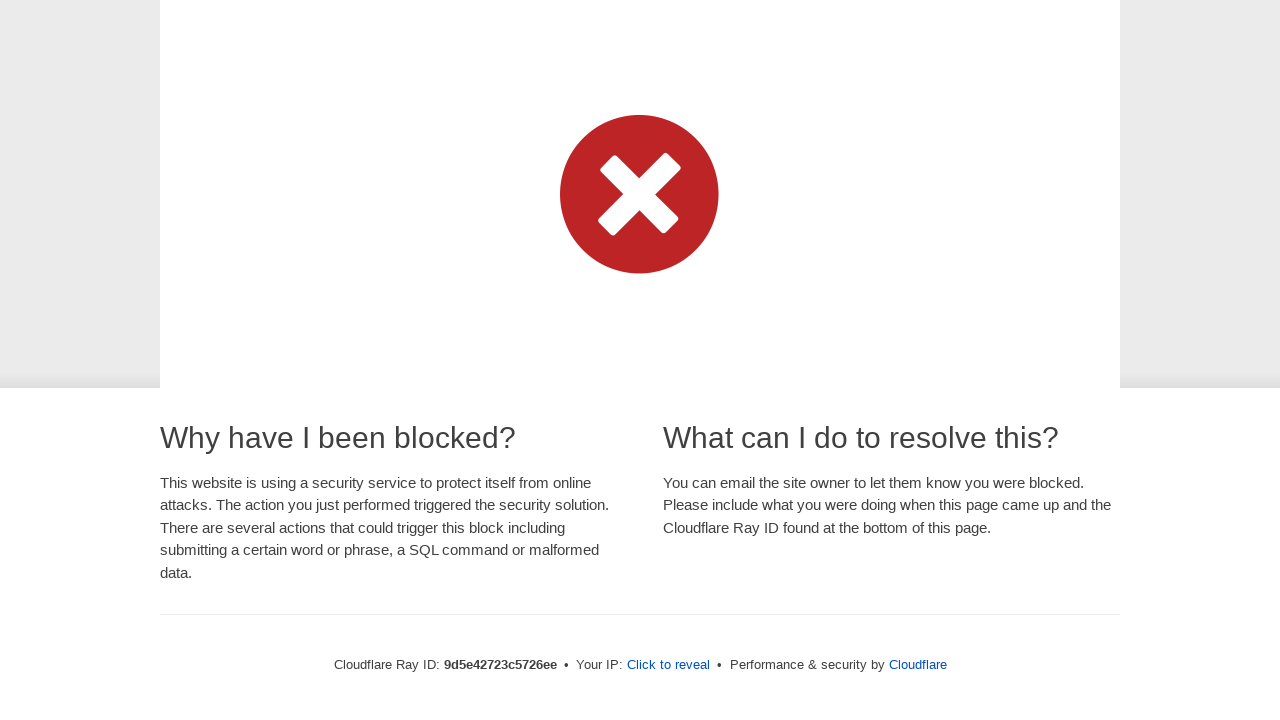

Pressed key ' ' in typing tutor
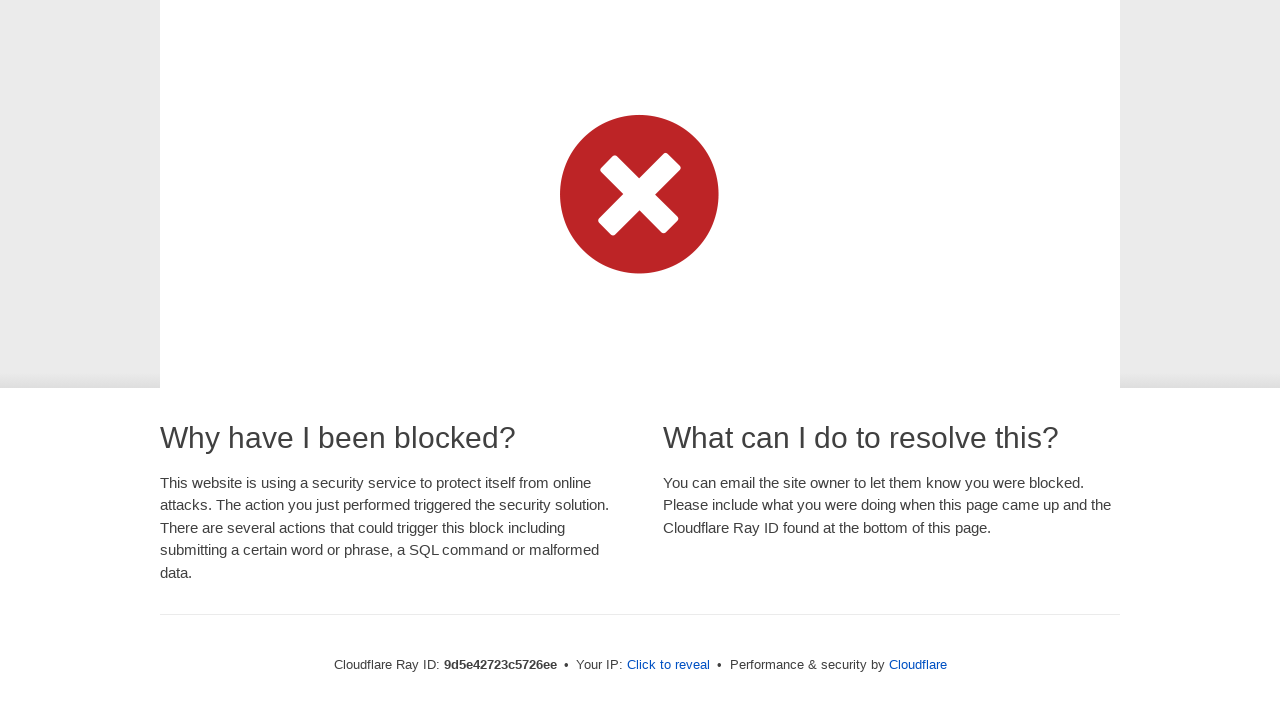

Waited 120ms after pressing ' '
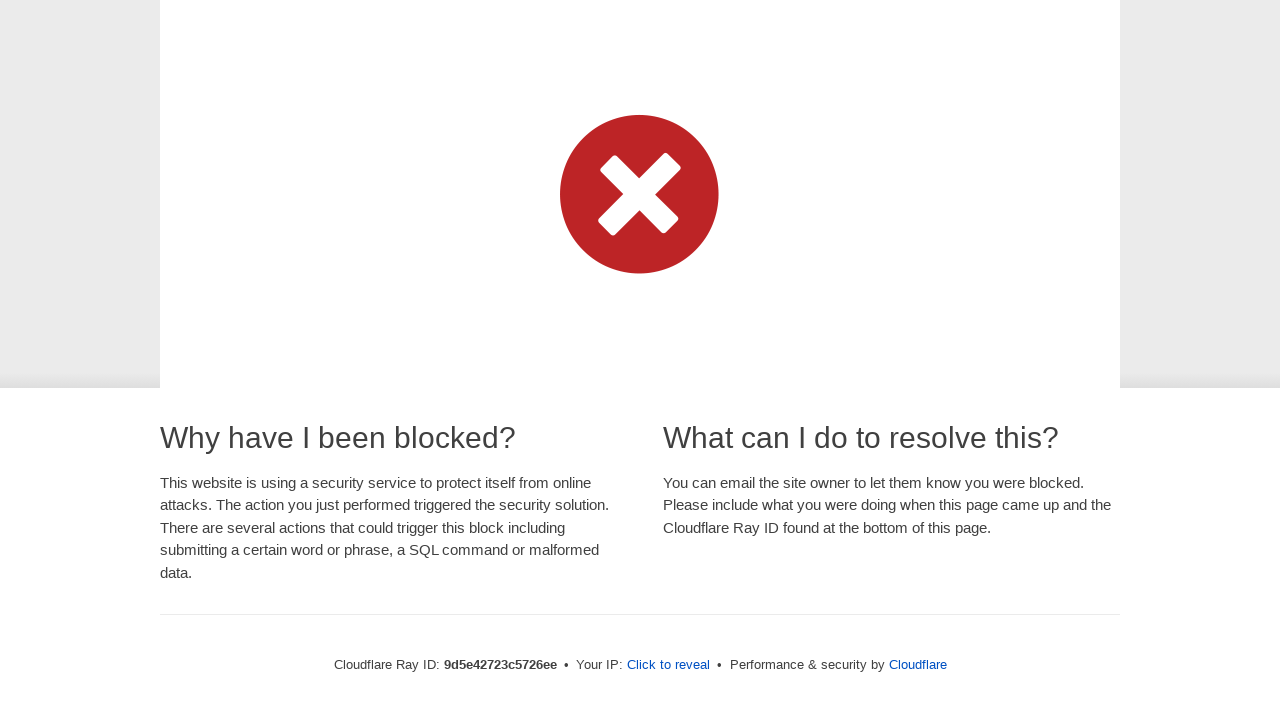

Pressed key 'c' in typing tutor
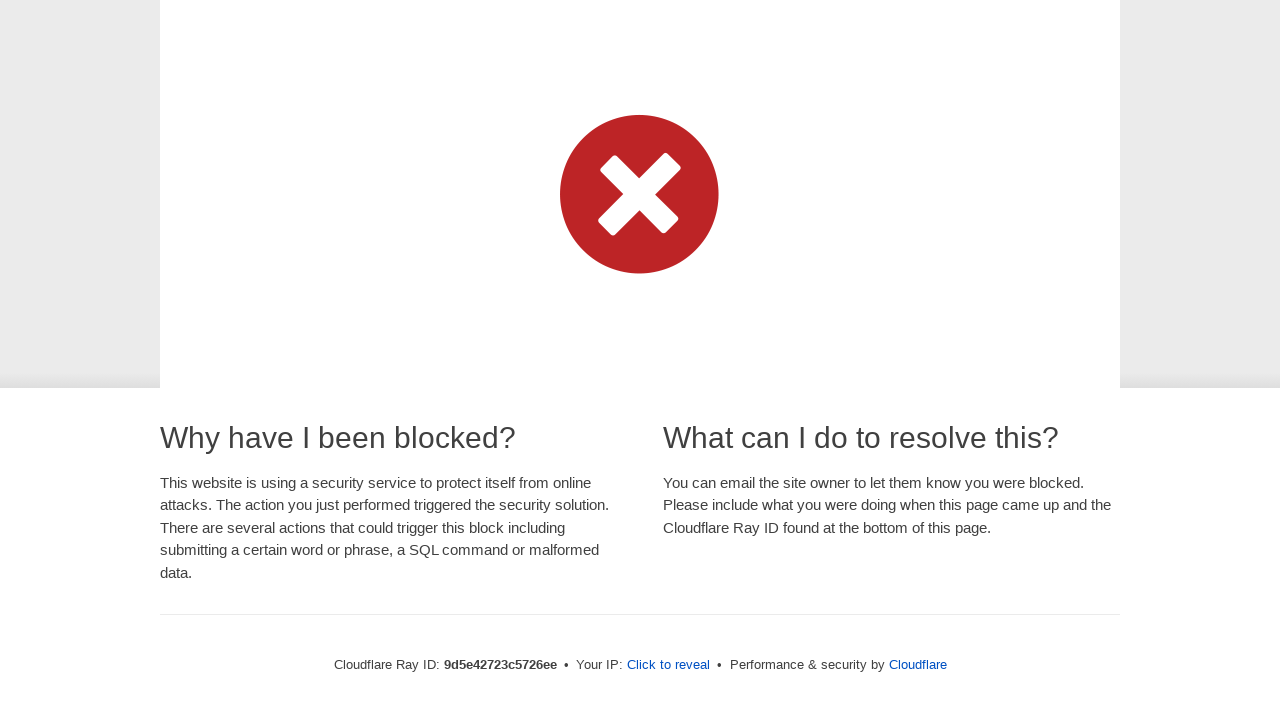

Waited 120ms after pressing 'c'
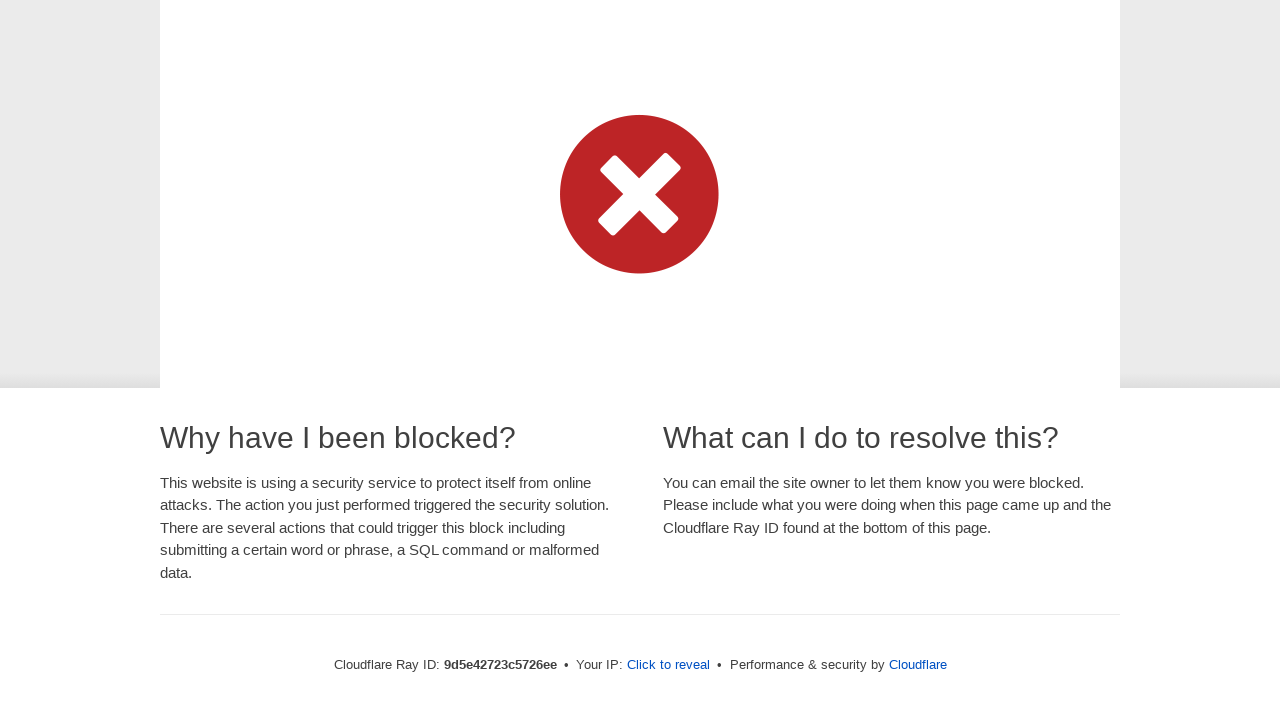

Pressed key 'a' in typing tutor
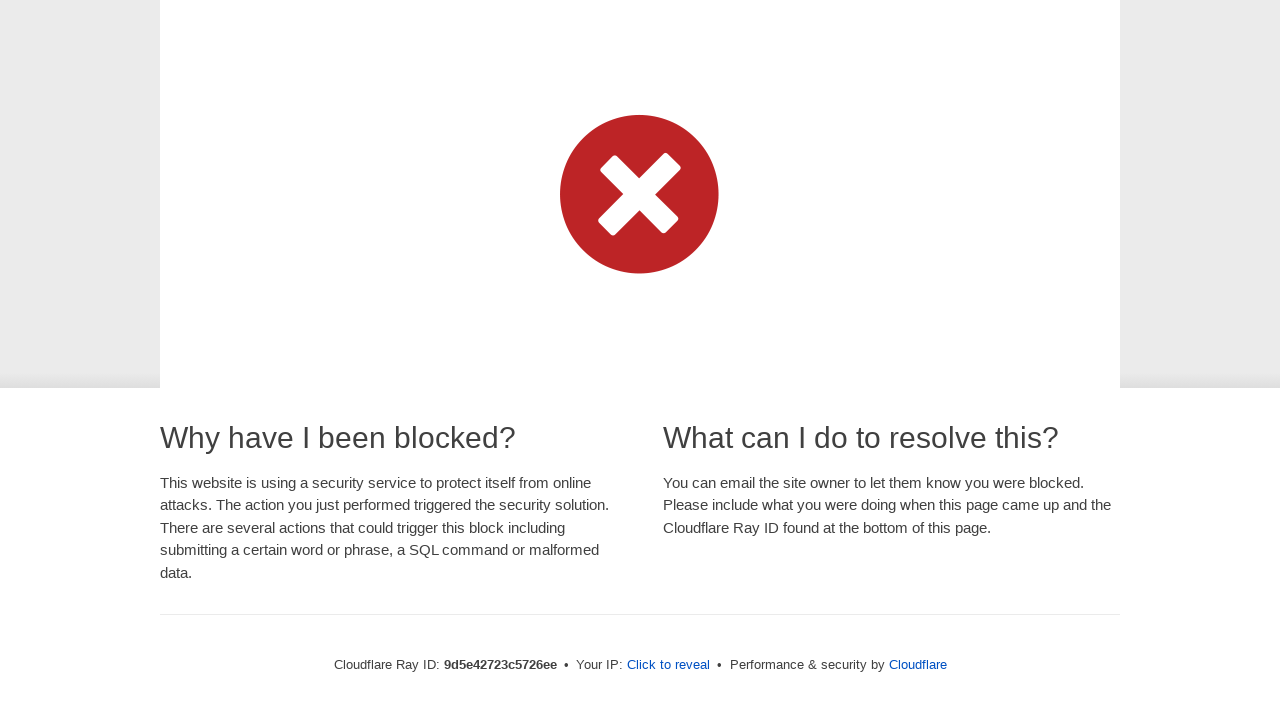

Waited 120ms after pressing 'a'
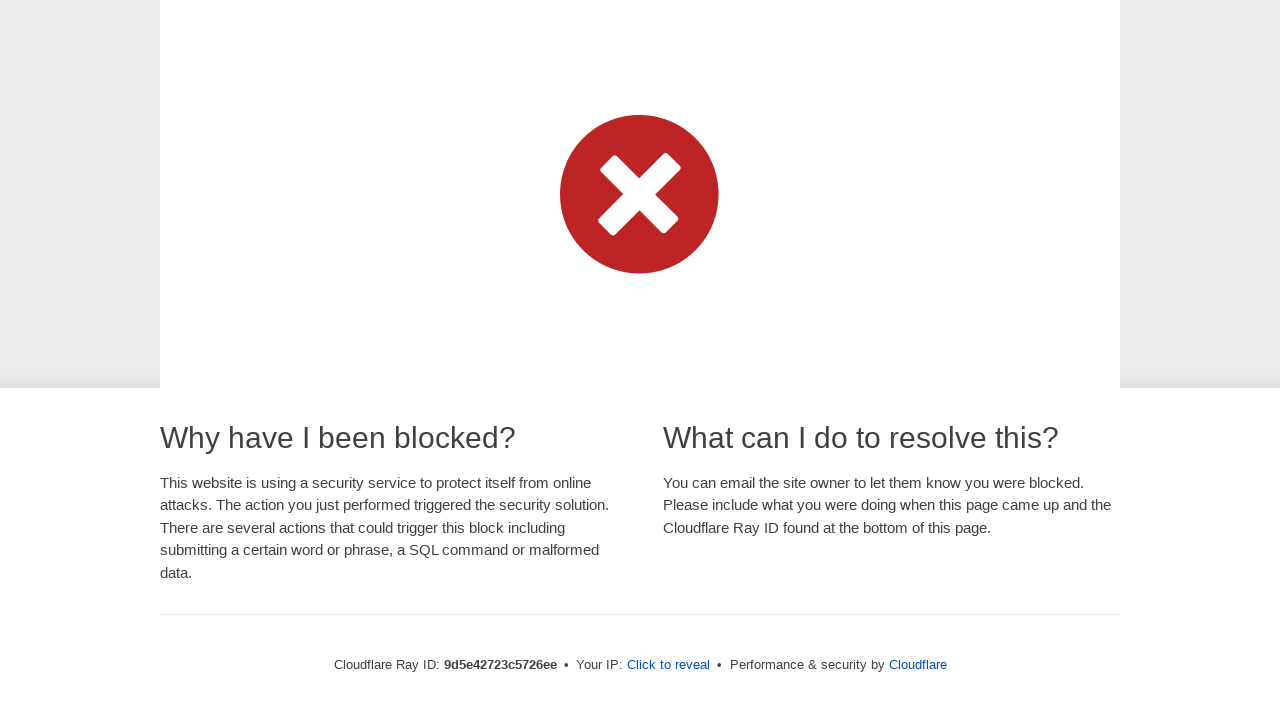

Pressed key 'n' in typing tutor
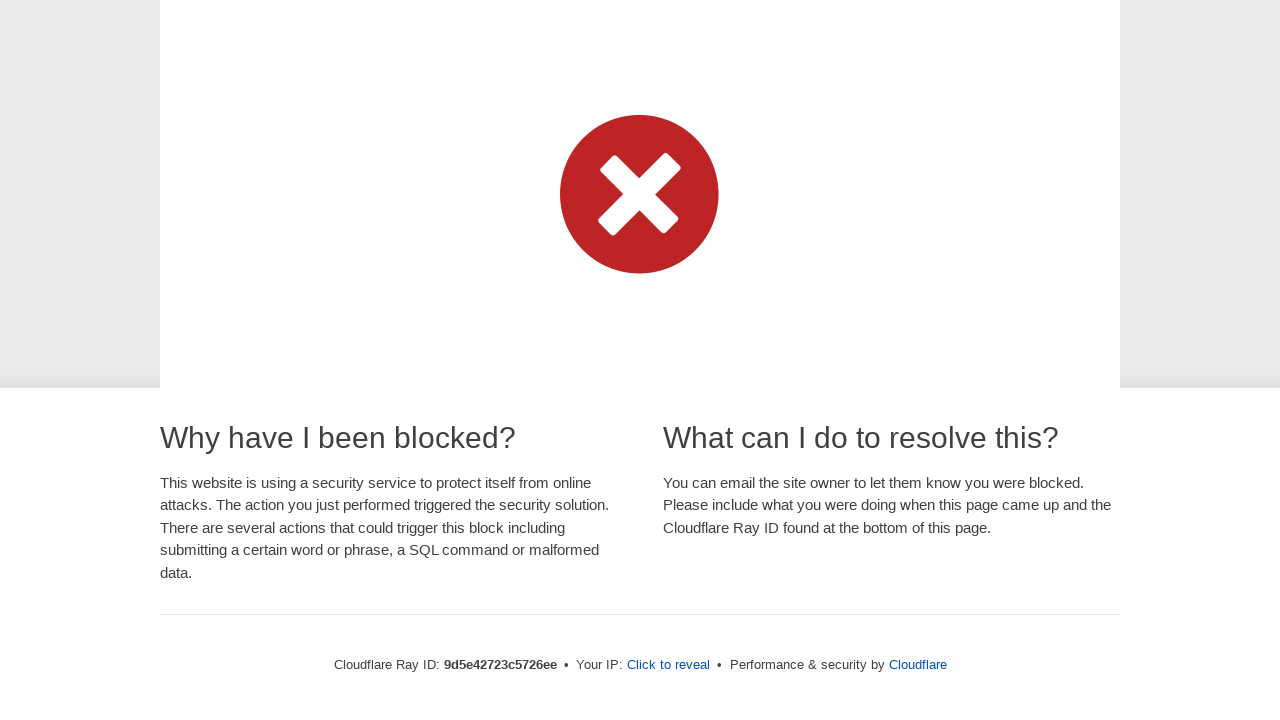

Waited 120ms after pressing 'n'
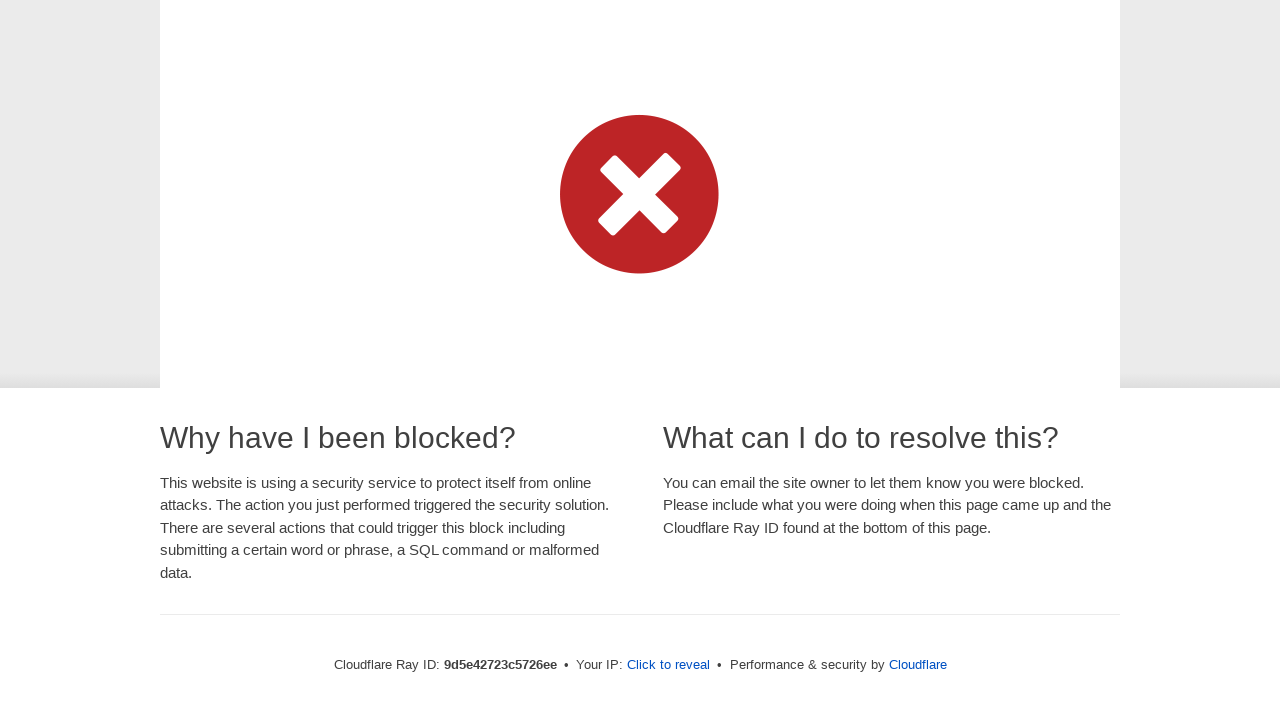

Pressed key ' ' in typing tutor
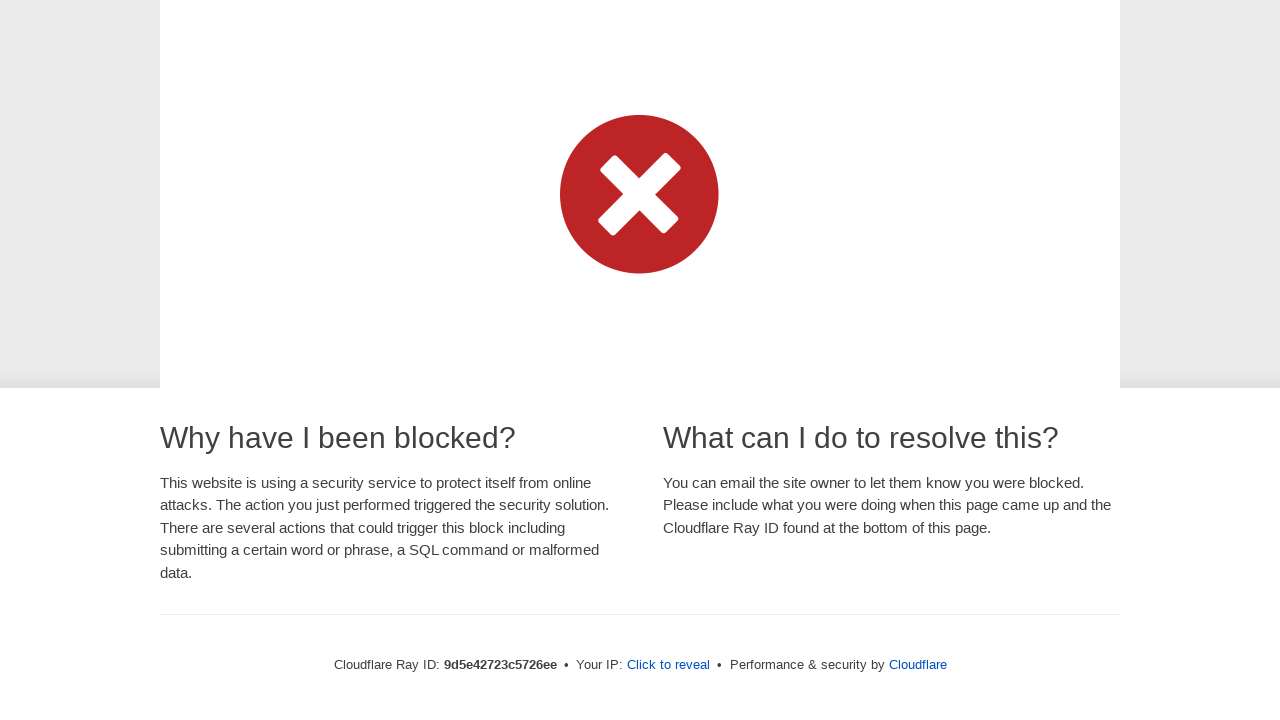

Waited 120ms after pressing ' '
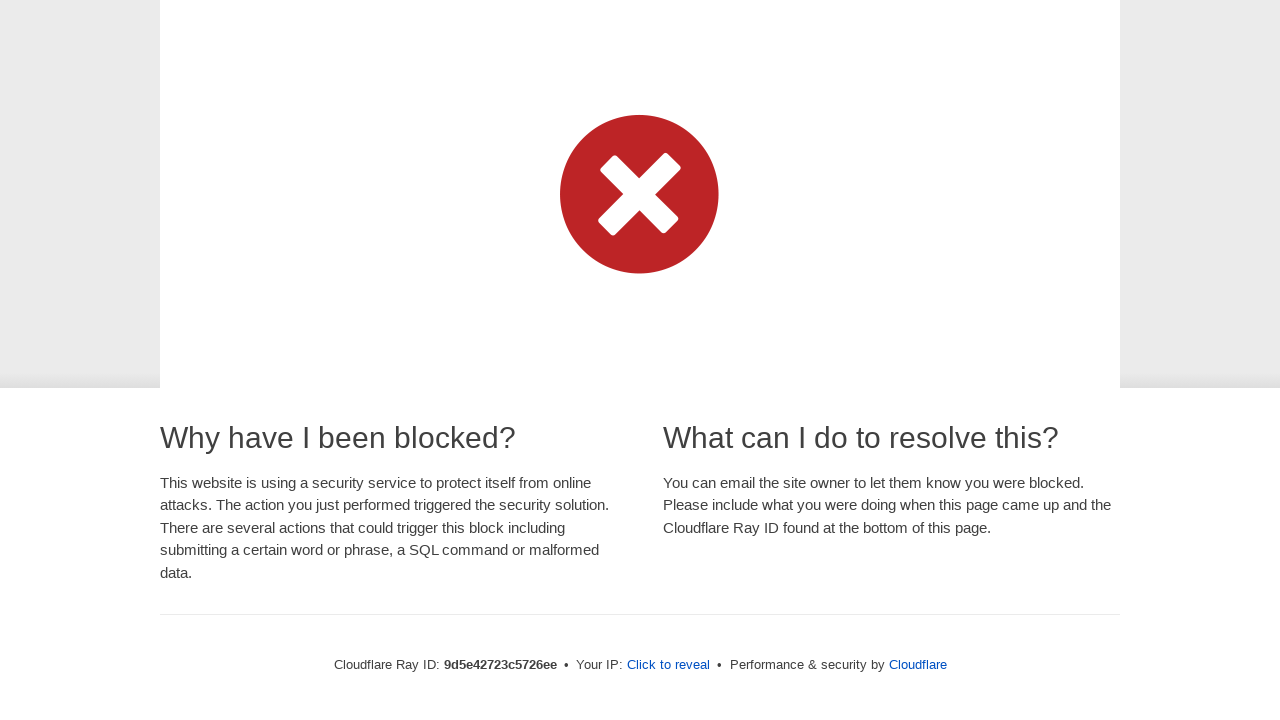

Pressed key 't' in typing tutor
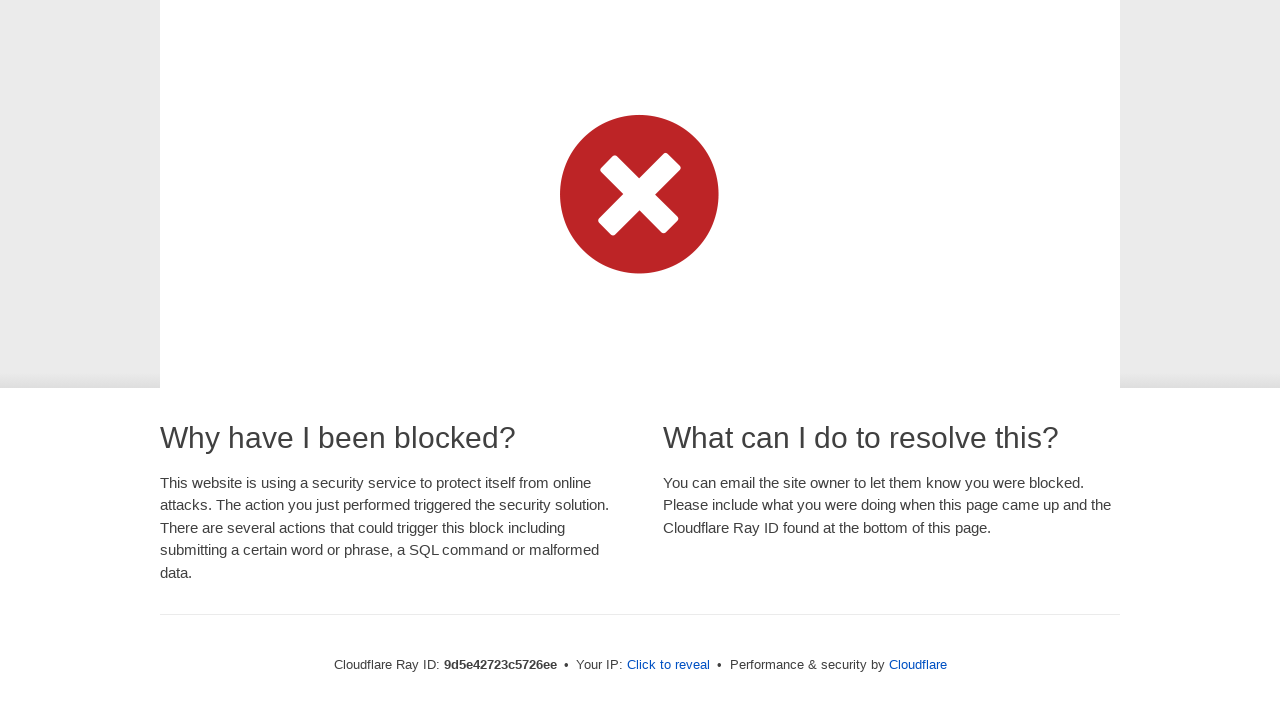

Waited 120ms after pressing 't'
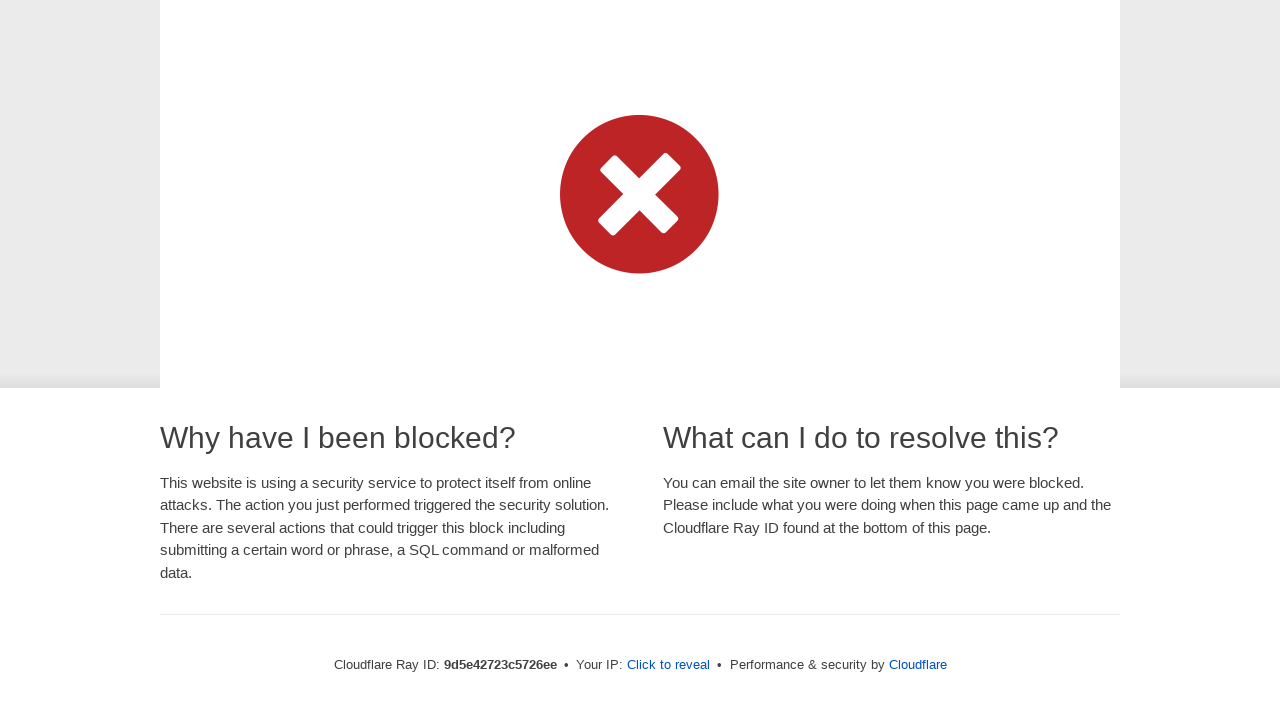

Pressed key 'y' in typing tutor
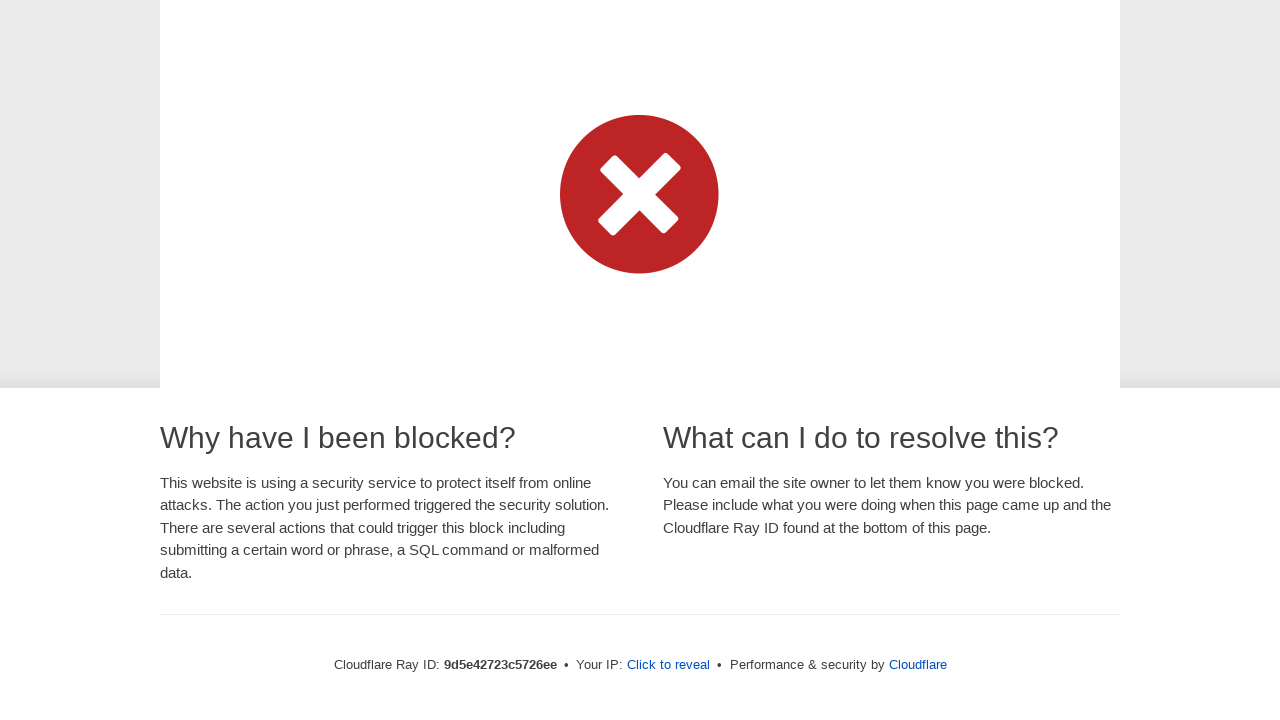

Waited 120ms after pressing 'y'
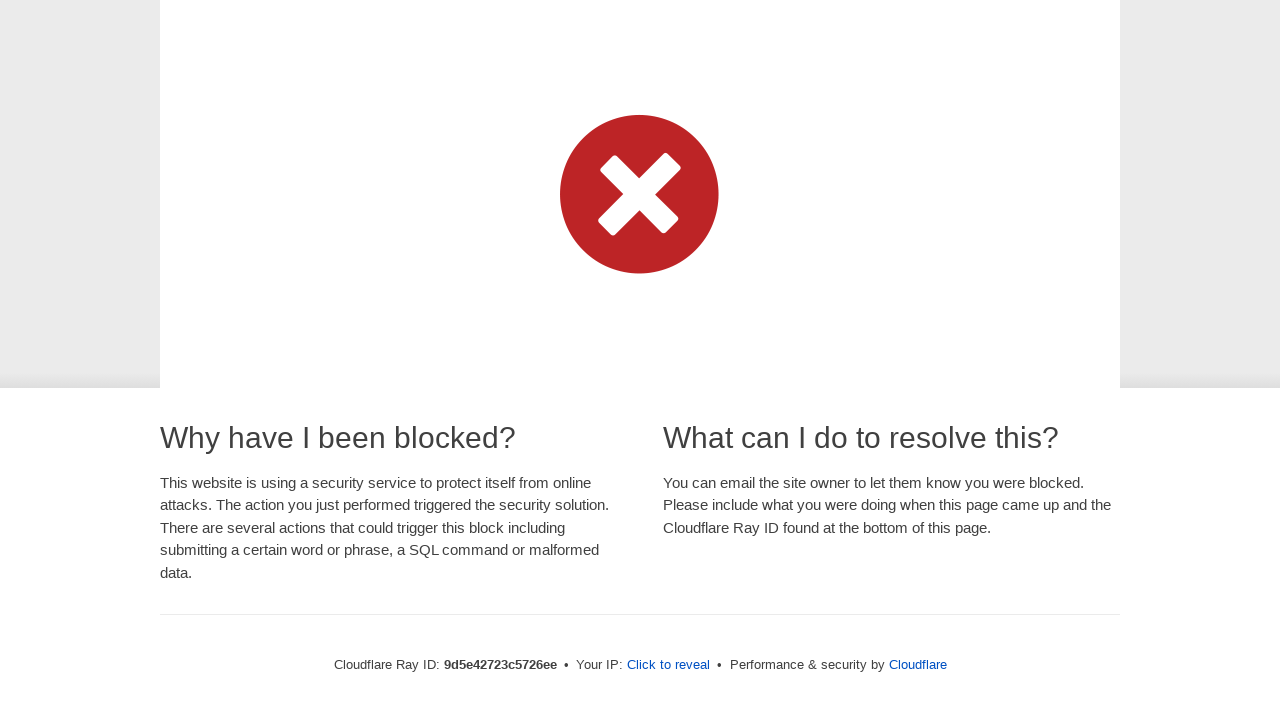

Pressed key 'p' in typing tutor
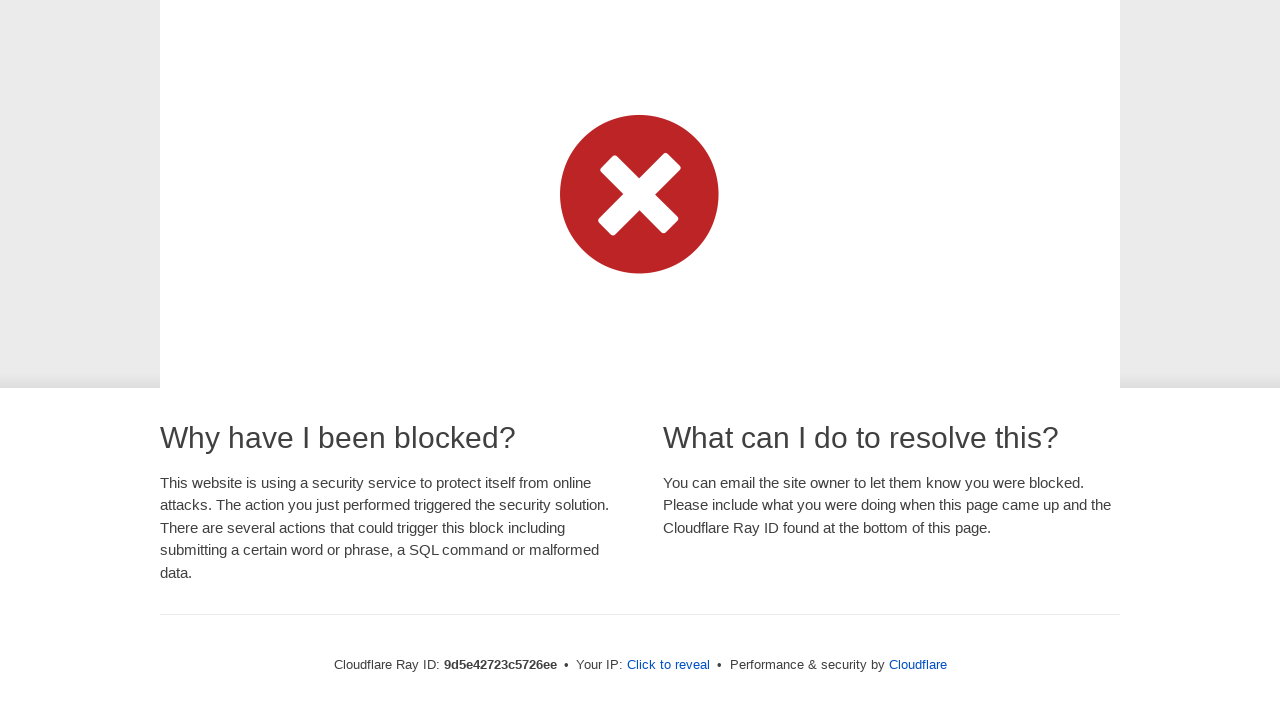

Waited 120ms after pressing 'p'
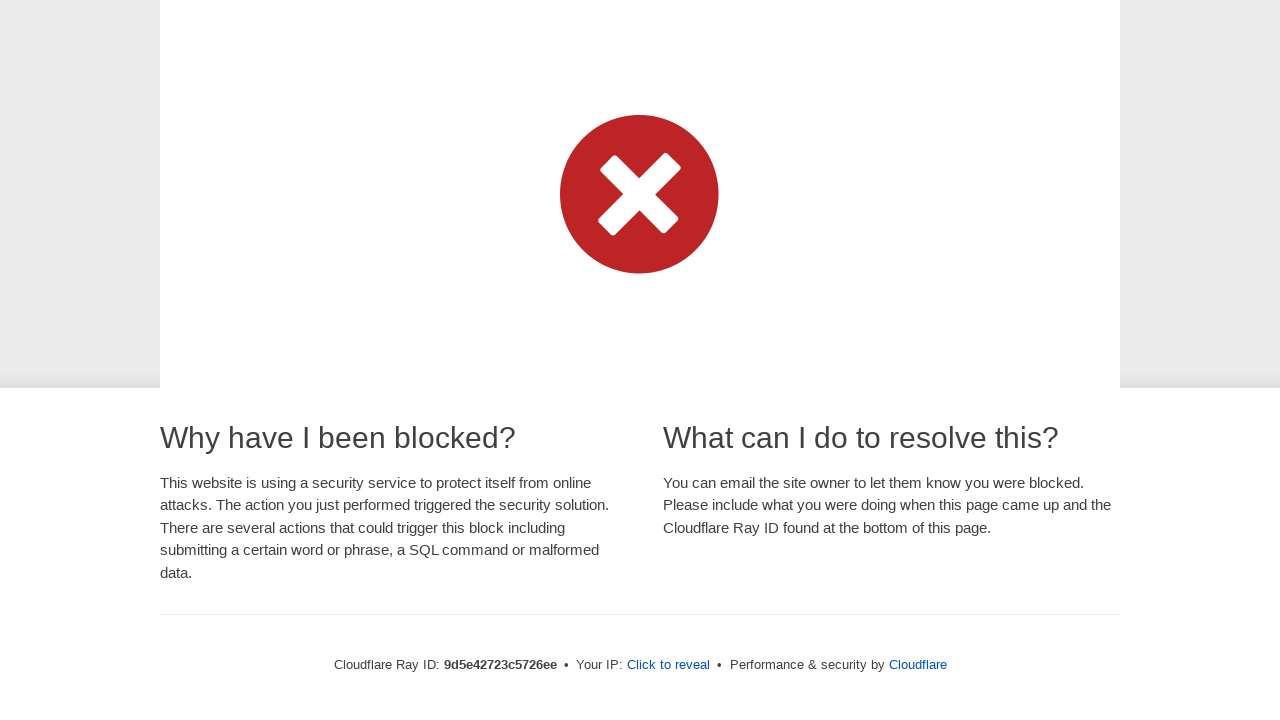

Pressed key 'e' in typing tutor
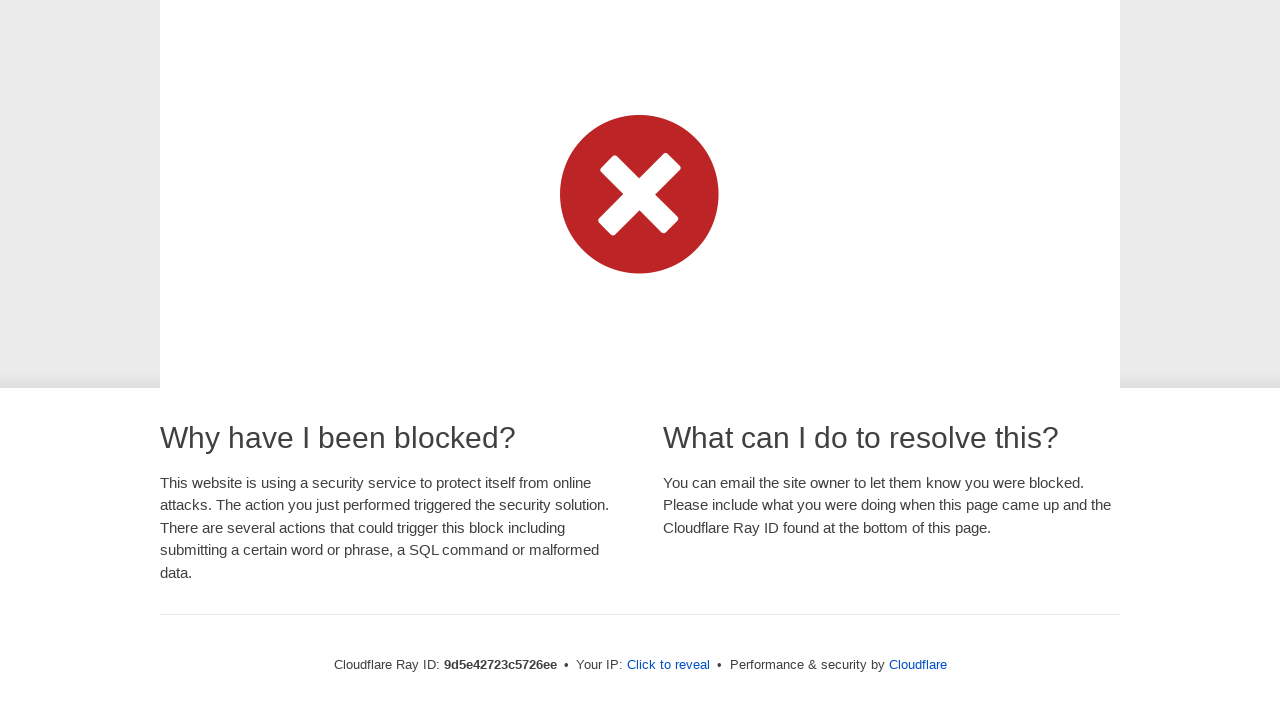

Waited 120ms after pressing 'e'
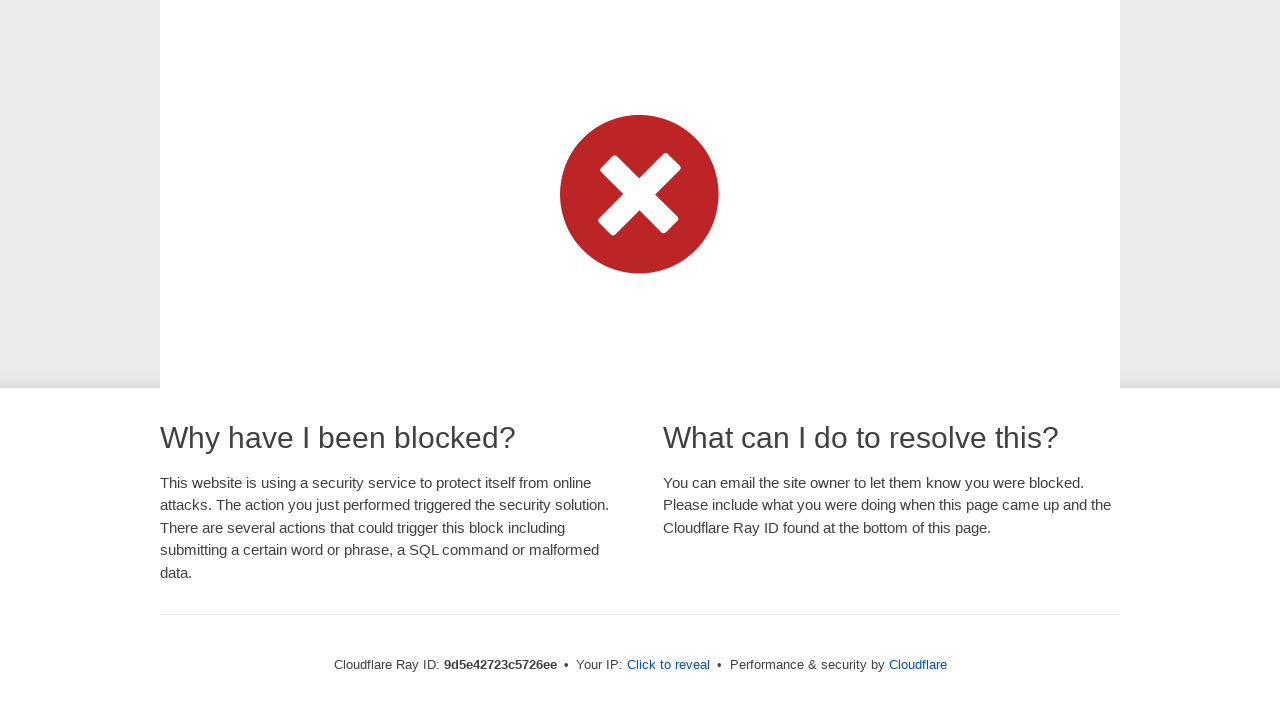

Typing tutor results heading loaded
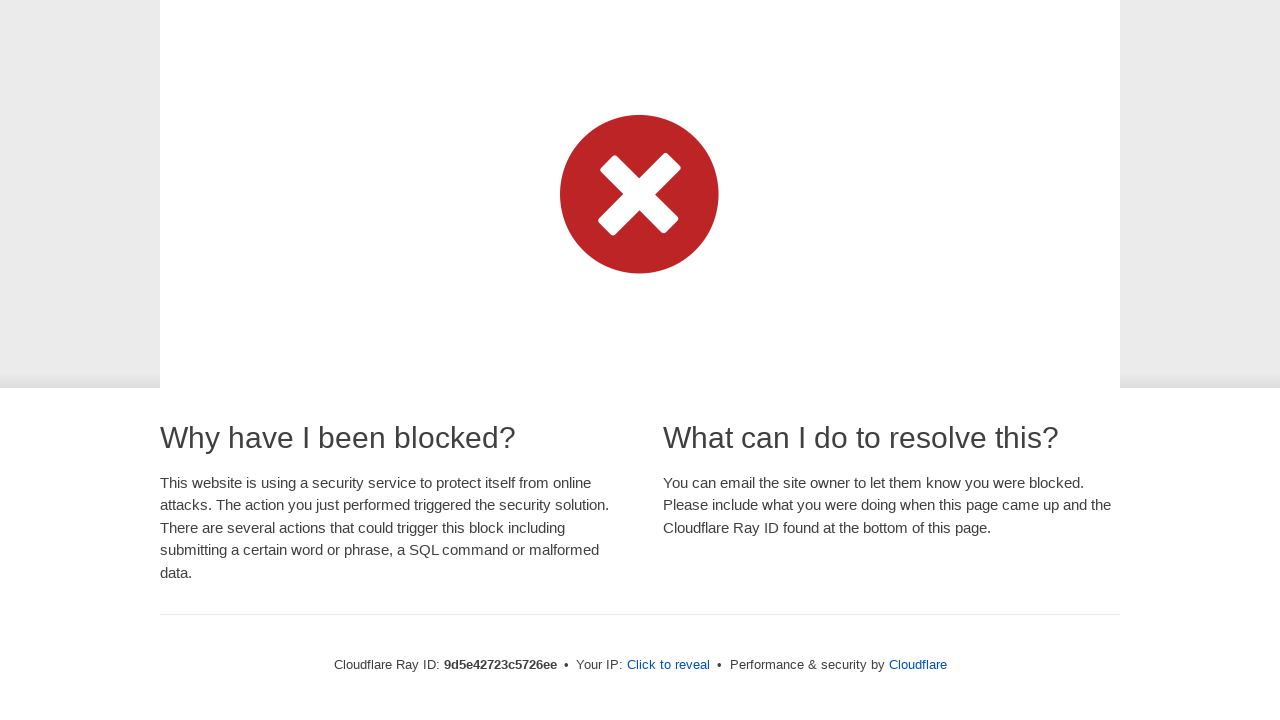

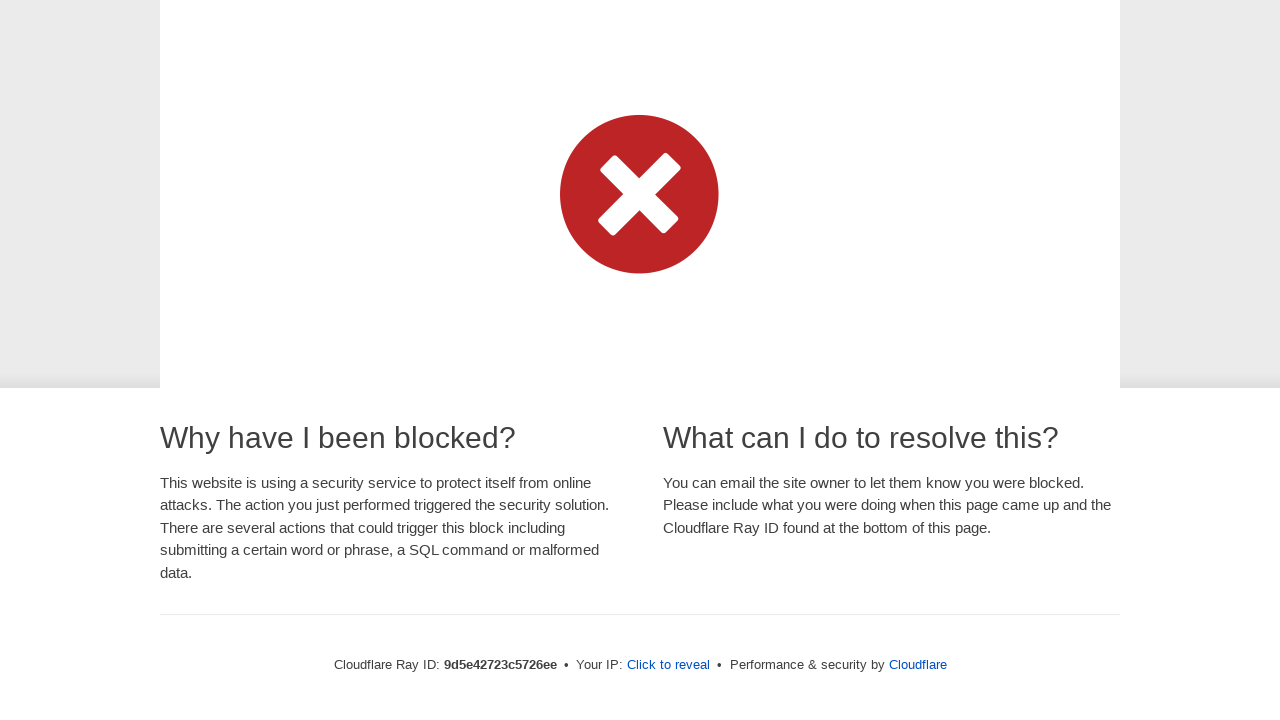